Tests the date picker component by clicking on the date input to open the calendar, then iterating through days 1-31 to select each day in October 2024 and verify the calendar interaction works correctly.

Starting URL: https://demoqa.com/date-picker

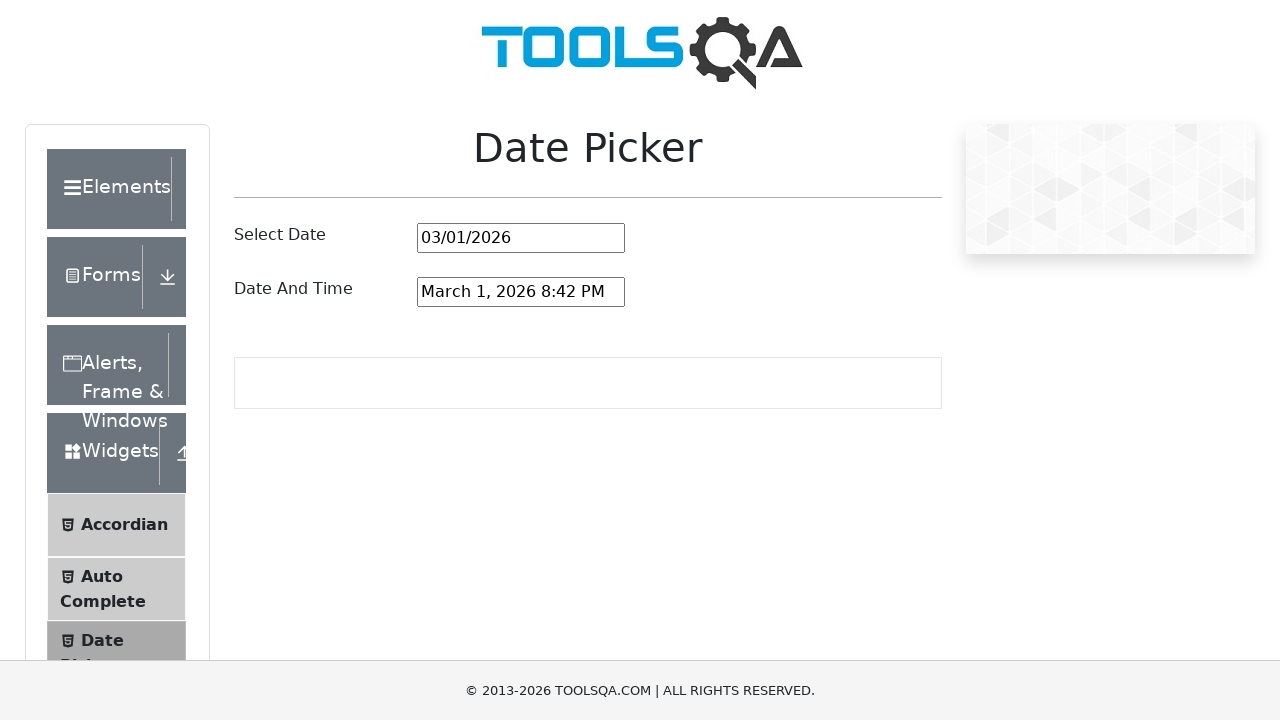

Clicked on date picker input to open calendar at (521, 238) on #datePickerMonthYearInput
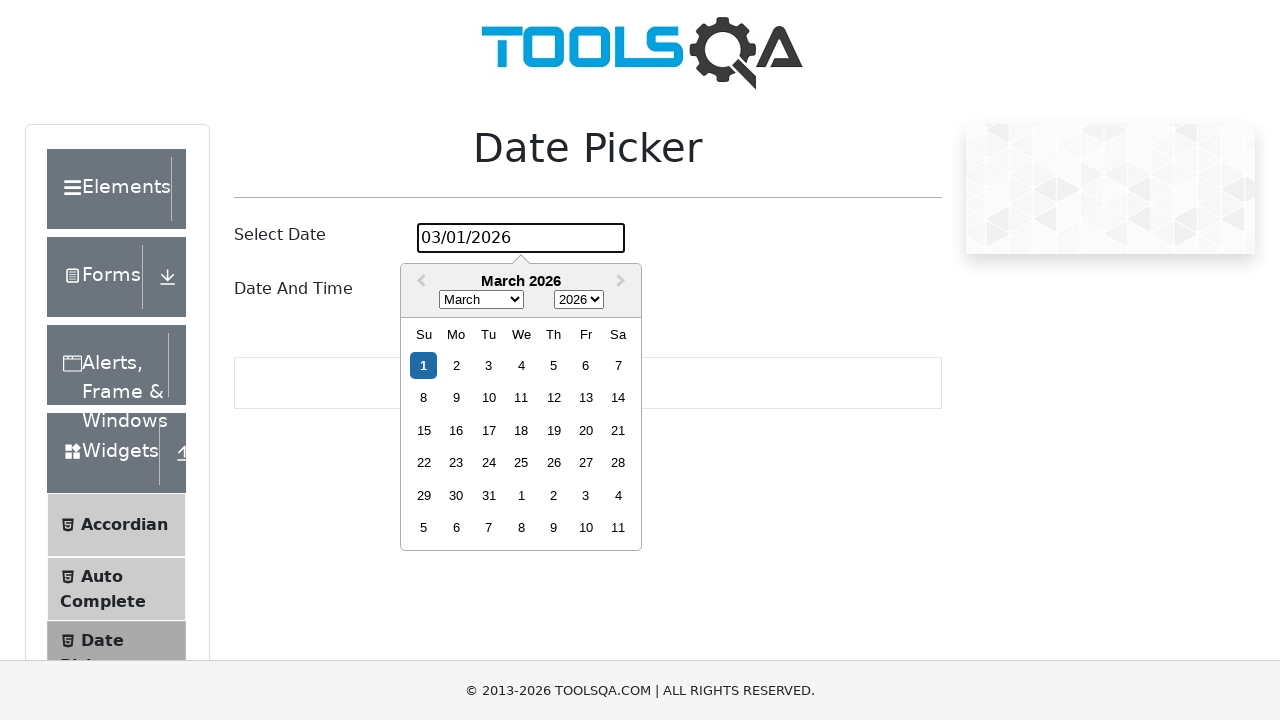

Clicked date picker input to open calendar for day 1 at (521, 238) on #datePickerMonthYearInput
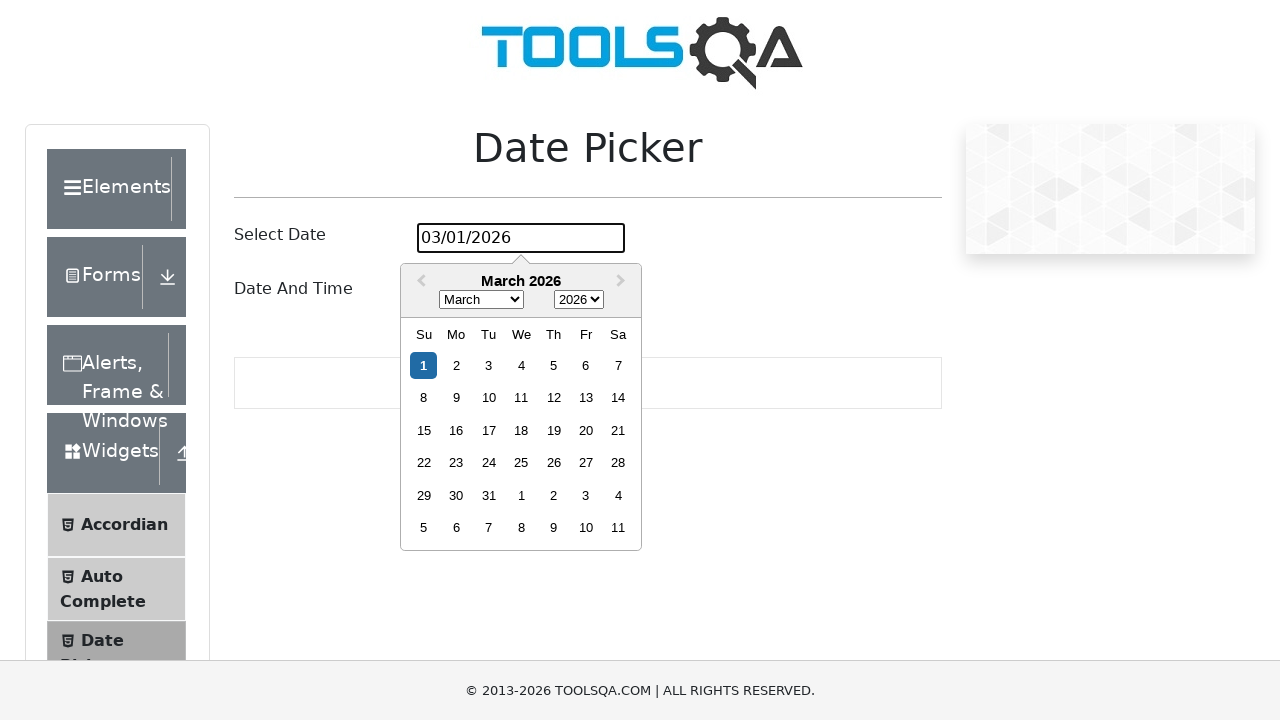

Waited 500ms for calendar to stabilize
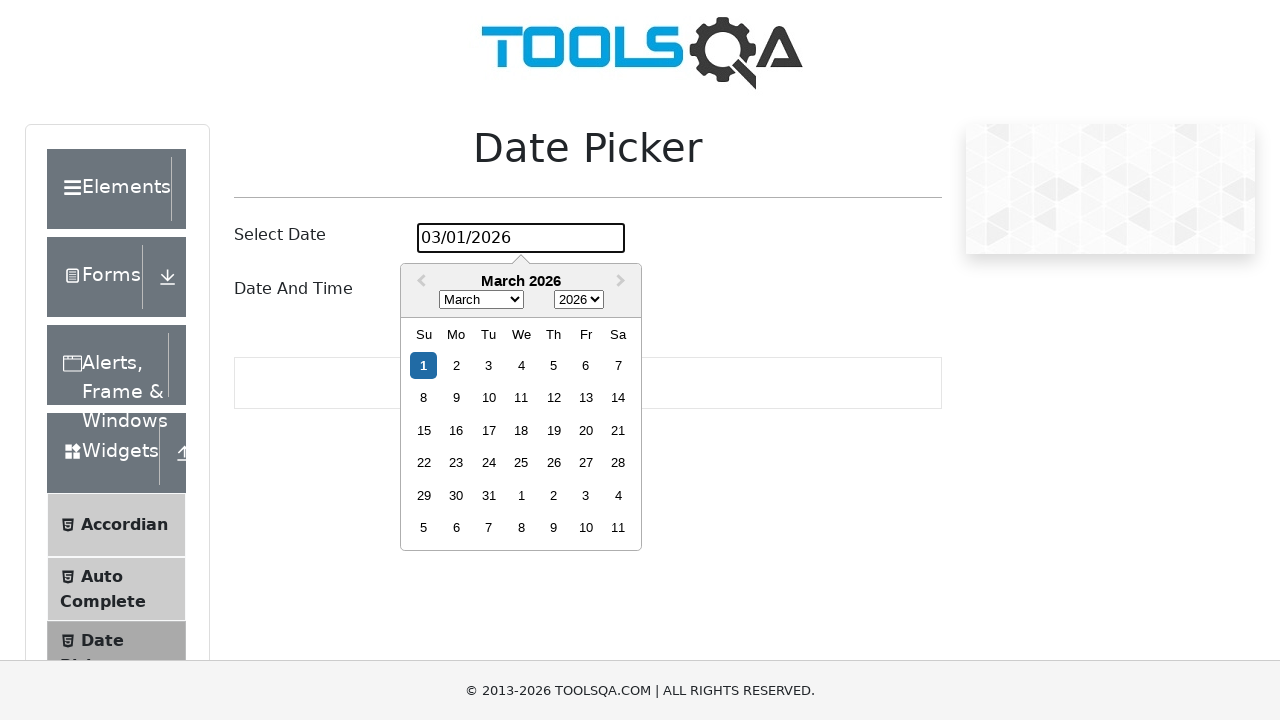

Located October 2024 days in calendar
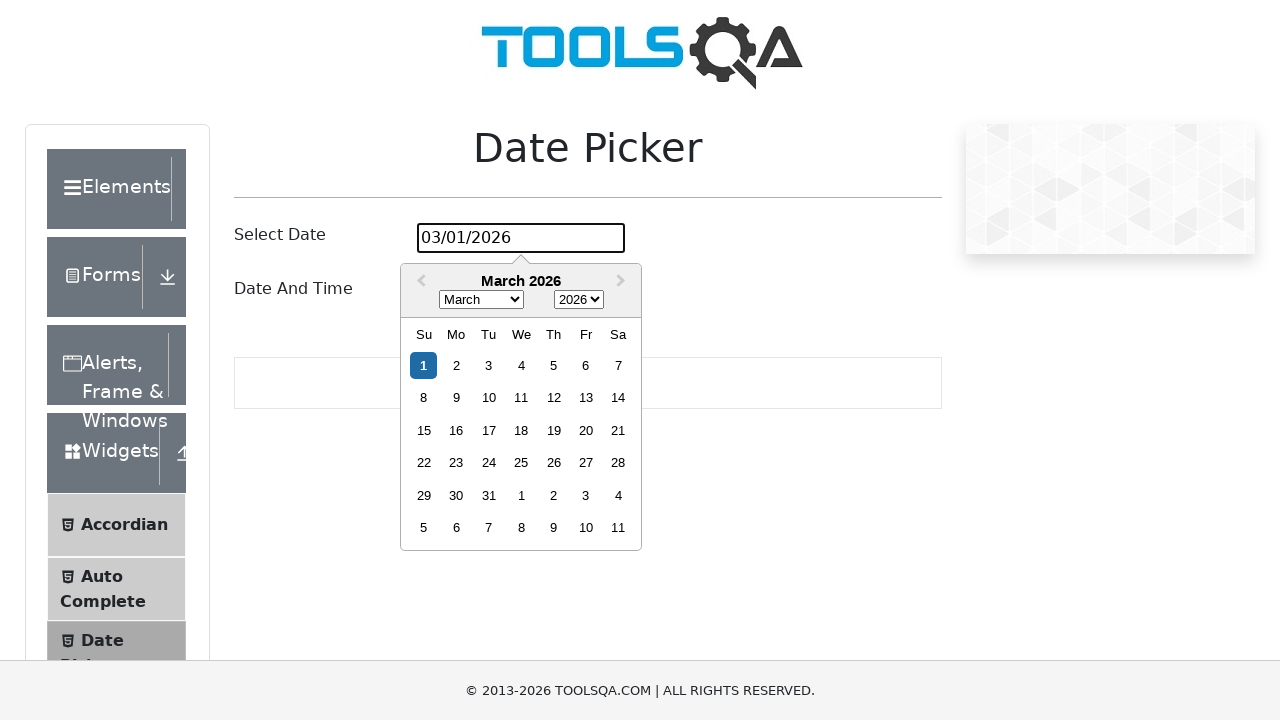

Waited 1000ms after selecting day 1
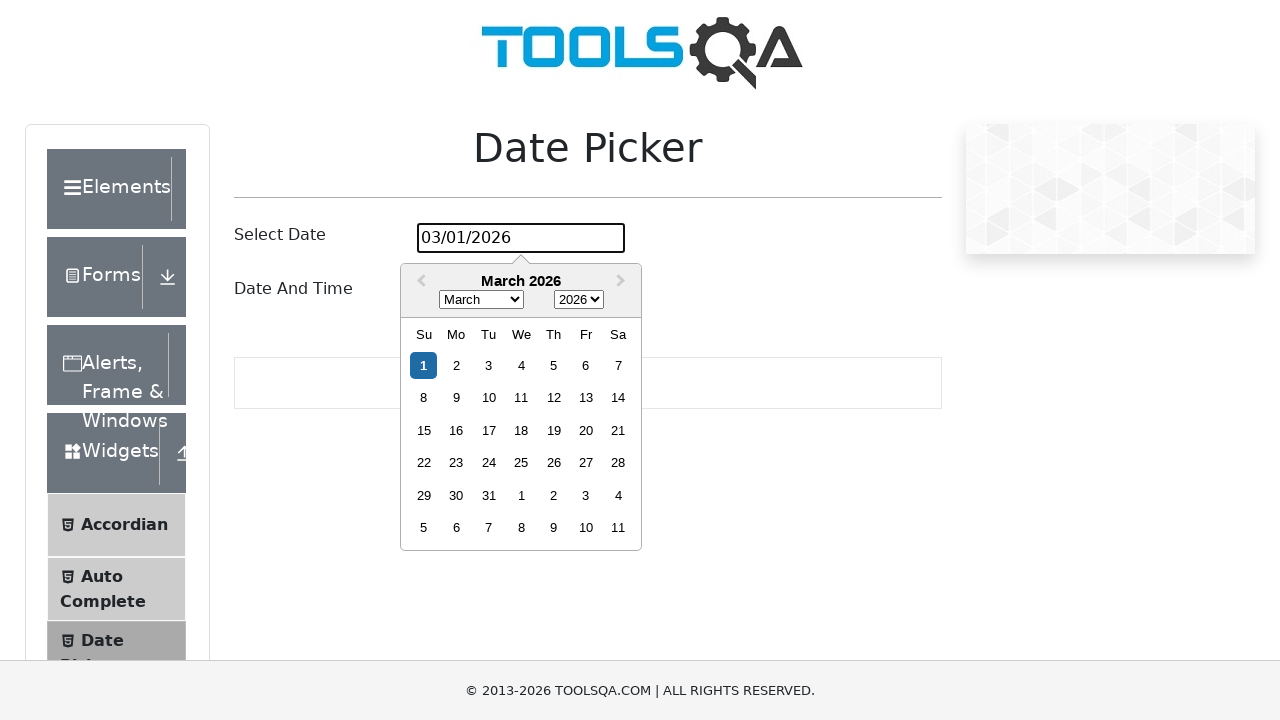

Clicked date picker input to open calendar for day 2 at (521, 238) on #datePickerMonthYearInput
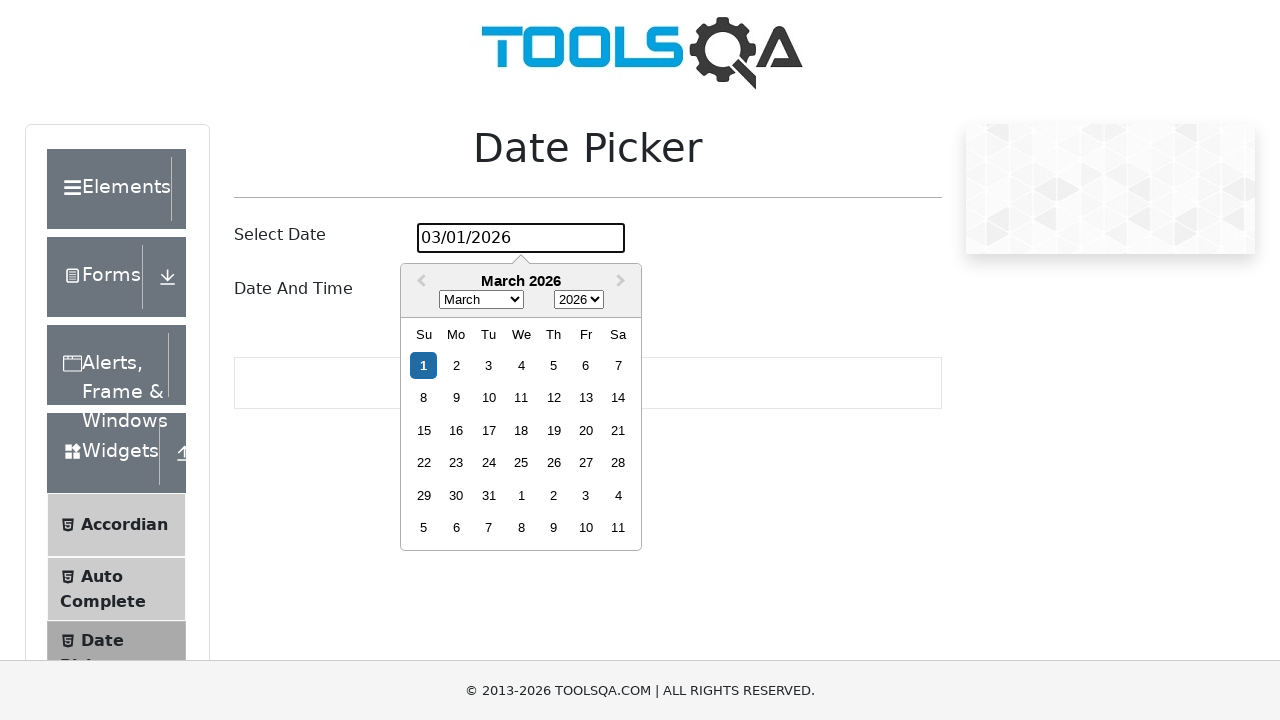

Waited 500ms for calendar to stabilize
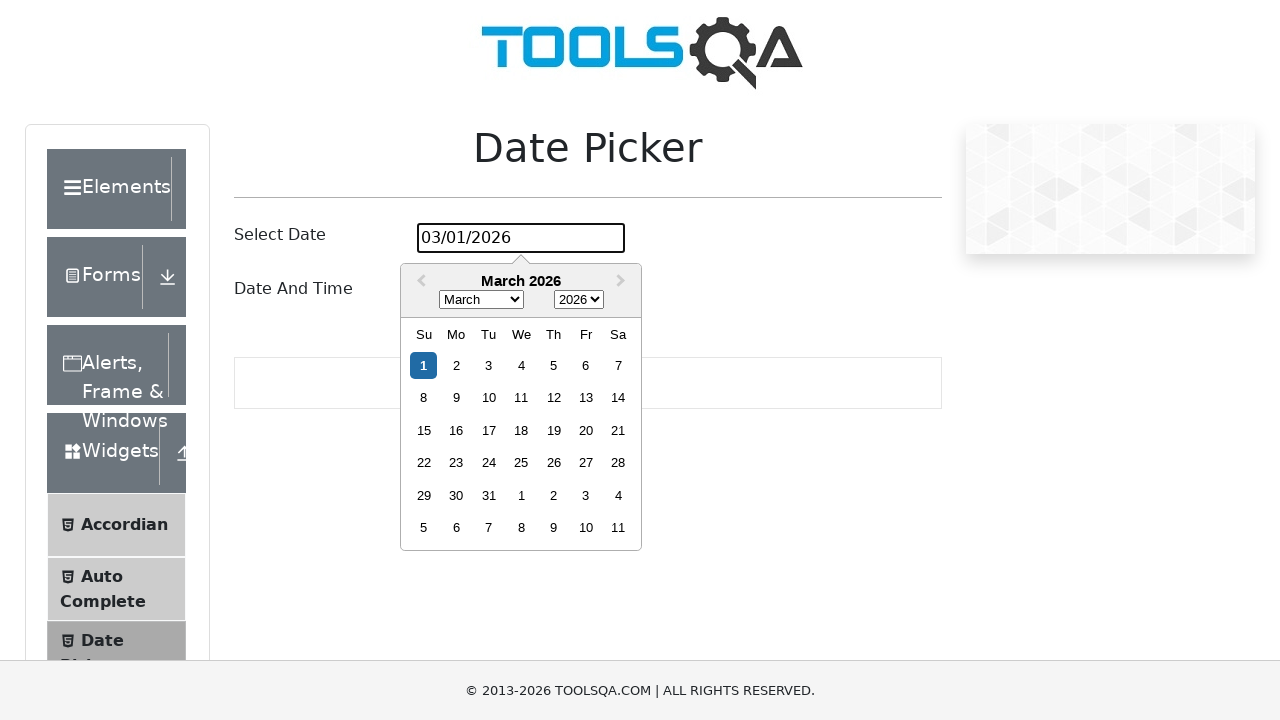

Located October 2024 days in calendar
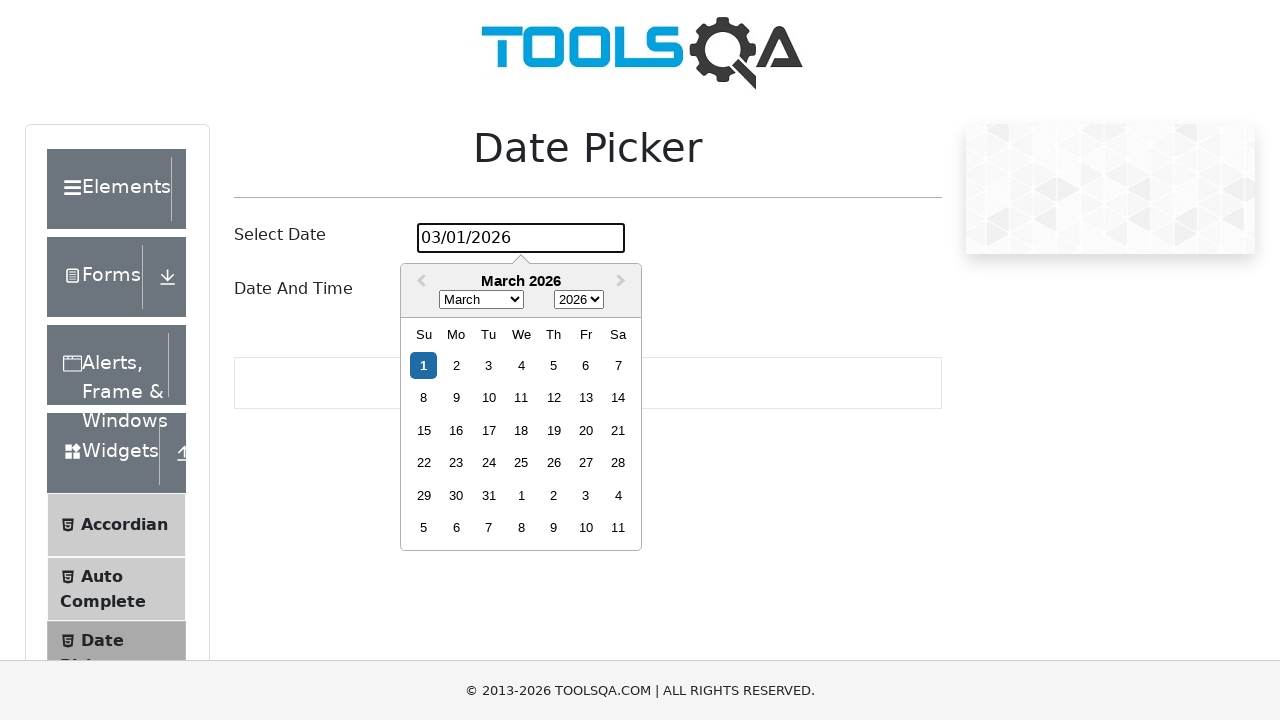

Waited 1000ms after selecting day 2
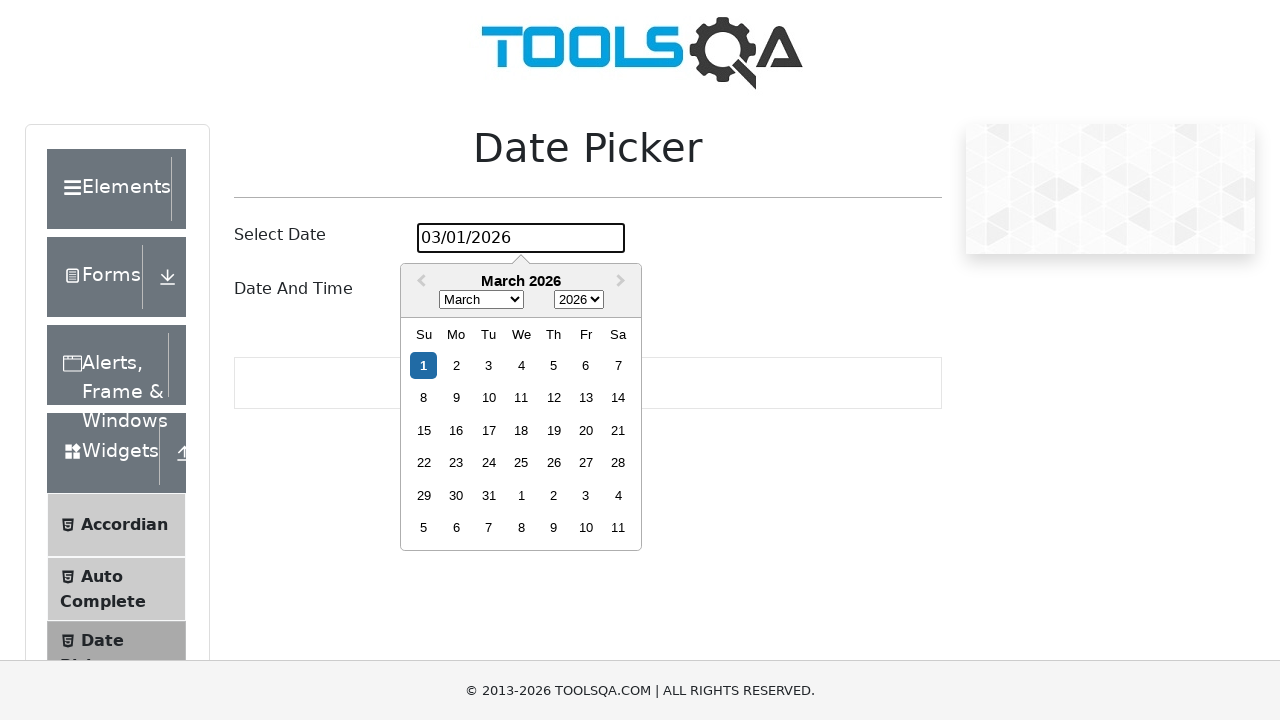

Clicked date picker input to open calendar for day 3 at (521, 238) on #datePickerMonthYearInput
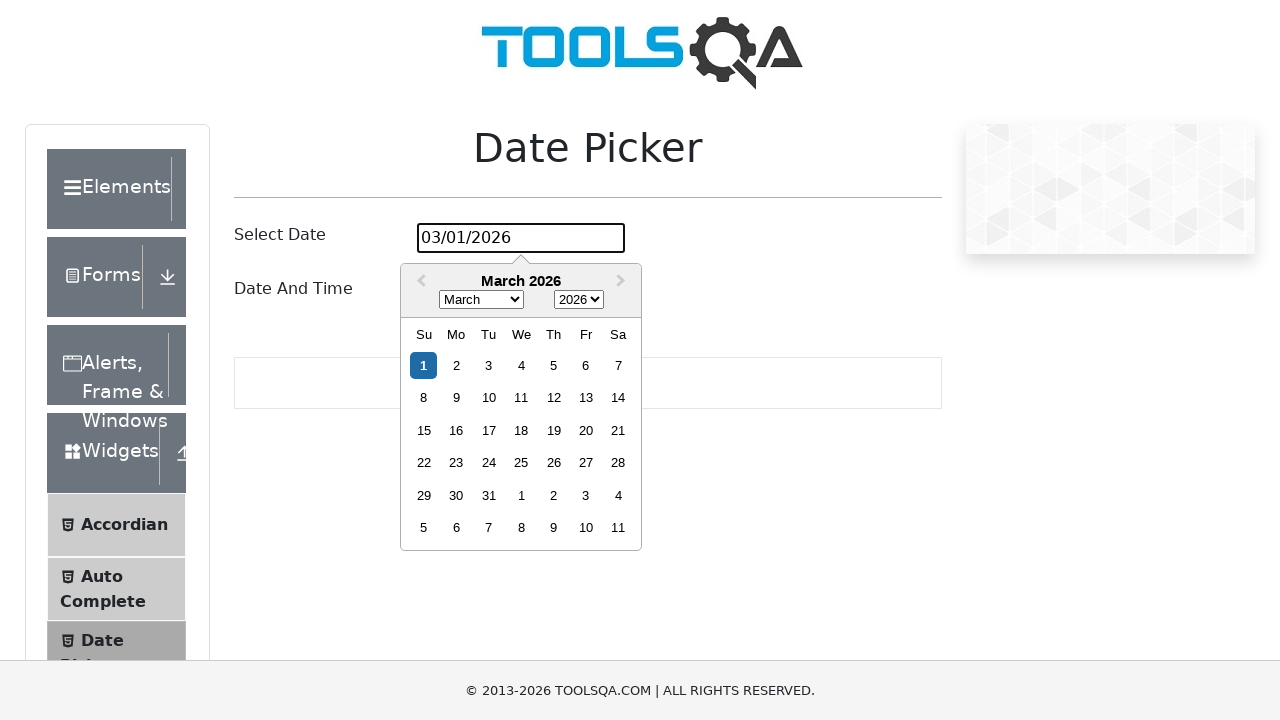

Waited 500ms for calendar to stabilize
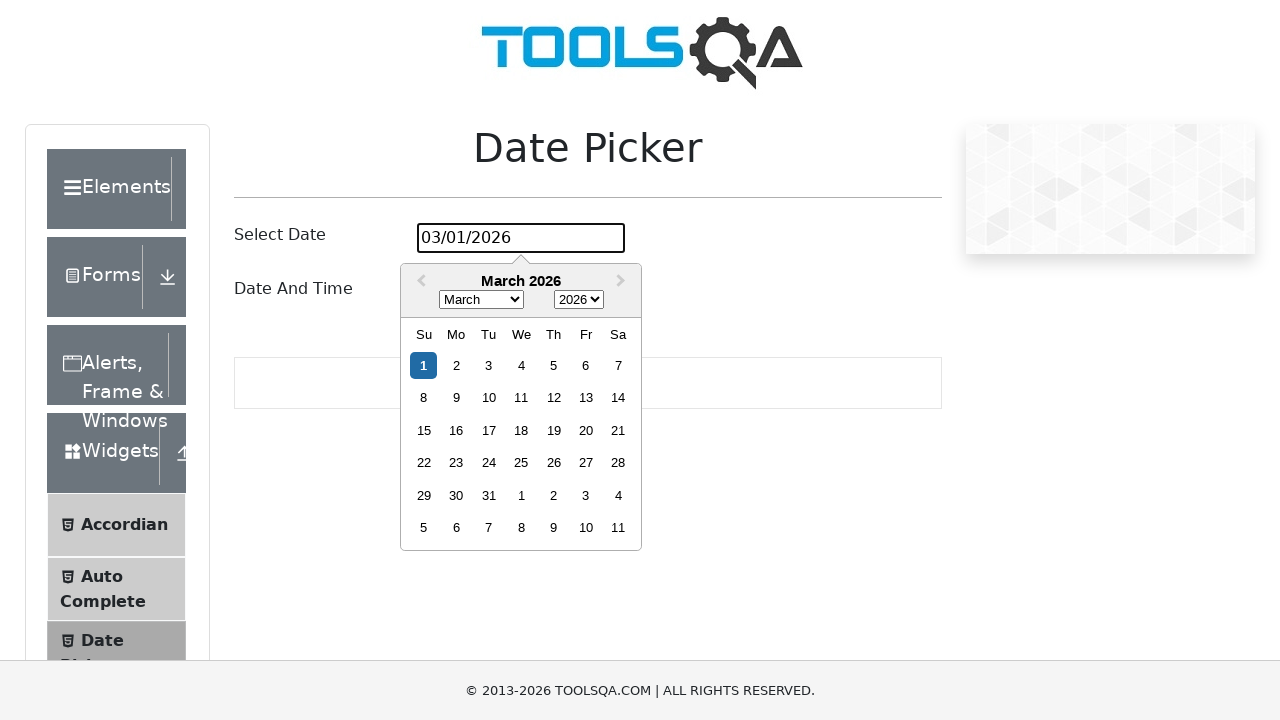

Located October 2024 days in calendar
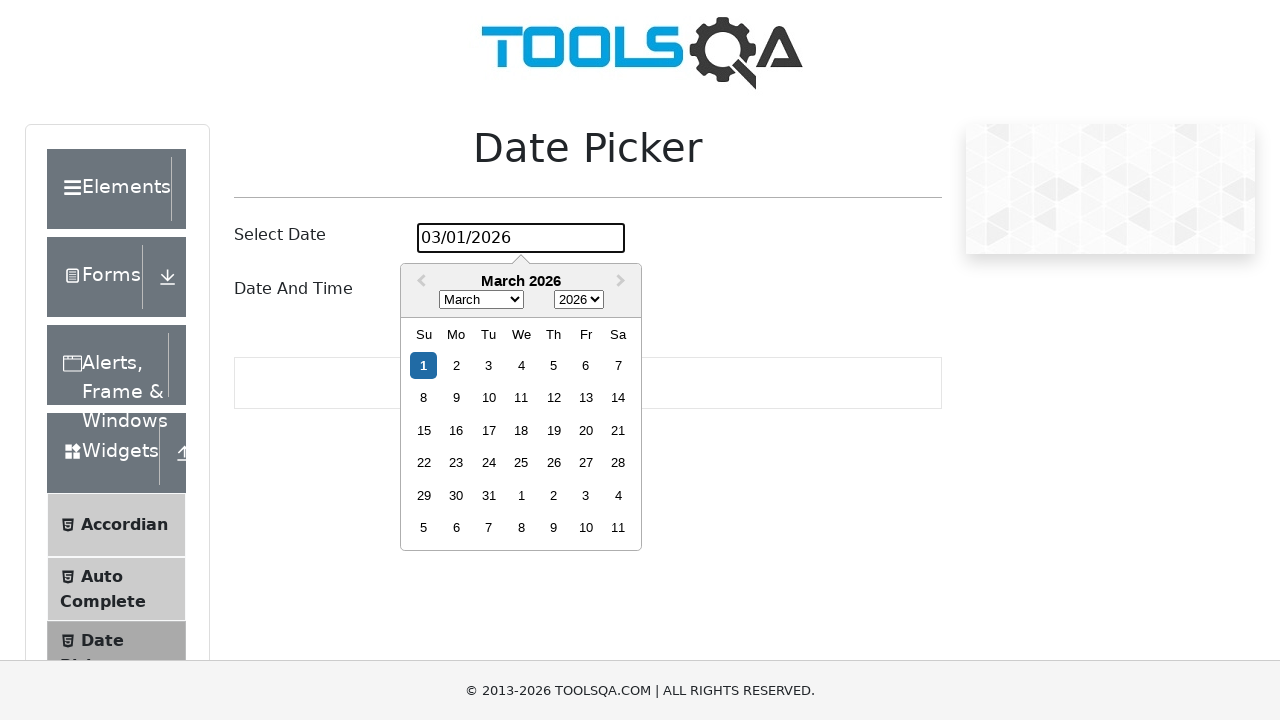

Waited 1000ms after selecting day 3
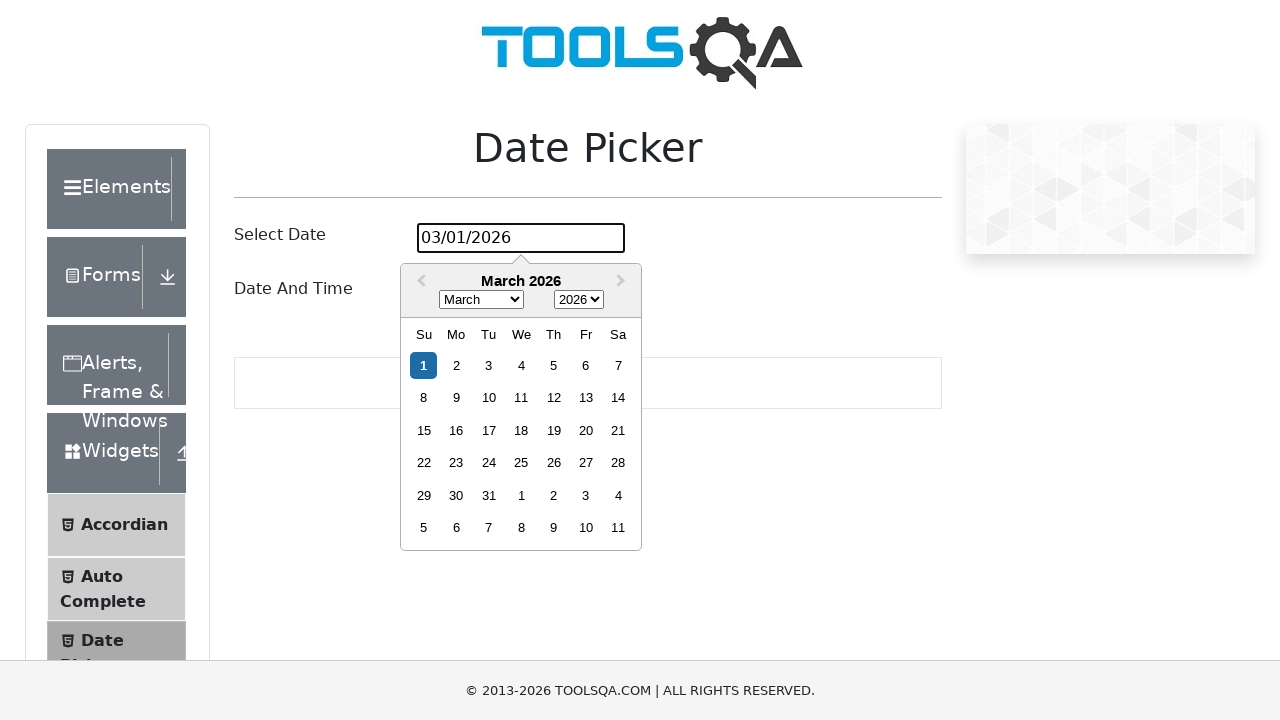

Clicked date picker input to open calendar for day 4 at (521, 238) on #datePickerMonthYearInput
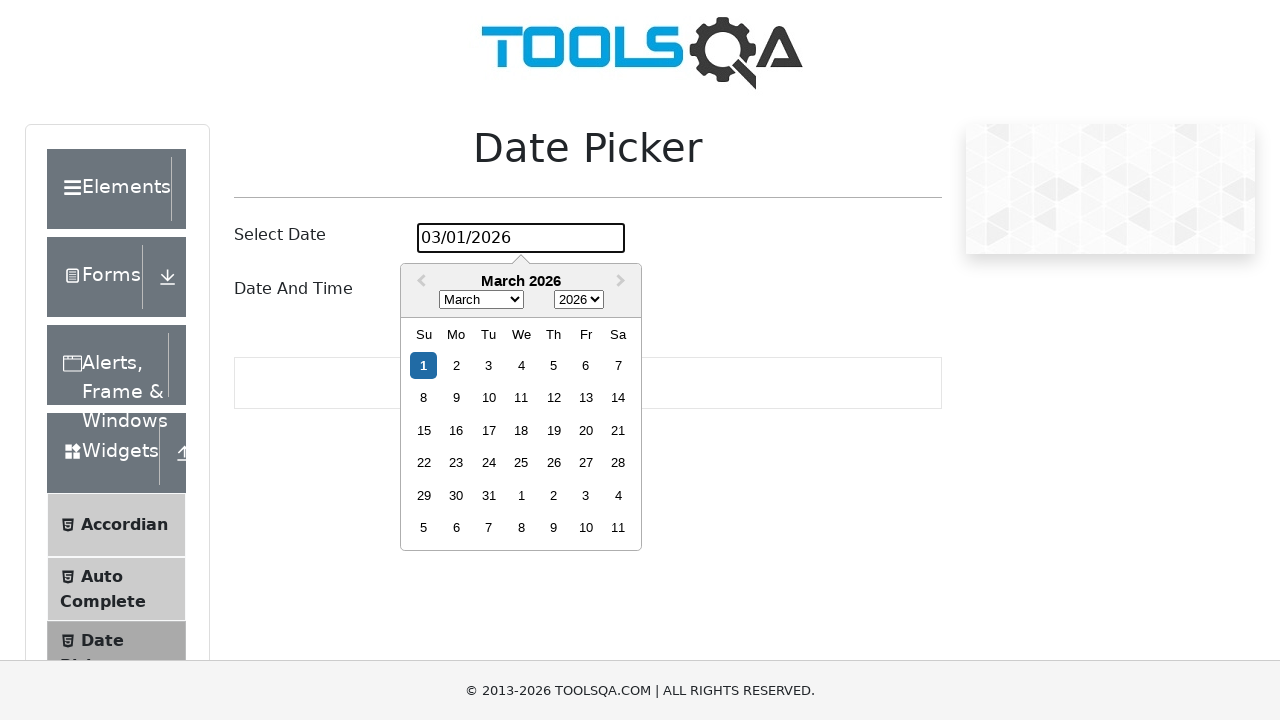

Waited 500ms for calendar to stabilize
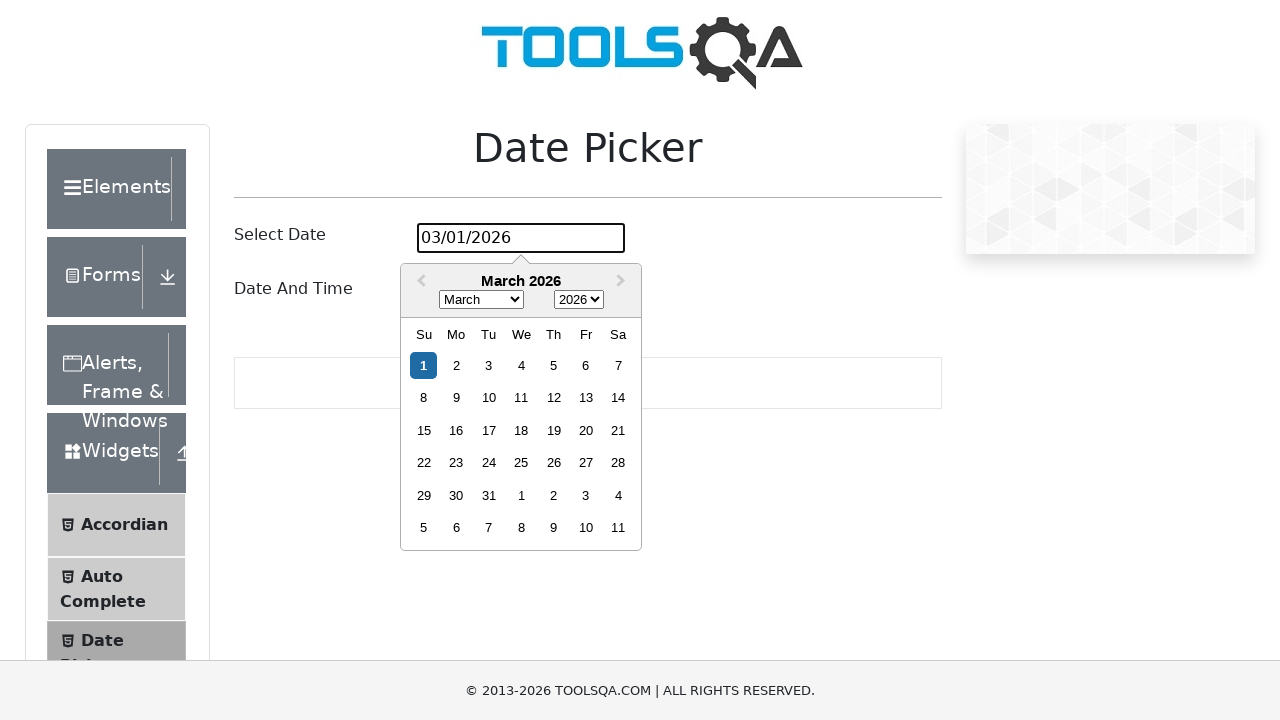

Located October 2024 days in calendar
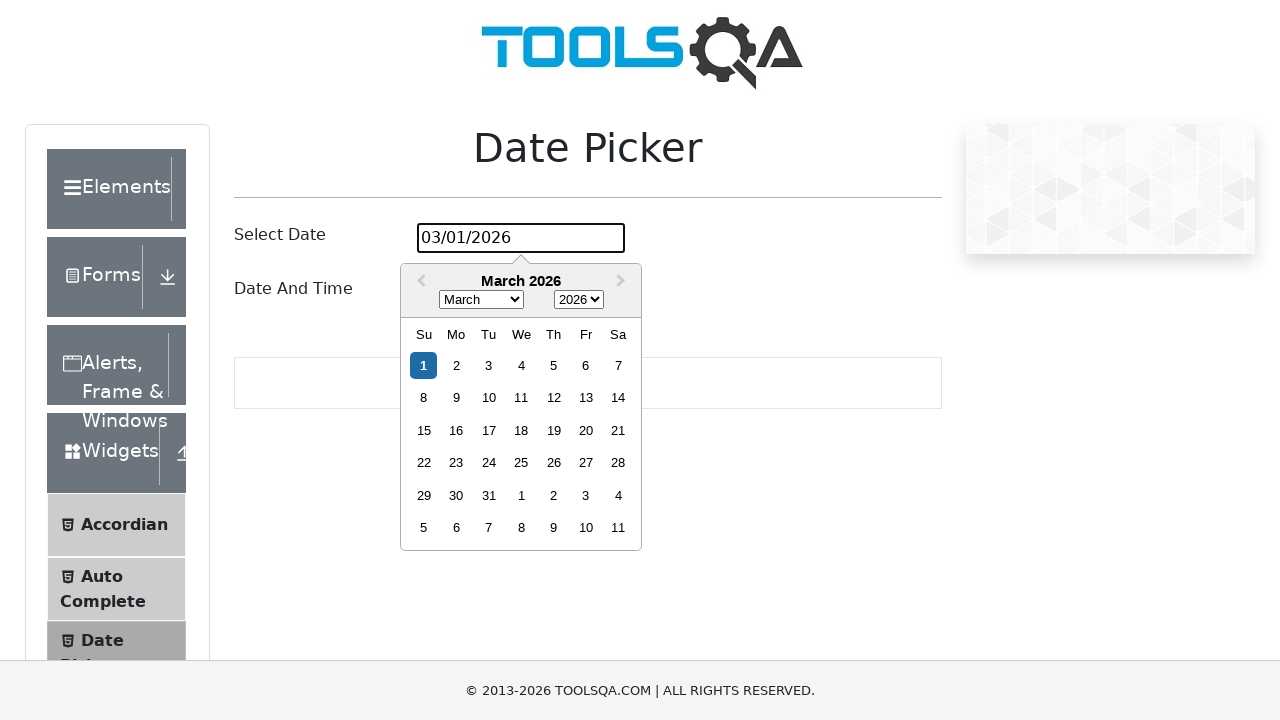

Waited 1000ms after selecting day 4
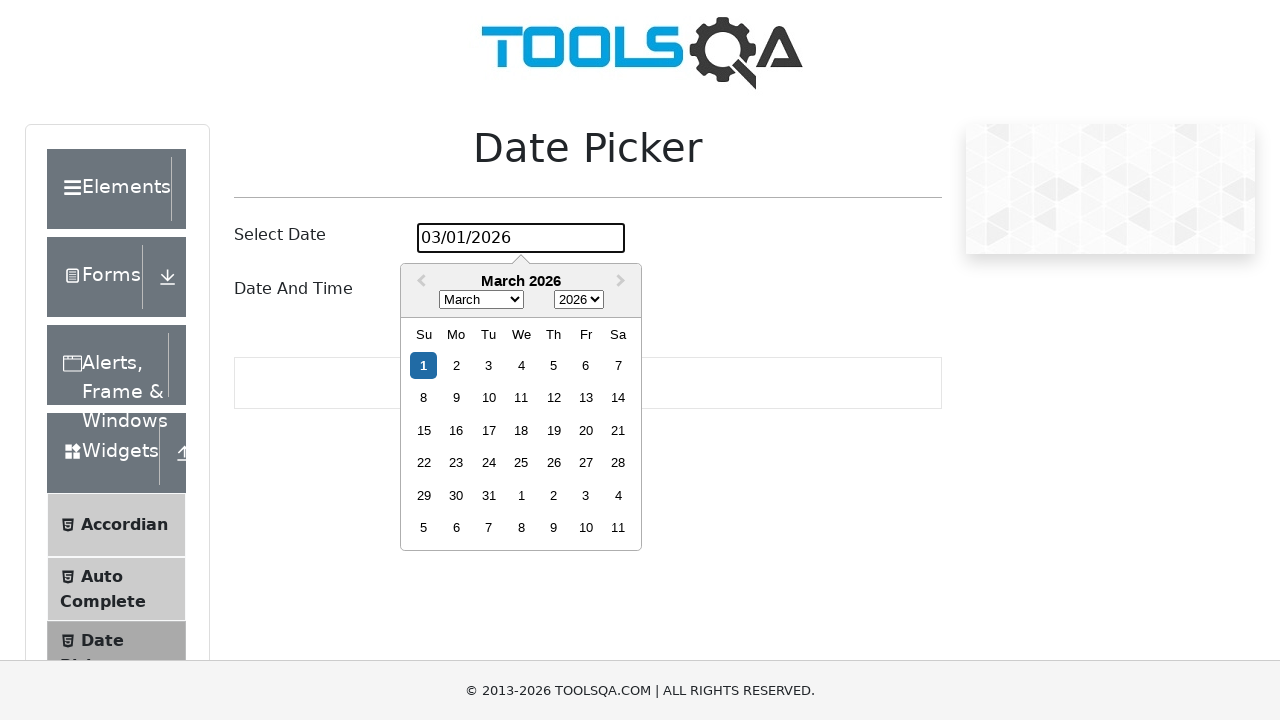

Clicked date picker input to open calendar for day 5 at (521, 238) on #datePickerMonthYearInput
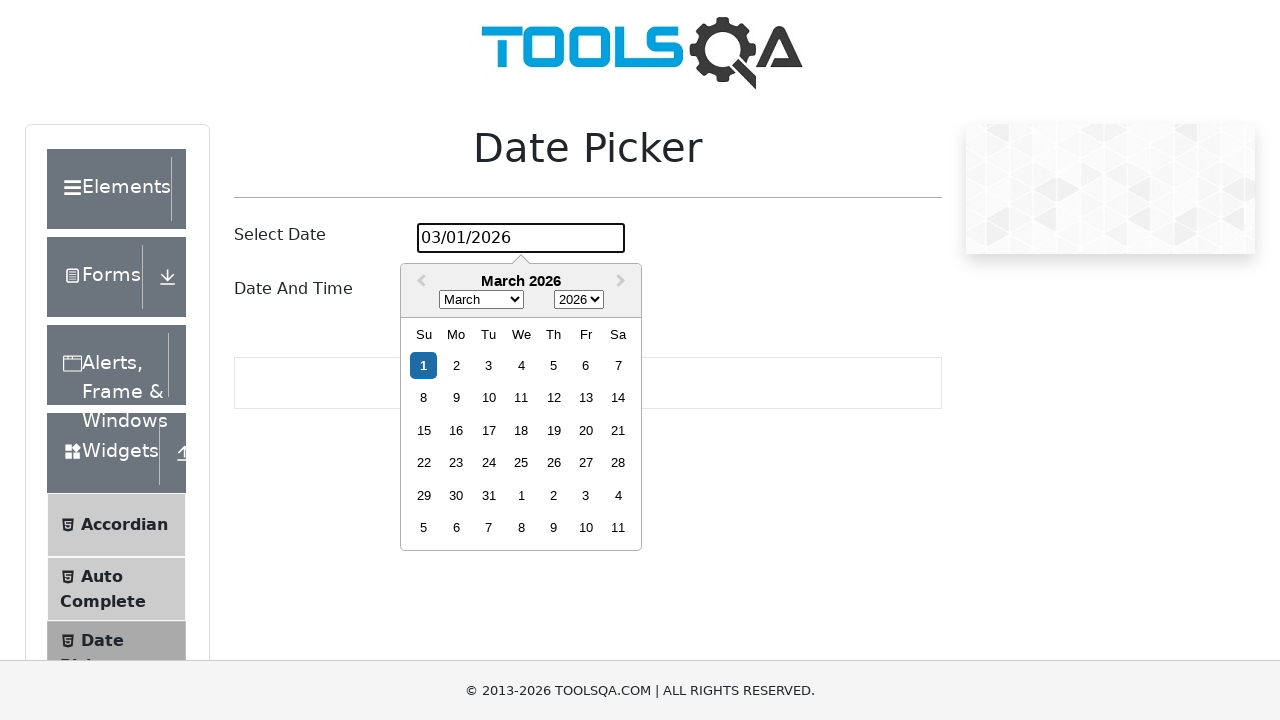

Waited 500ms for calendar to stabilize
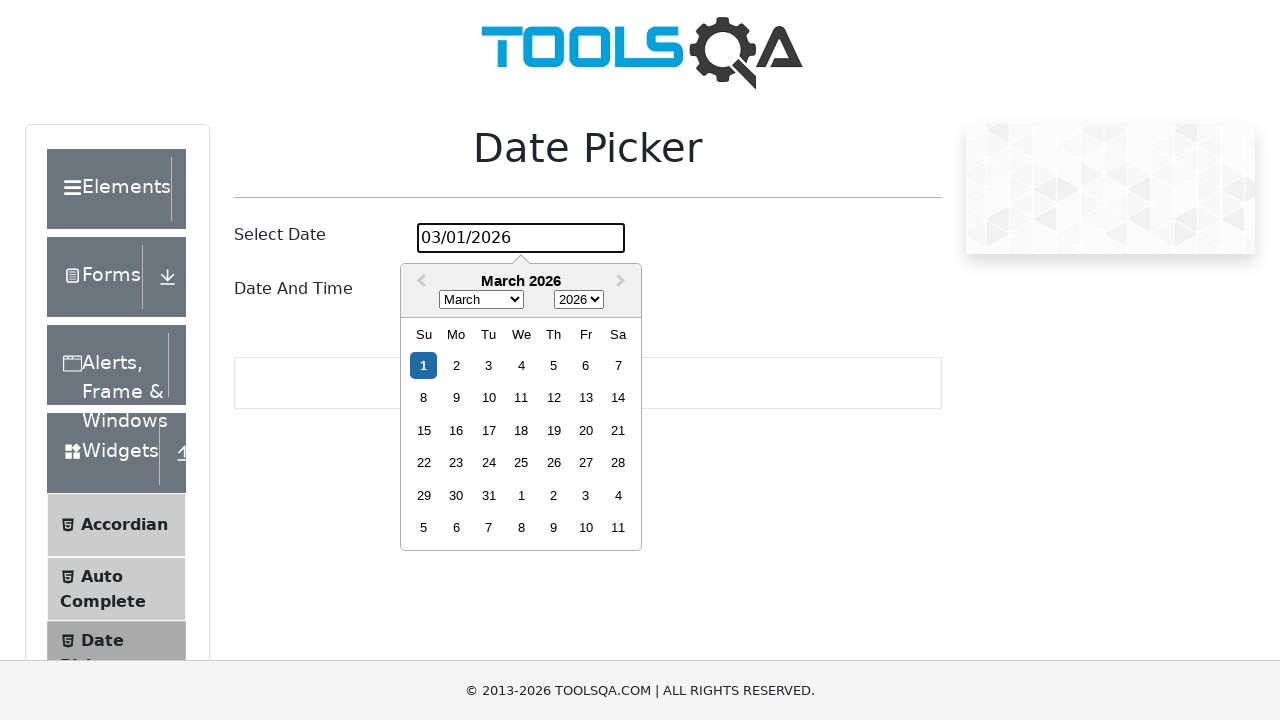

Located October 2024 days in calendar
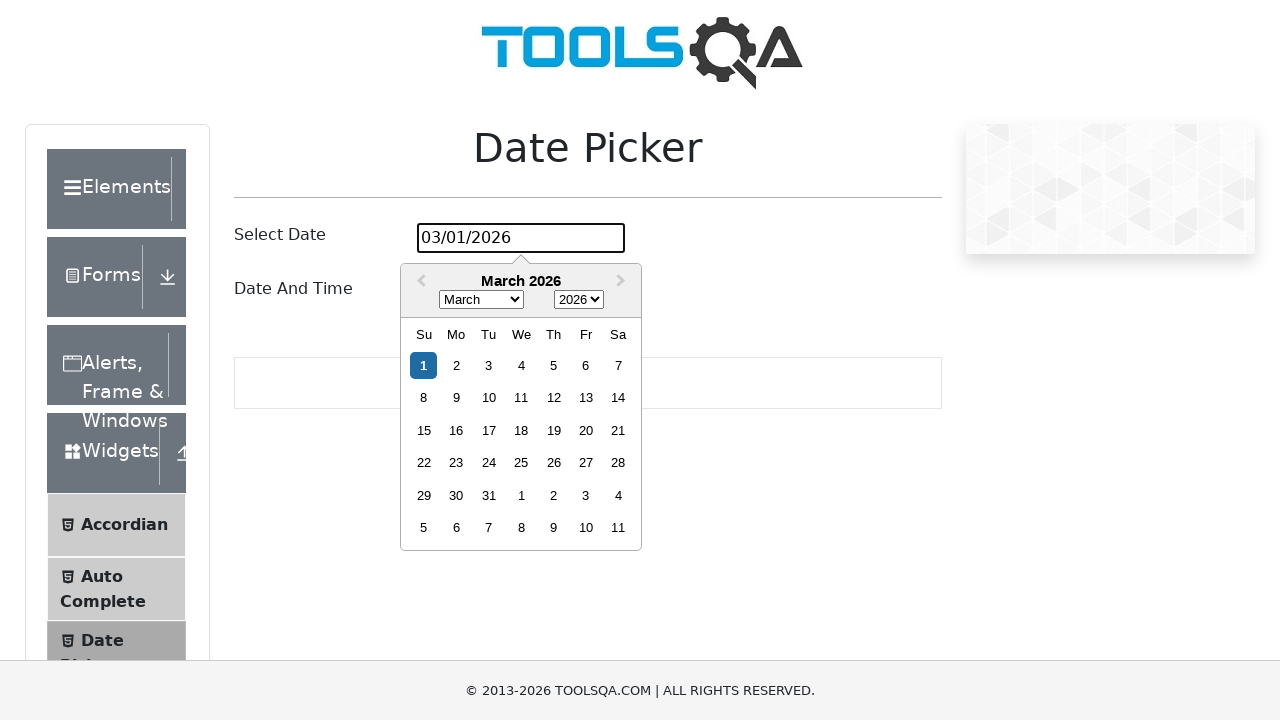

Waited 1000ms after selecting day 5
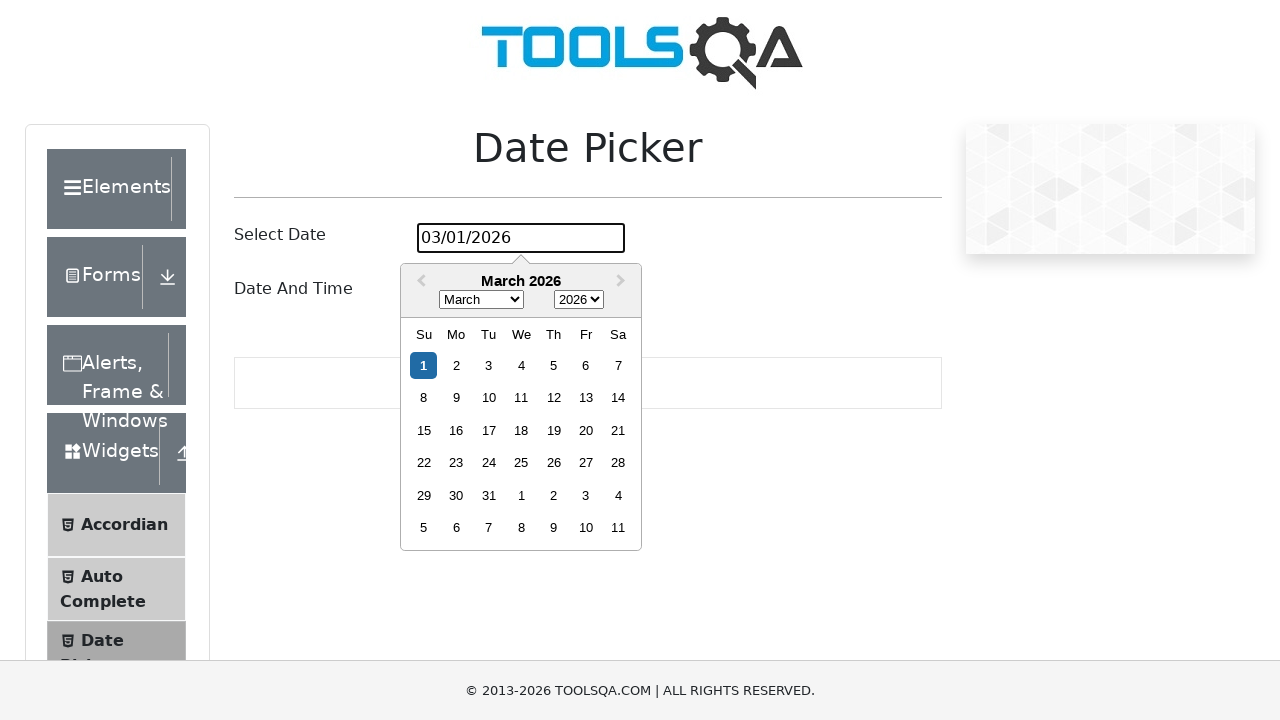

Clicked date picker input to open calendar for day 6 at (521, 238) on #datePickerMonthYearInput
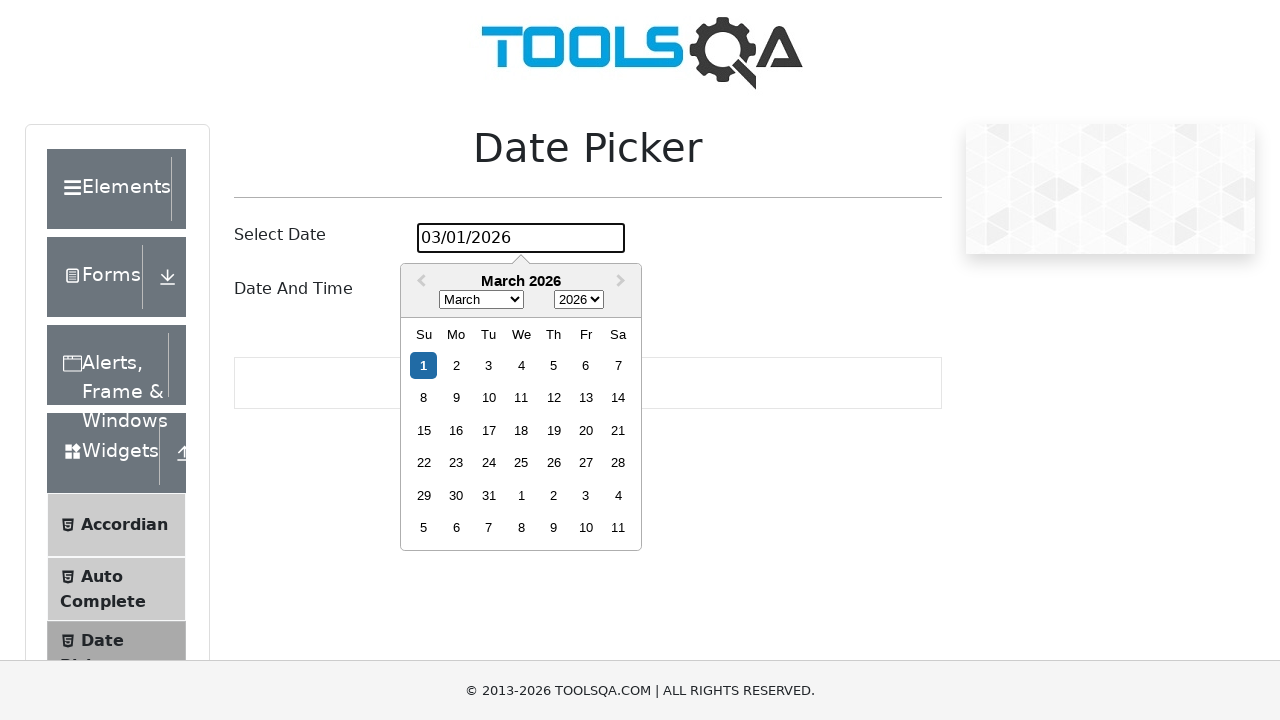

Waited 500ms for calendar to stabilize
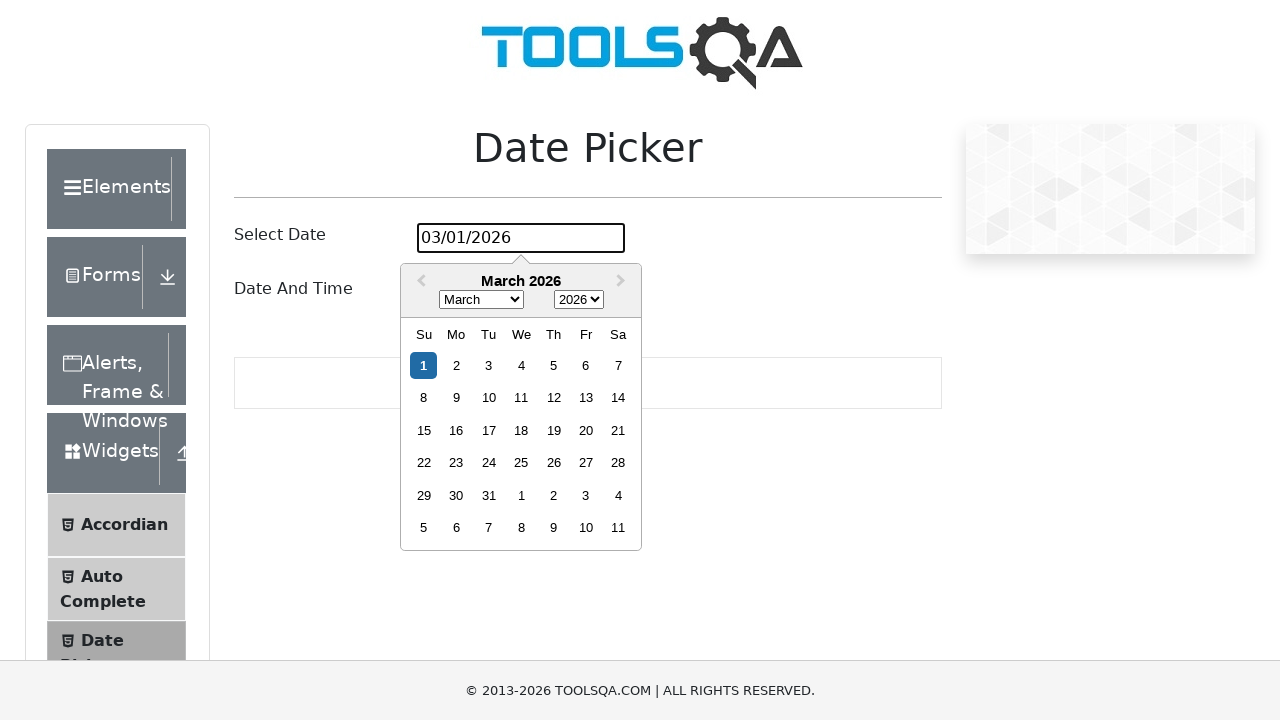

Located October 2024 days in calendar
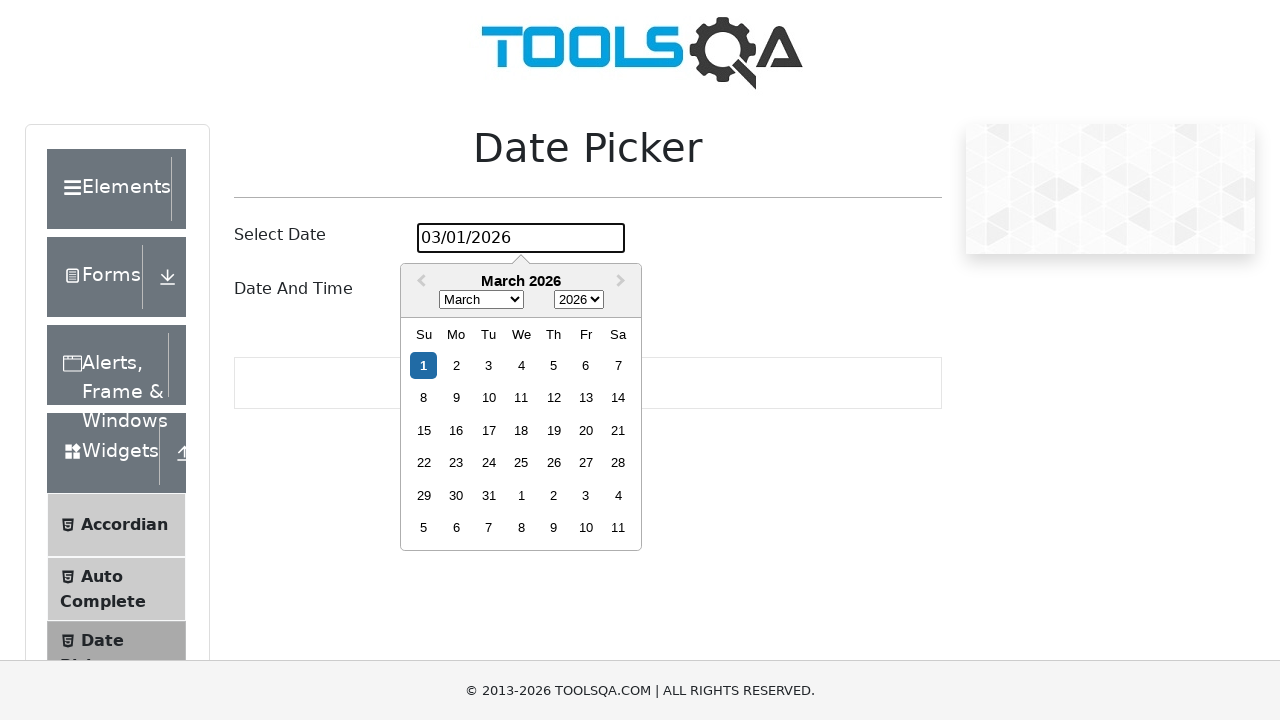

Waited 1000ms after selecting day 6
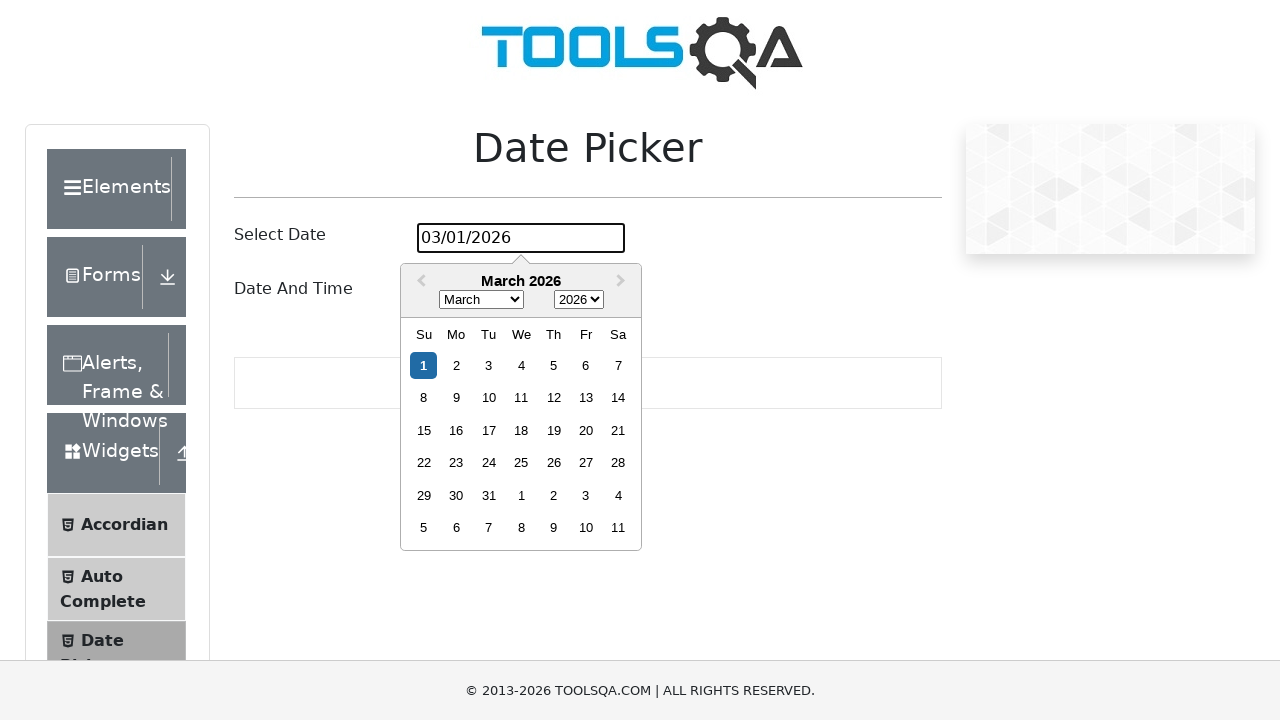

Clicked date picker input to open calendar for day 7 at (521, 238) on #datePickerMonthYearInput
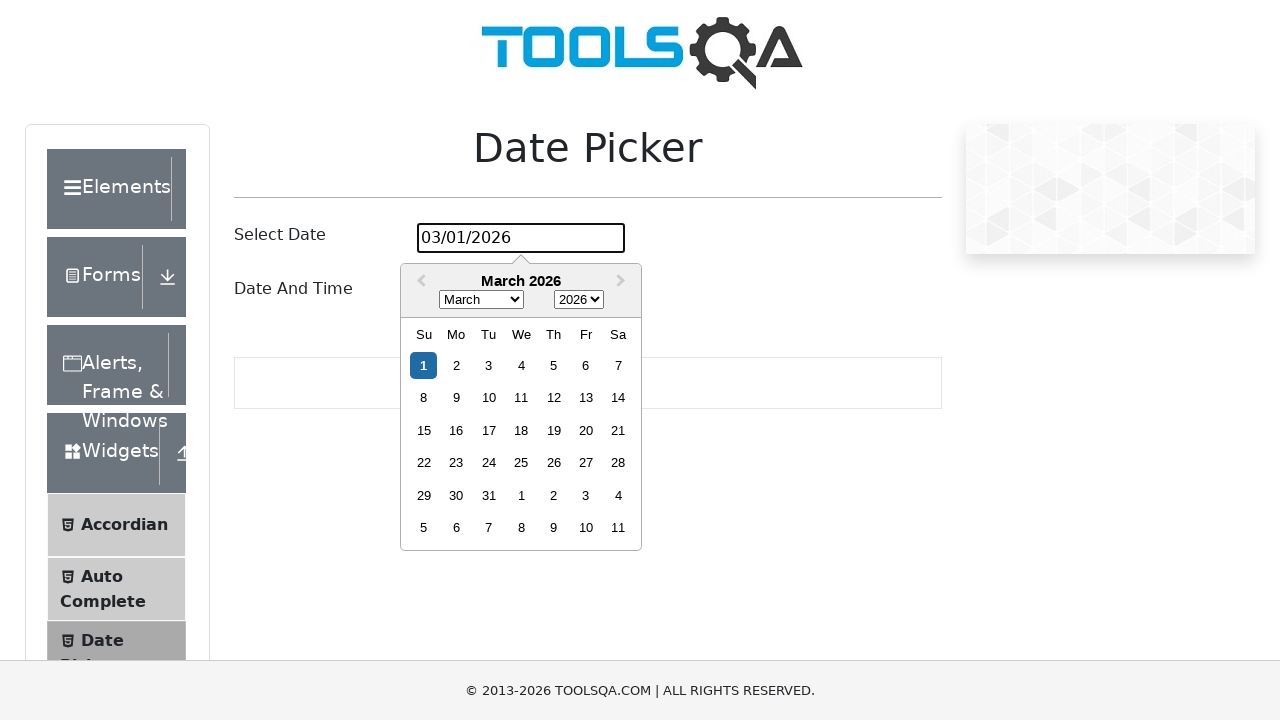

Waited 500ms for calendar to stabilize
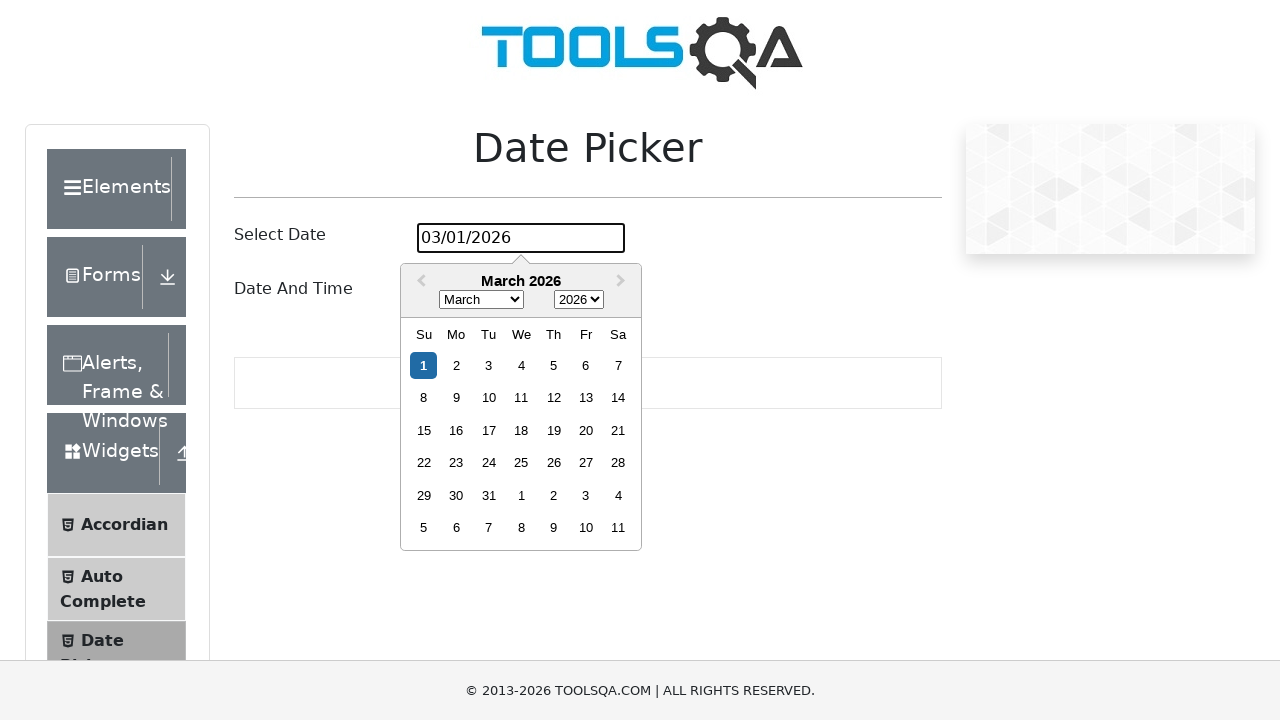

Located October 2024 days in calendar
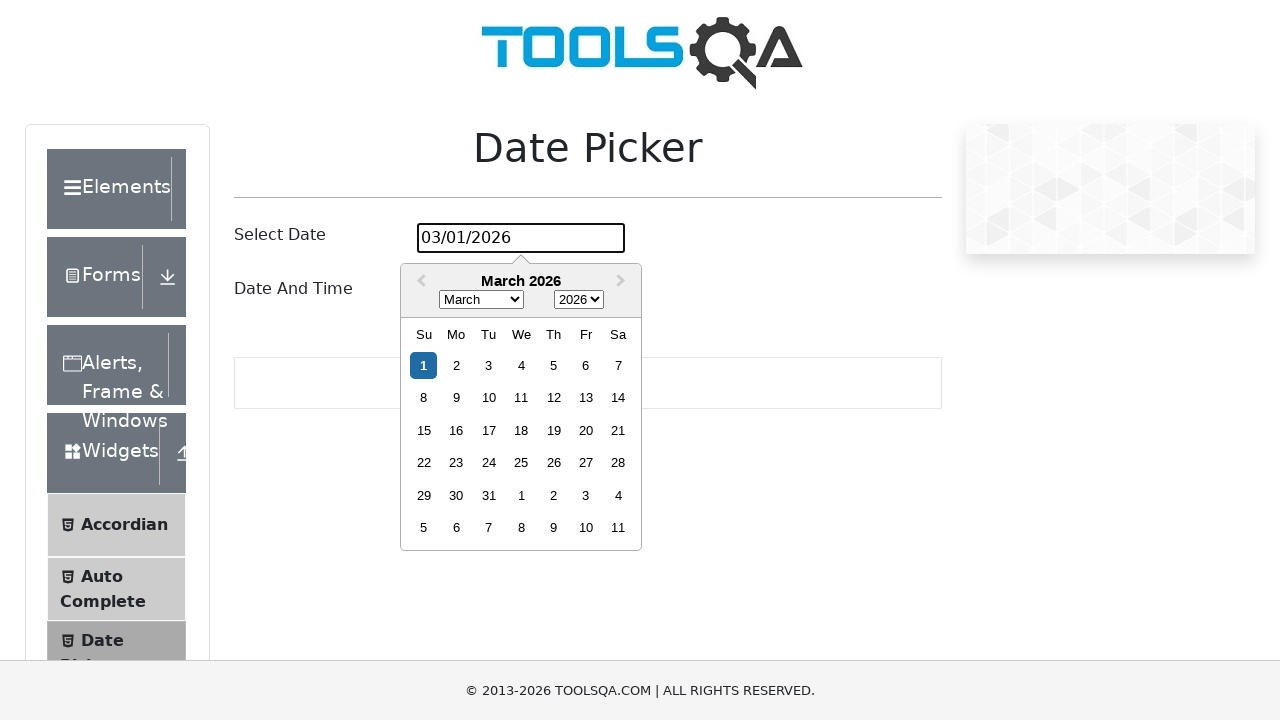

Waited 1000ms after selecting day 7
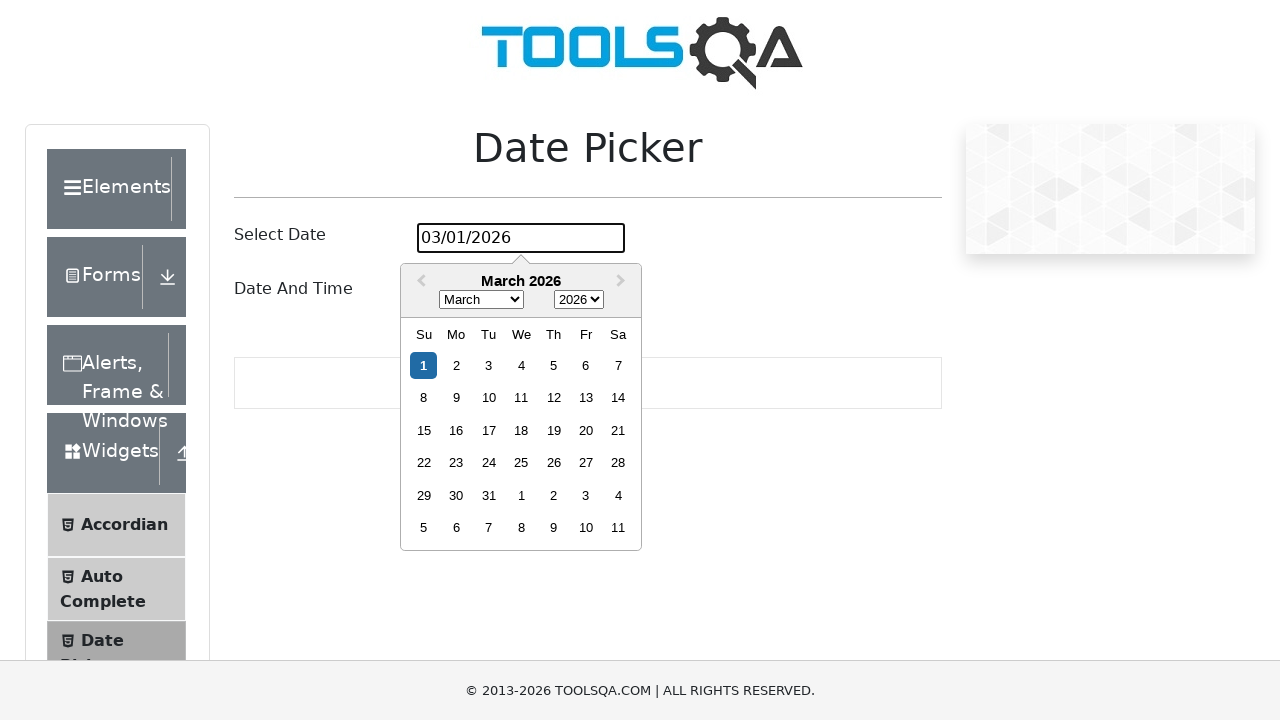

Clicked date picker input to open calendar for day 8 at (521, 238) on #datePickerMonthYearInput
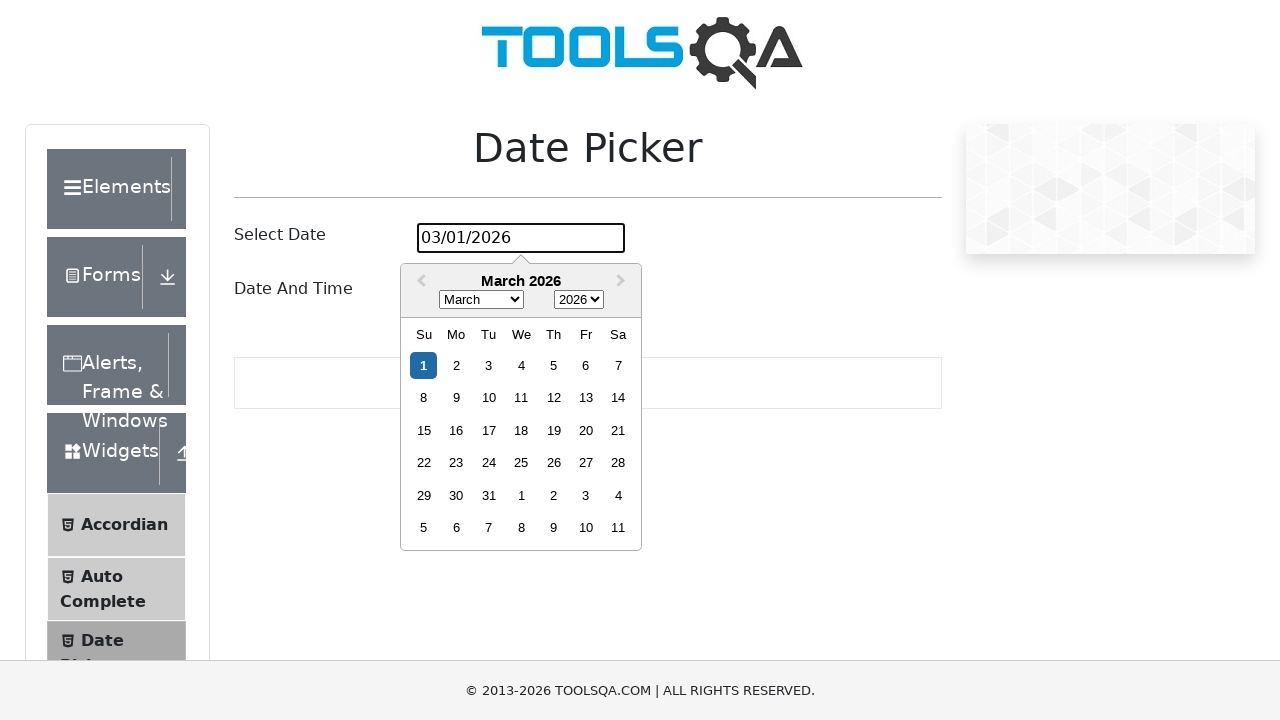

Waited 500ms for calendar to stabilize
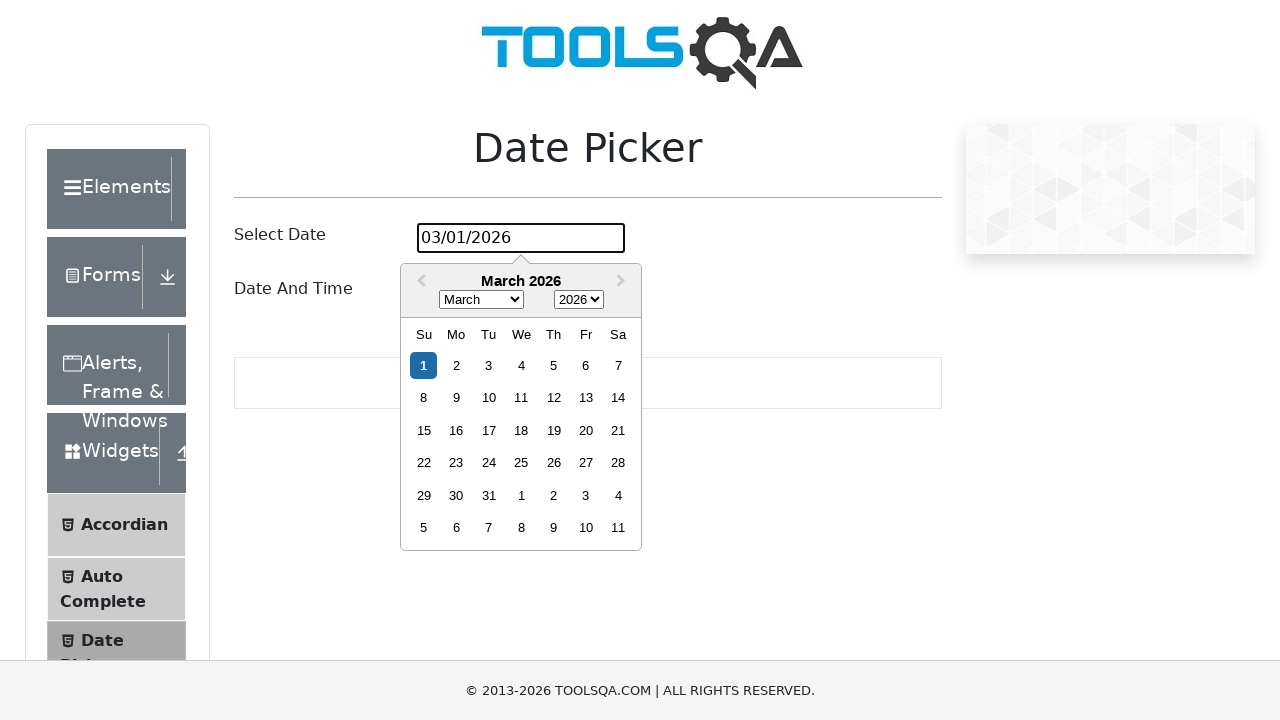

Located October 2024 days in calendar
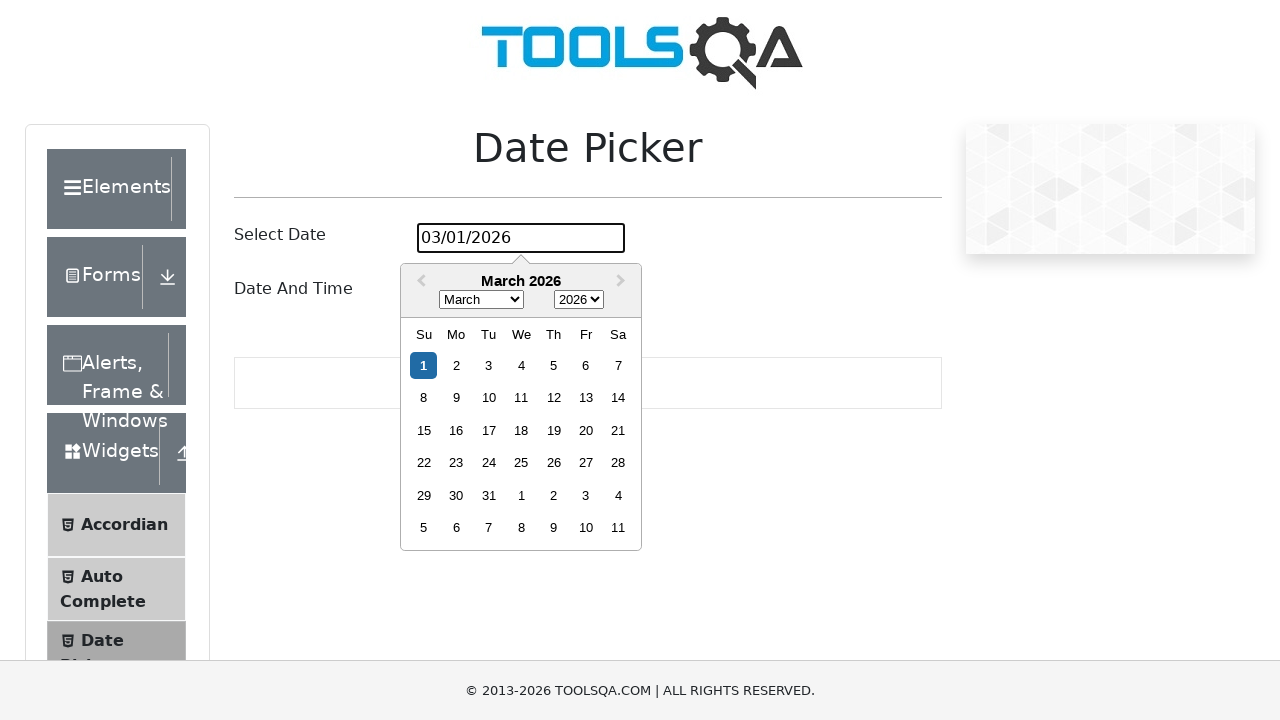

Waited 1000ms after selecting day 8
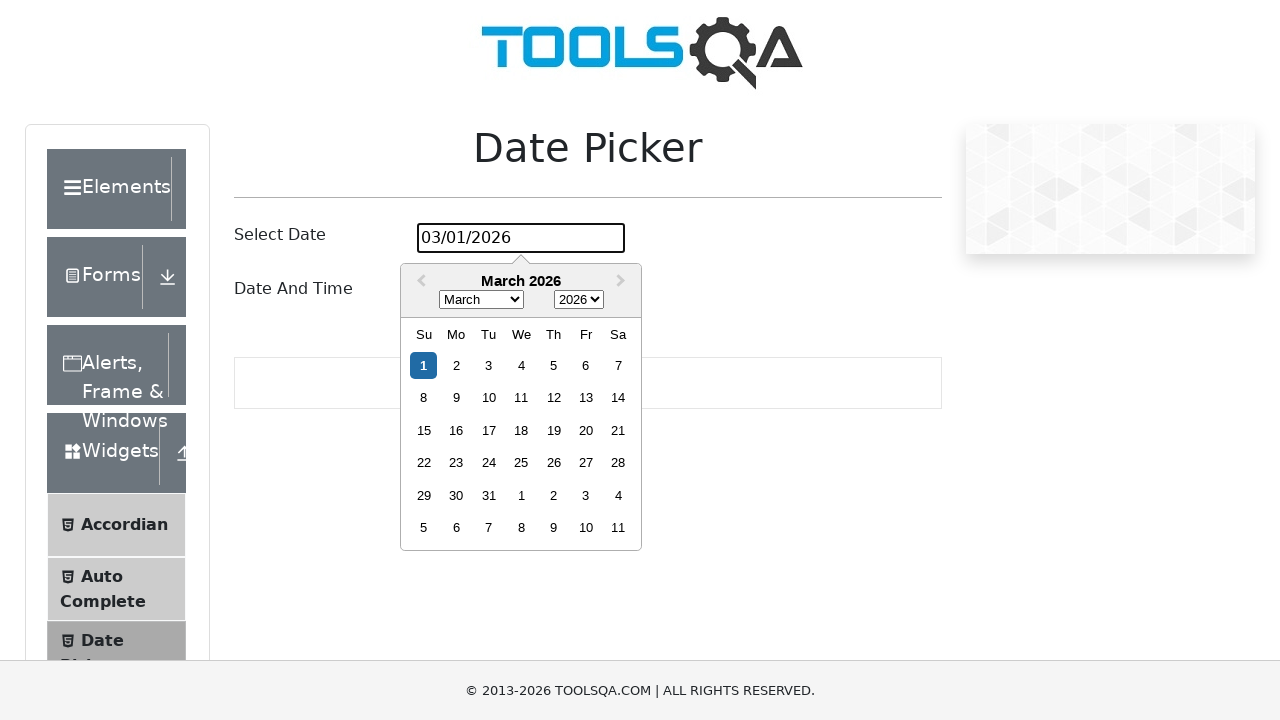

Clicked date picker input to open calendar for day 9 at (521, 238) on #datePickerMonthYearInput
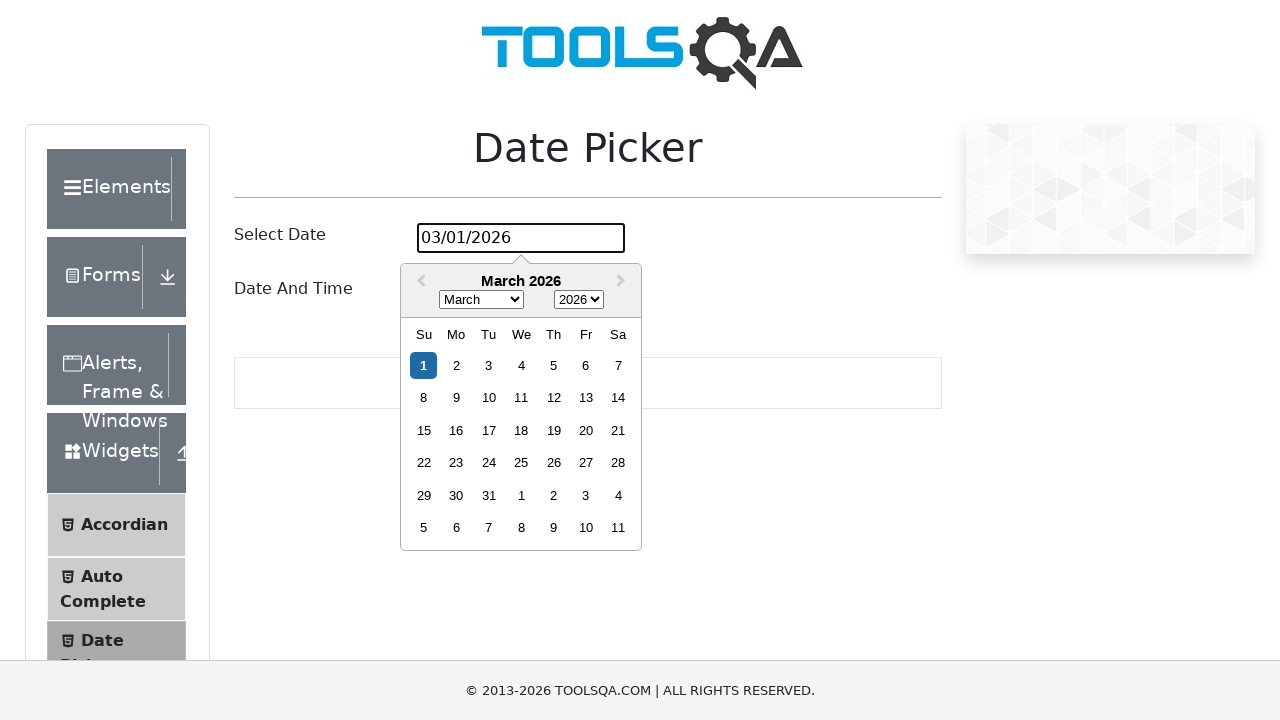

Waited 500ms for calendar to stabilize
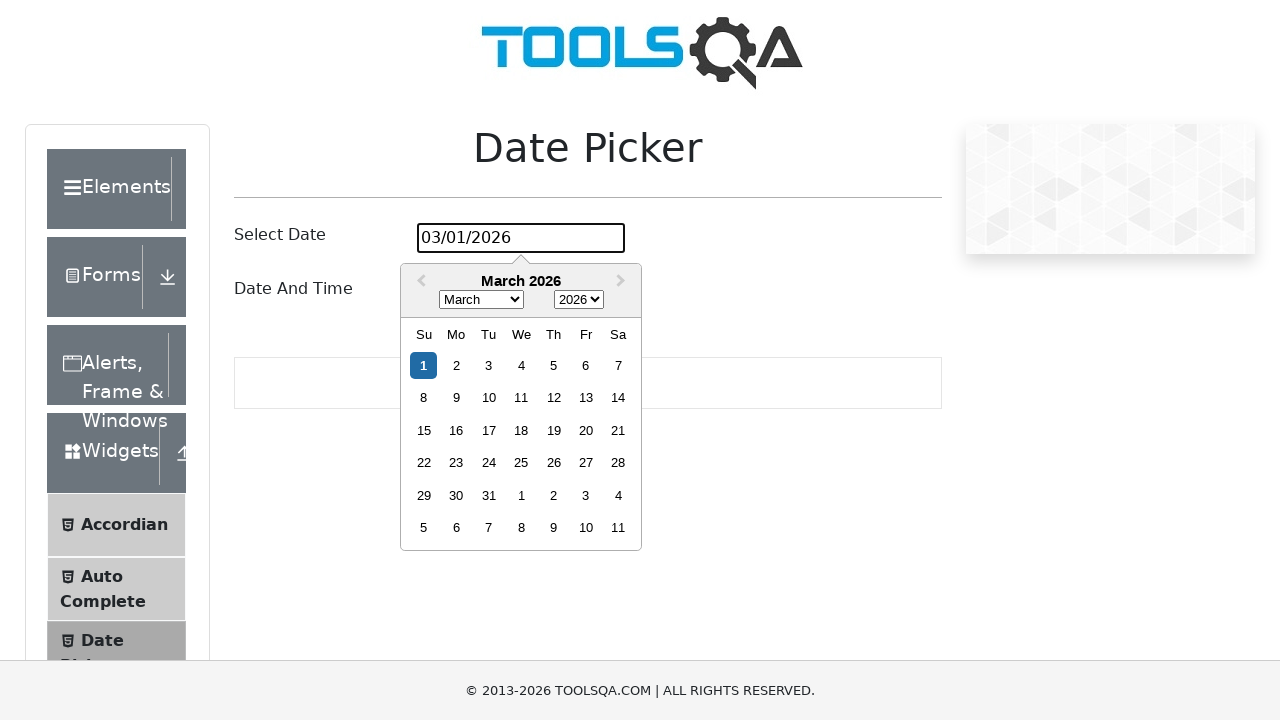

Located October 2024 days in calendar
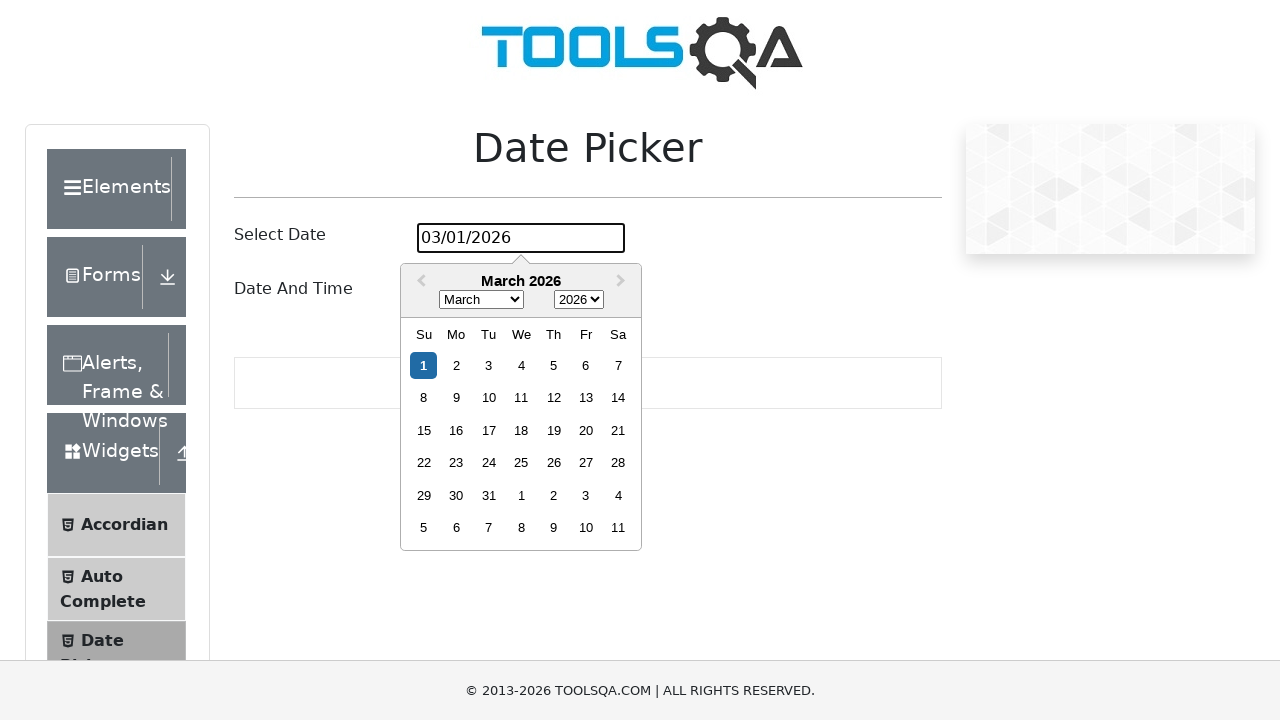

Waited 1000ms after selecting day 9
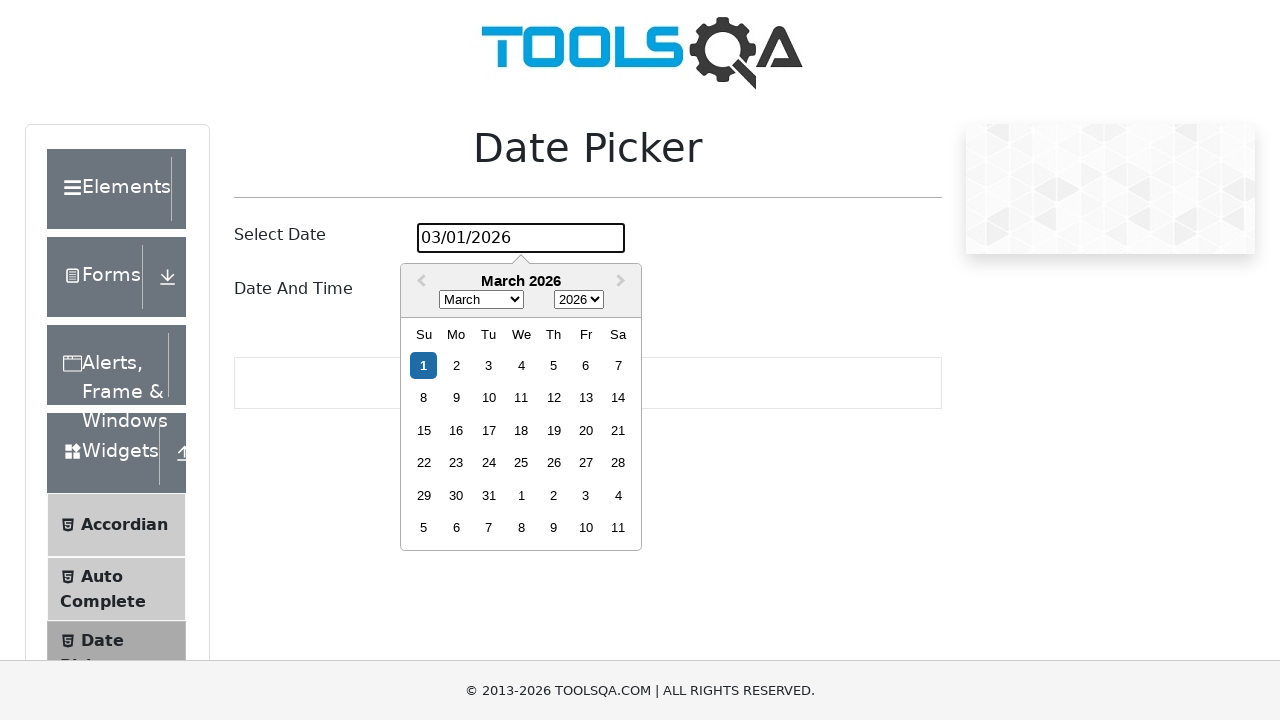

Clicked date picker input to open calendar for day 10 at (521, 238) on #datePickerMonthYearInput
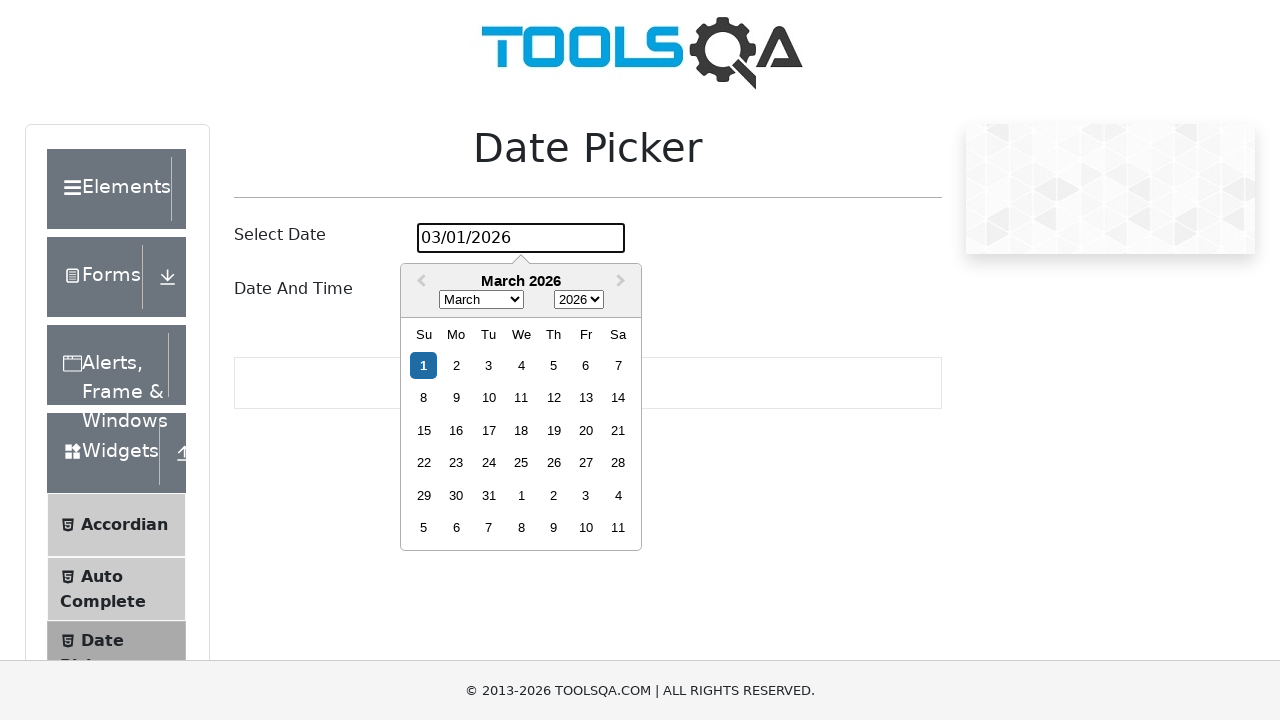

Waited 500ms for calendar to stabilize
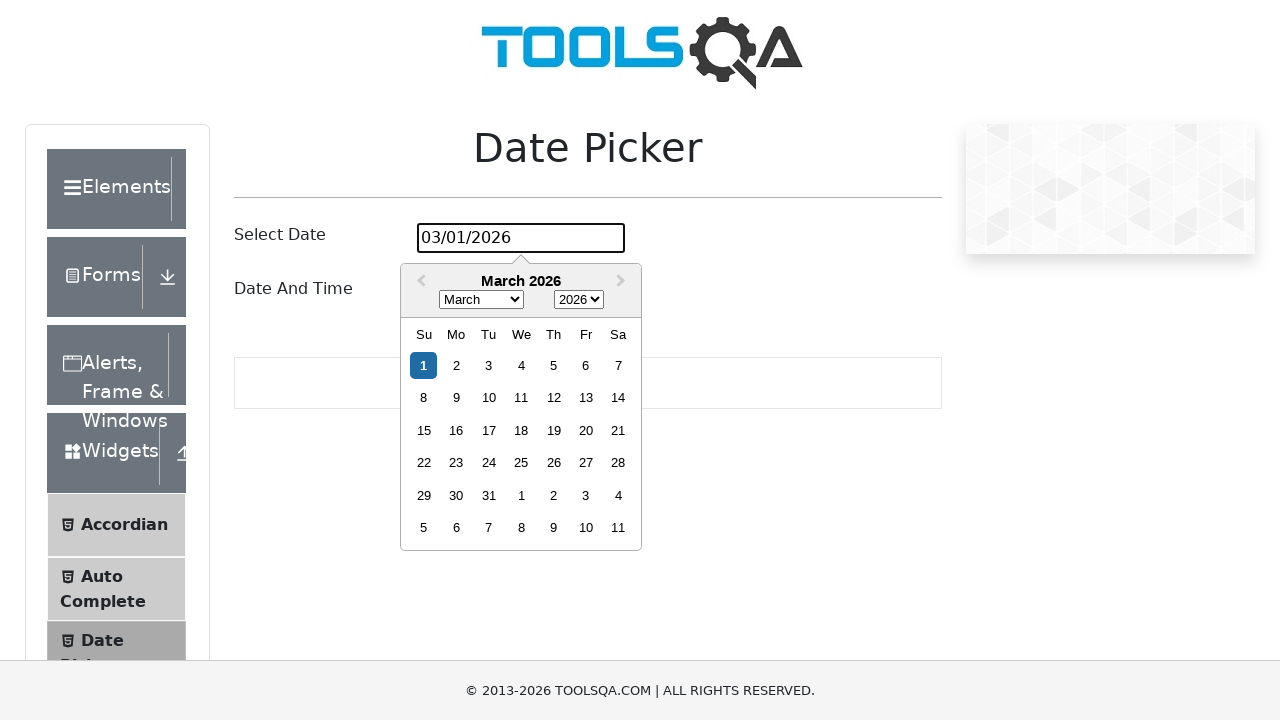

Located October 2024 days in calendar
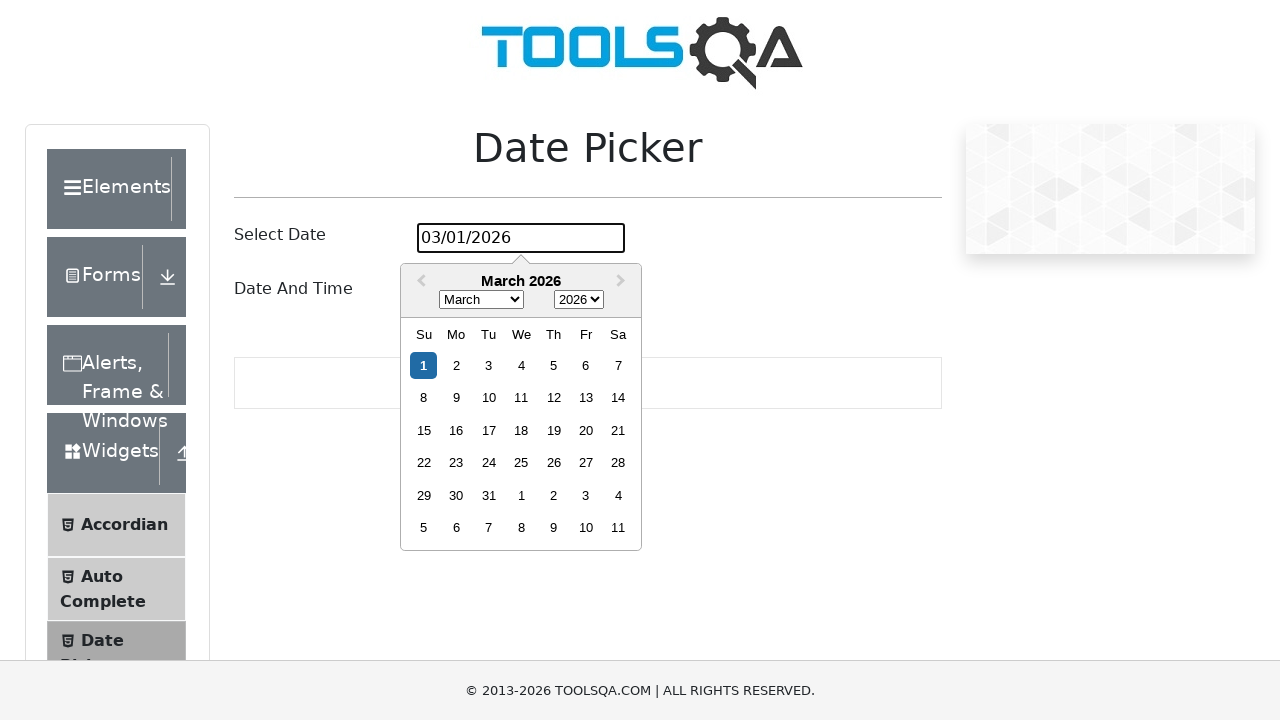

Waited 1000ms after selecting day 10
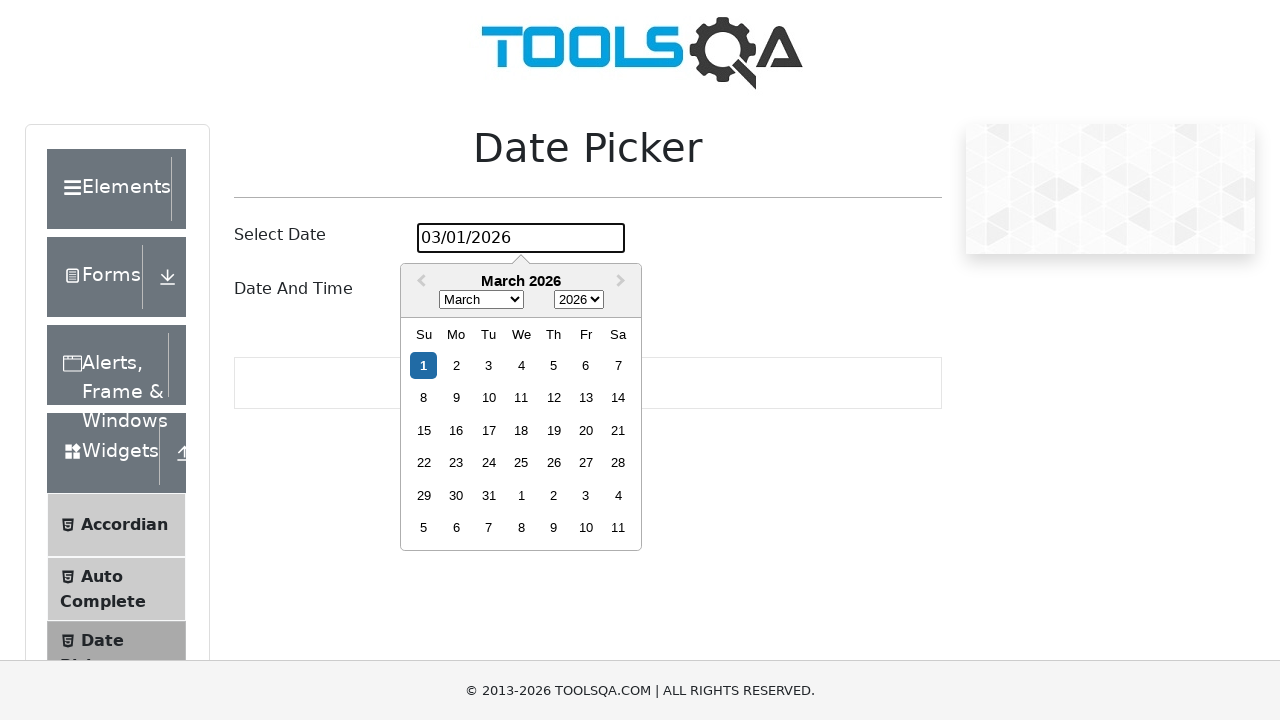

Clicked date picker input to open calendar for day 11 at (521, 238) on #datePickerMonthYearInput
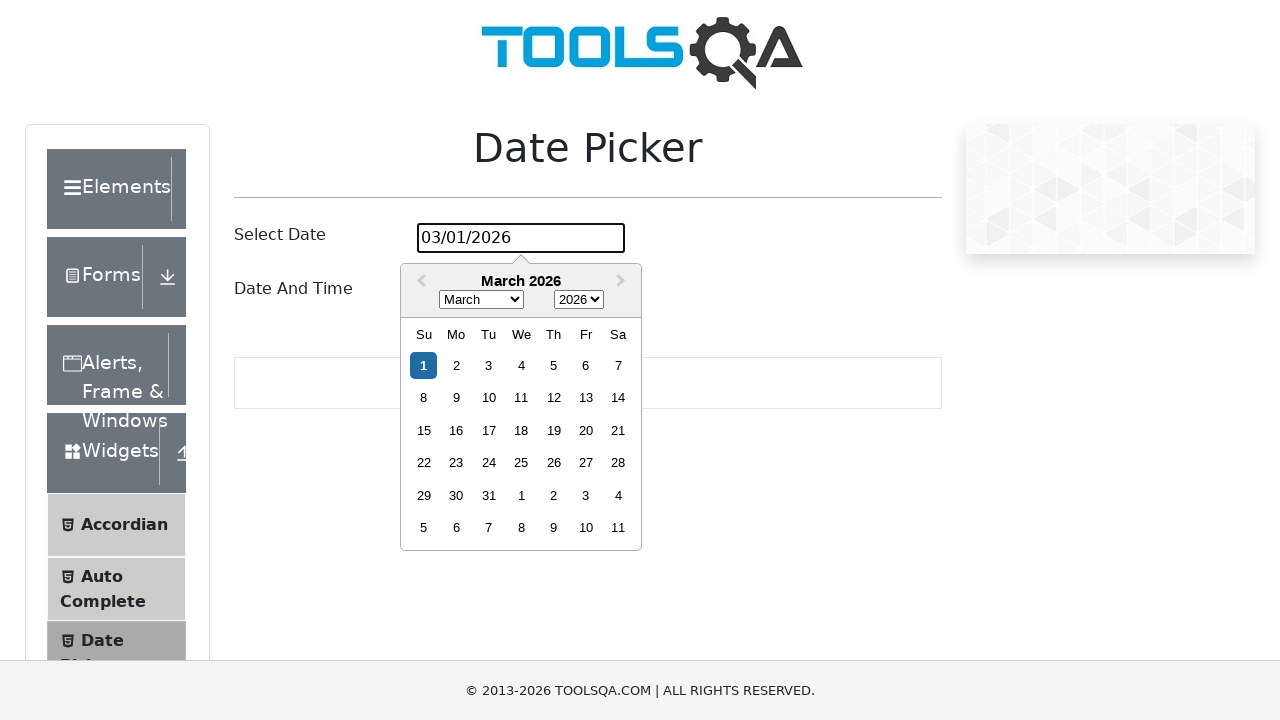

Waited 500ms for calendar to stabilize
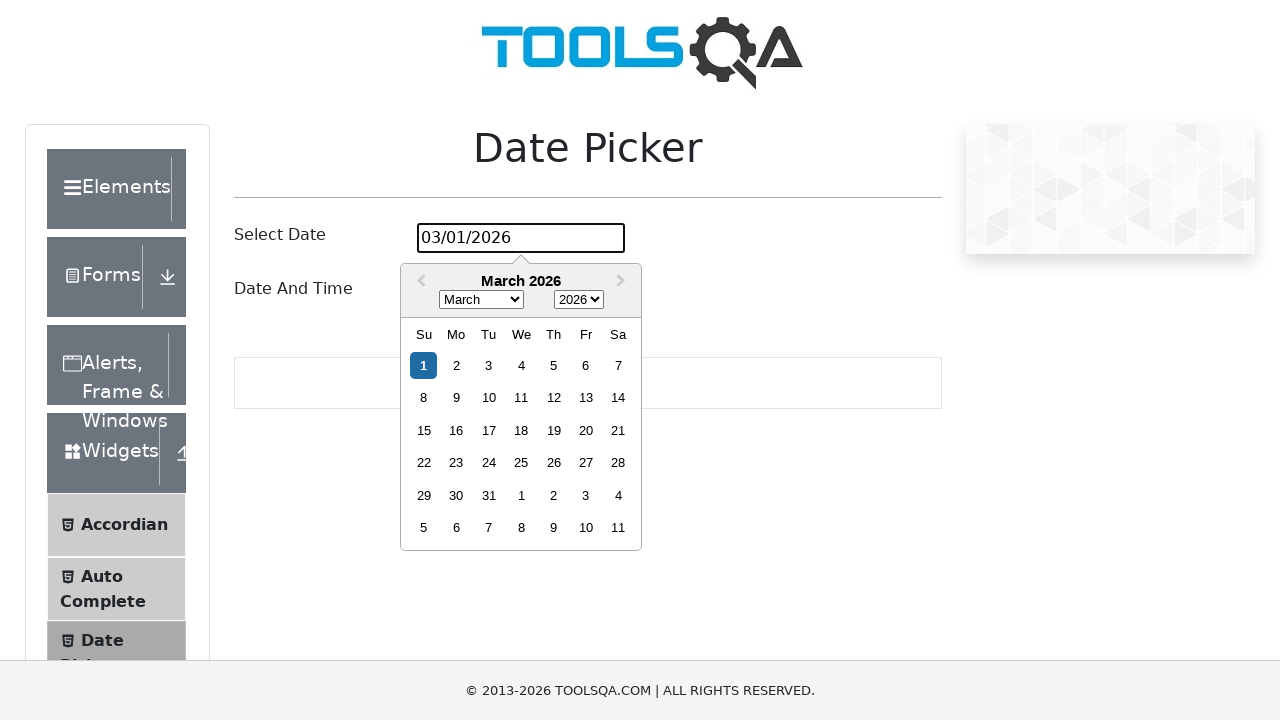

Located October 2024 days in calendar
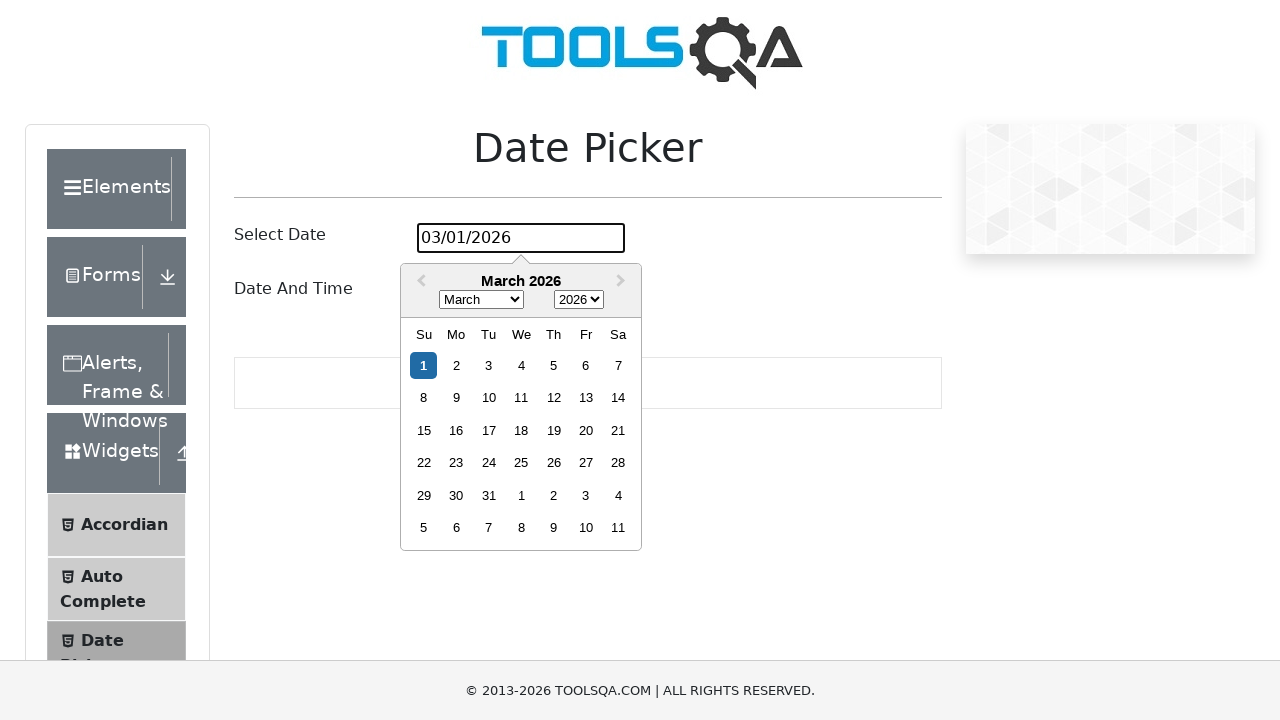

Waited 1000ms after selecting day 11
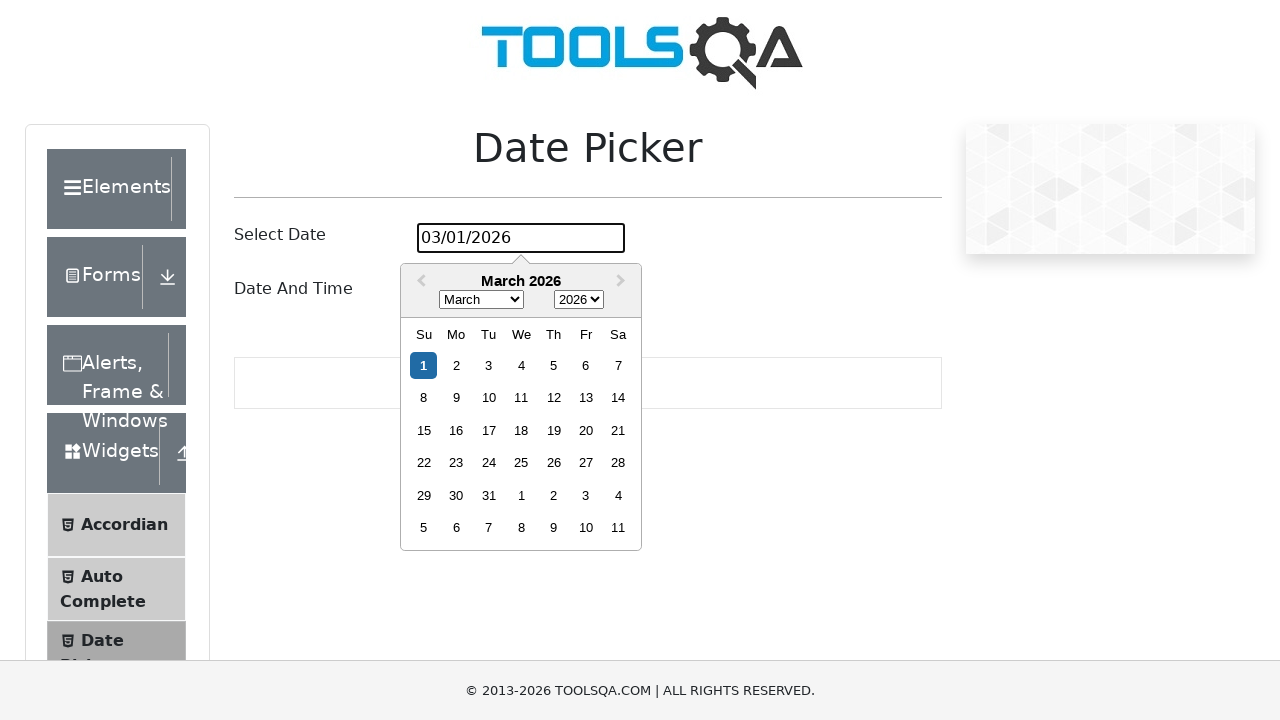

Clicked date picker input to open calendar for day 12 at (521, 238) on #datePickerMonthYearInput
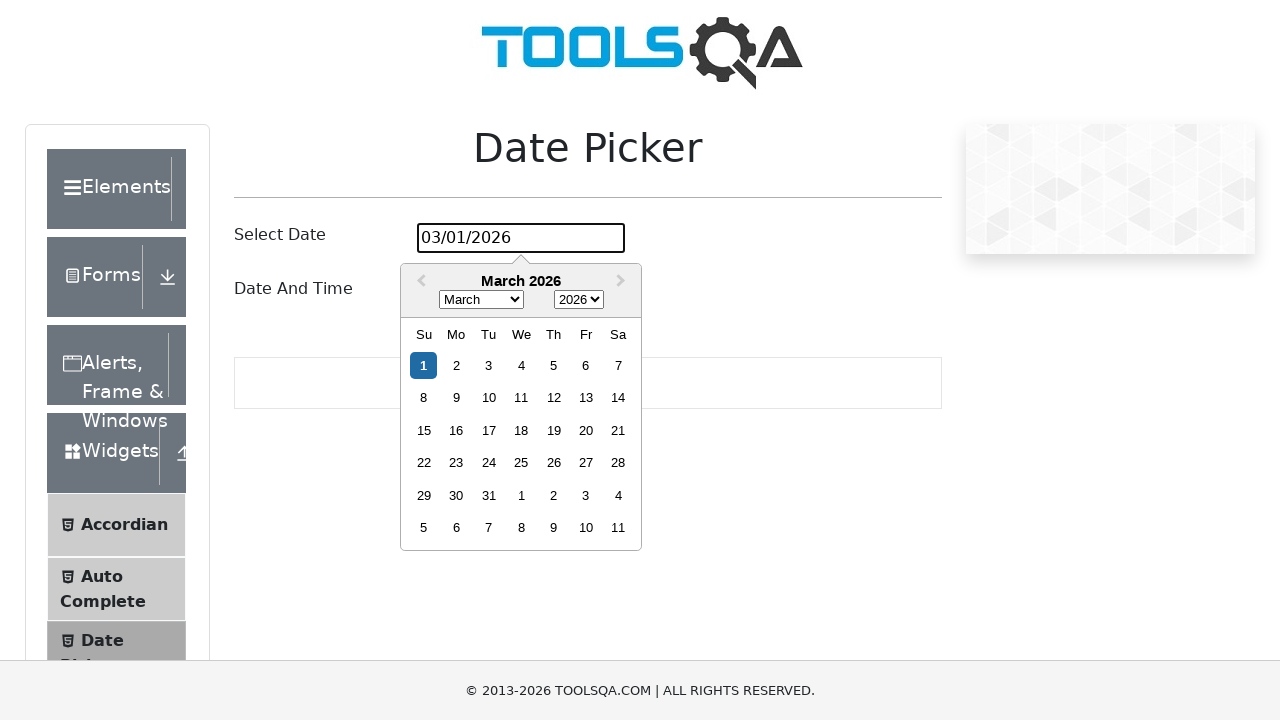

Waited 500ms for calendar to stabilize
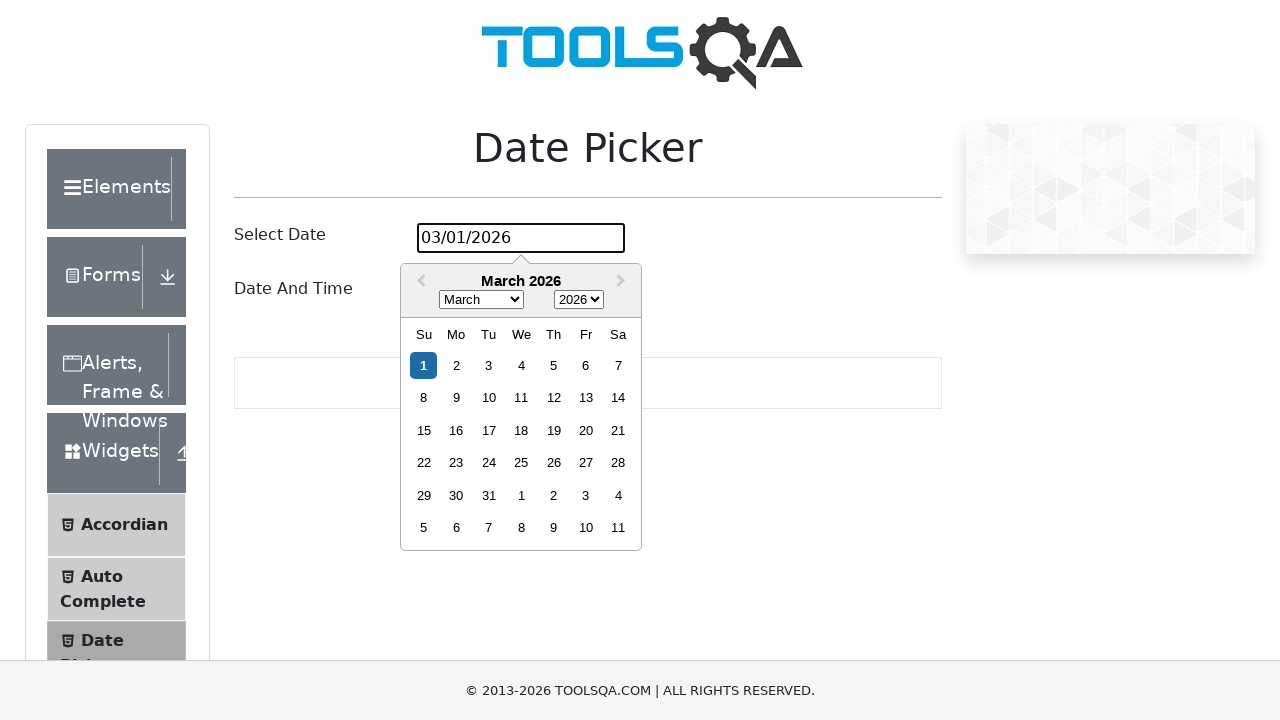

Located October 2024 days in calendar
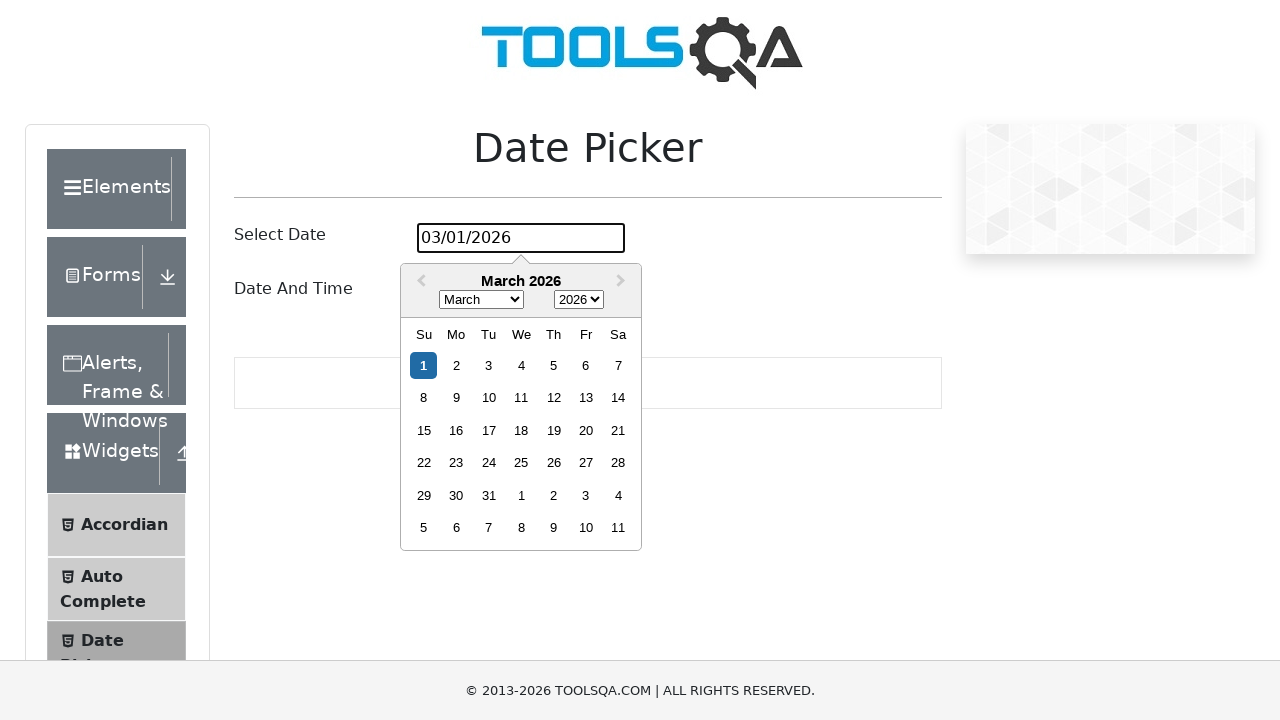

Waited 1000ms after selecting day 12
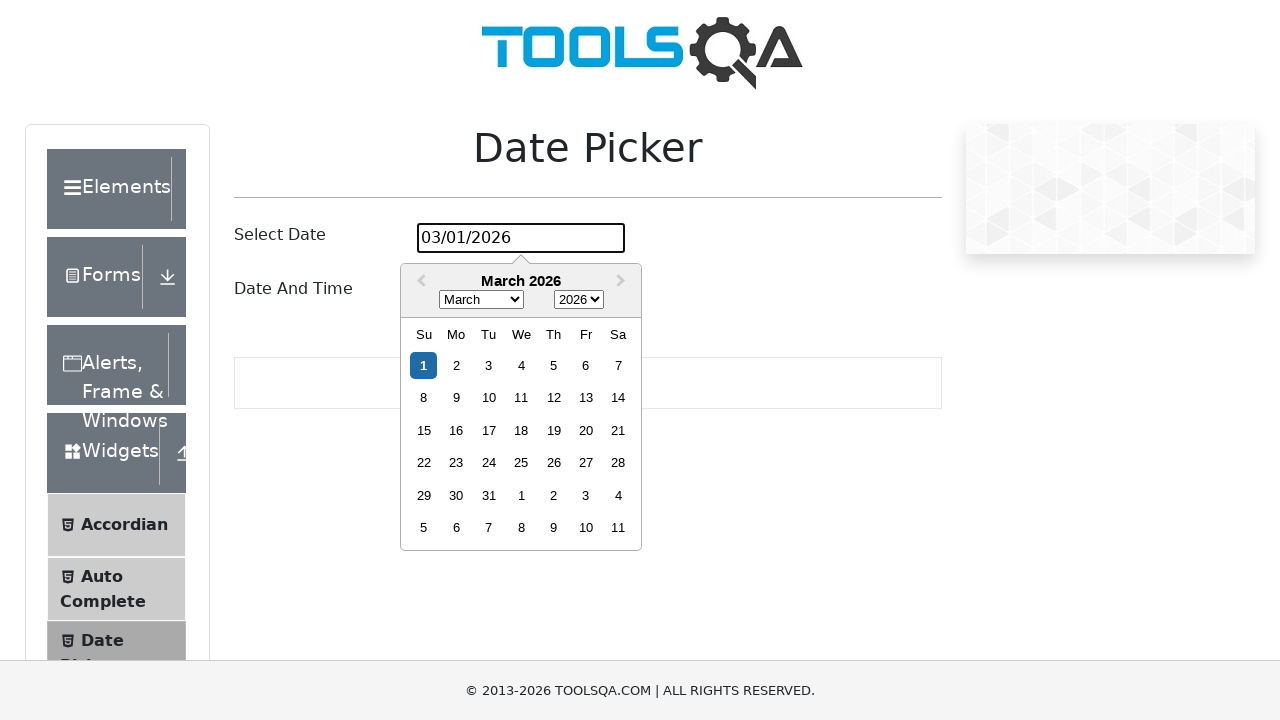

Clicked date picker input to open calendar for day 13 at (521, 238) on #datePickerMonthYearInput
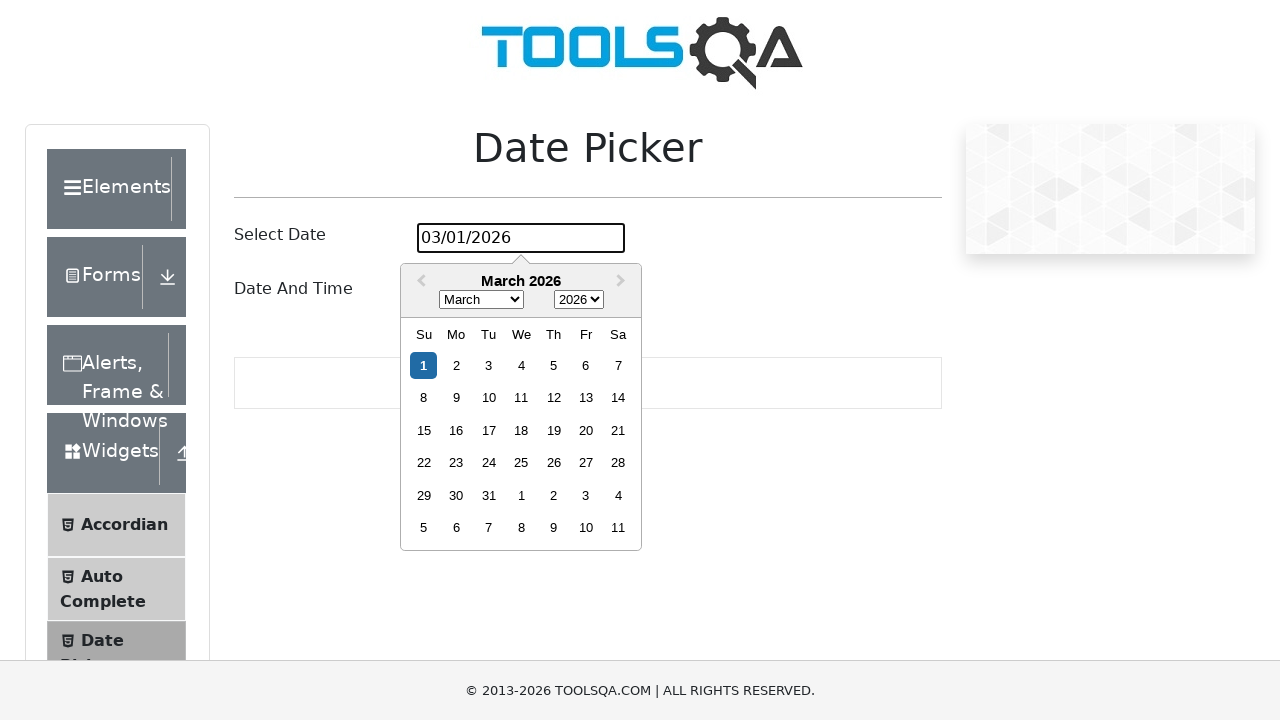

Waited 500ms for calendar to stabilize
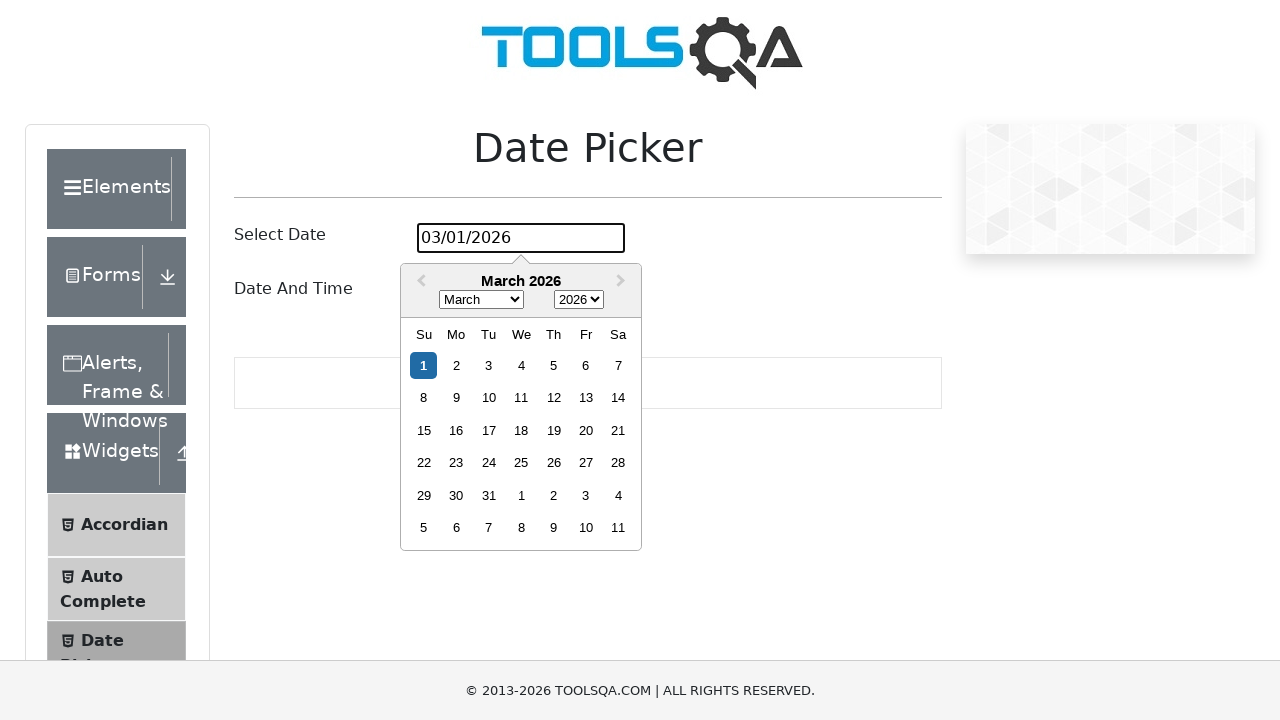

Located October 2024 days in calendar
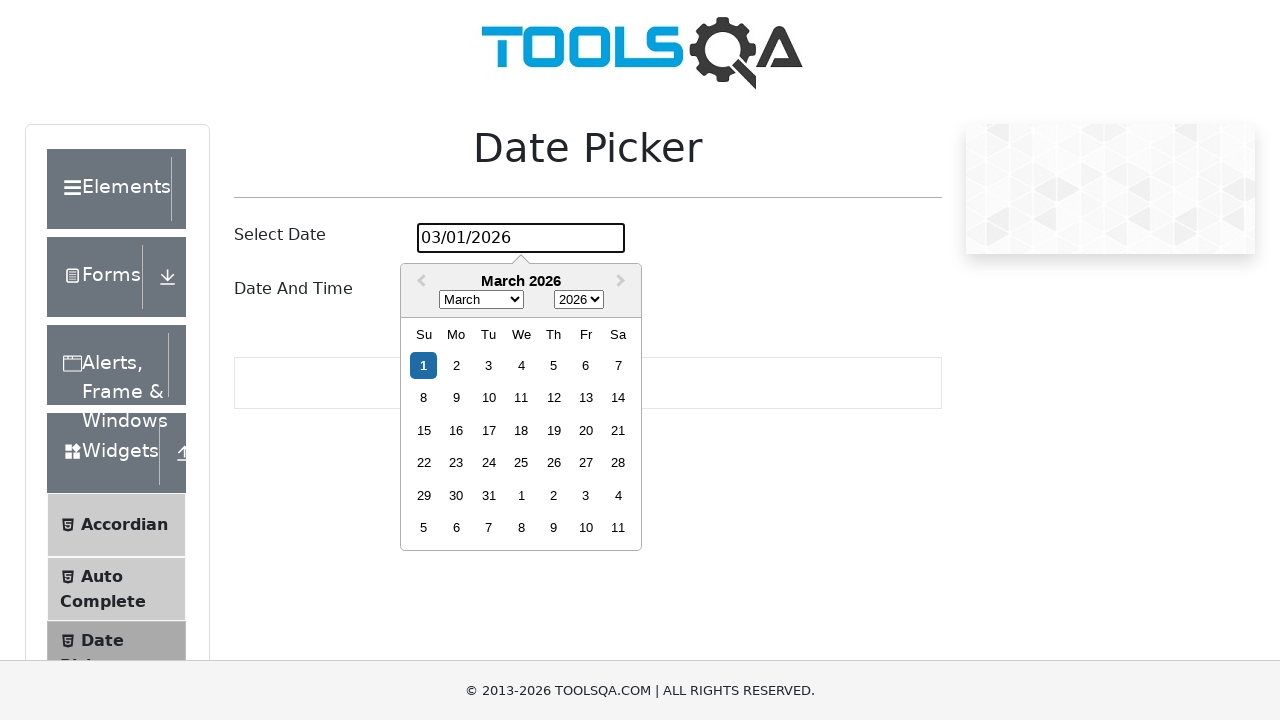

Waited 1000ms after selecting day 13
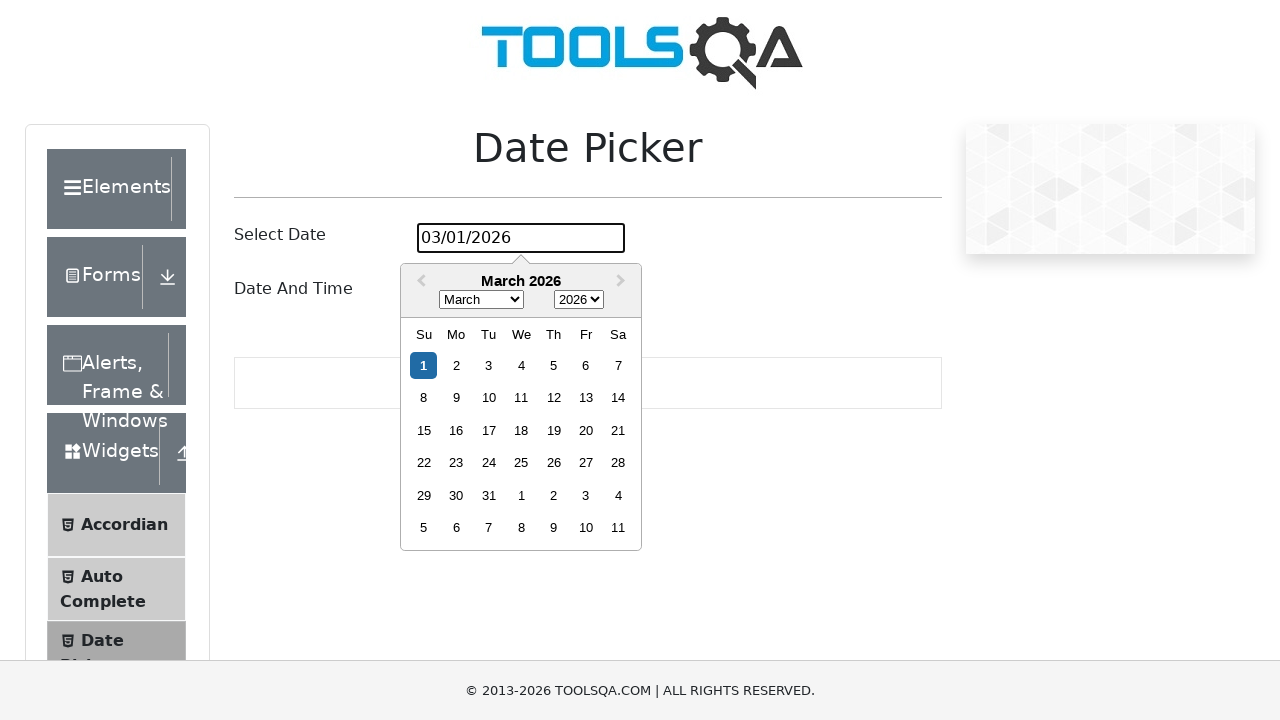

Clicked date picker input to open calendar for day 14 at (521, 238) on #datePickerMonthYearInput
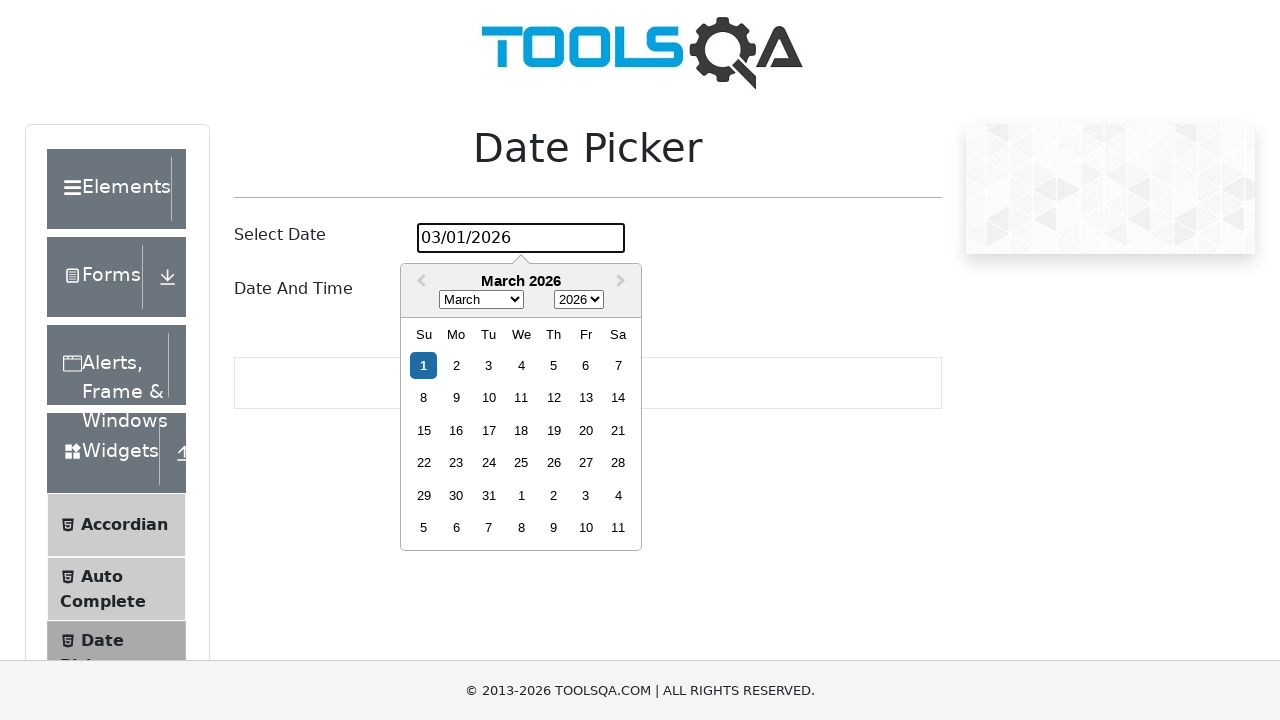

Waited 500ms for calendar to stabilize
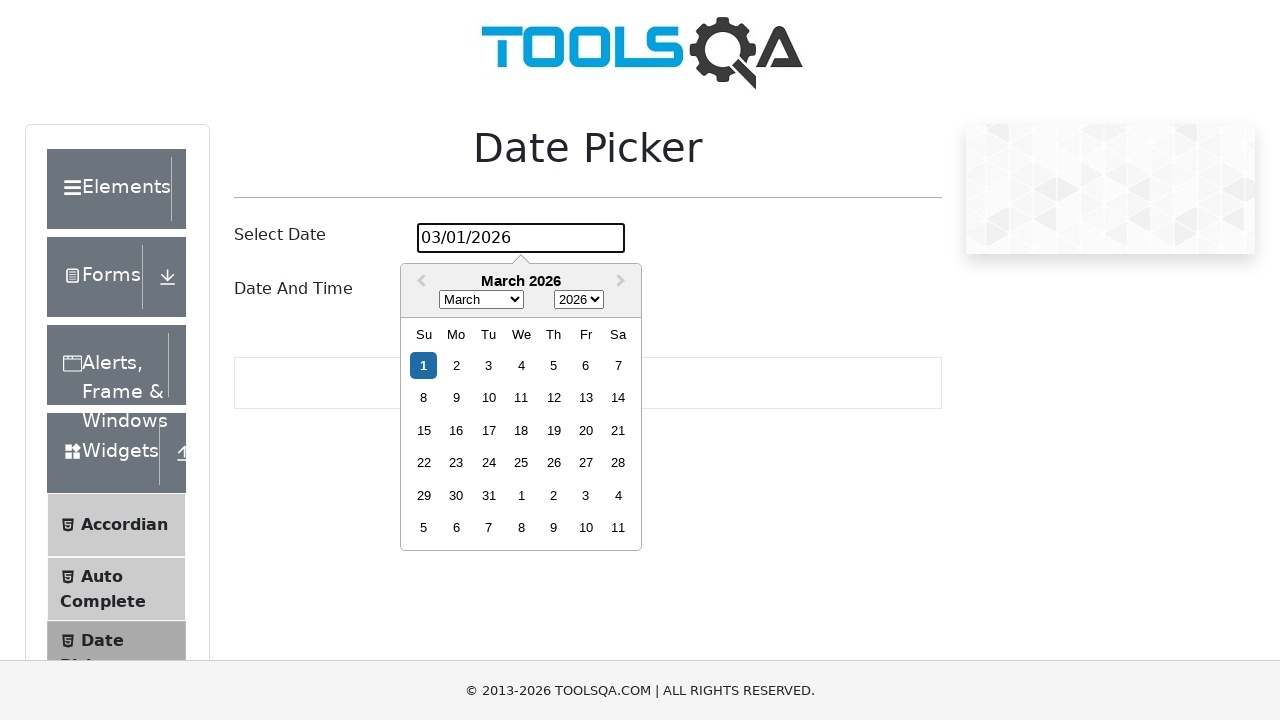

Located October 2024 days in calendar
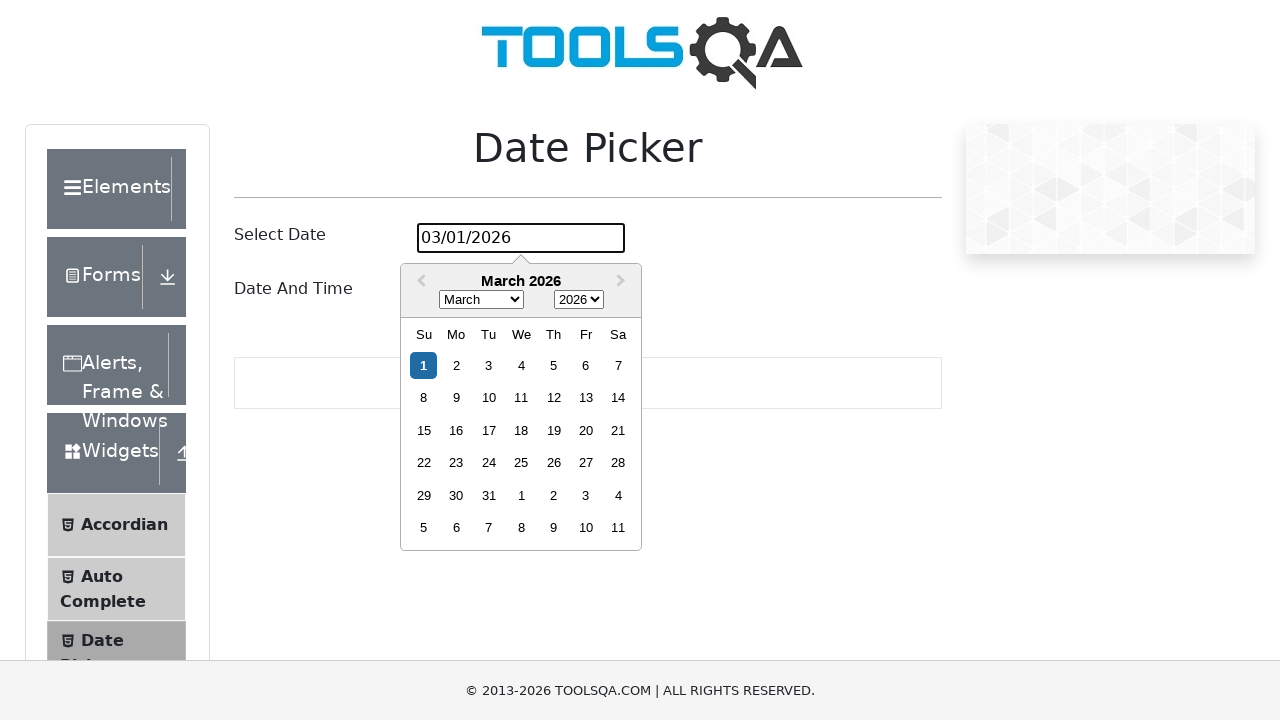

Waited 1000ms after selecting day 14
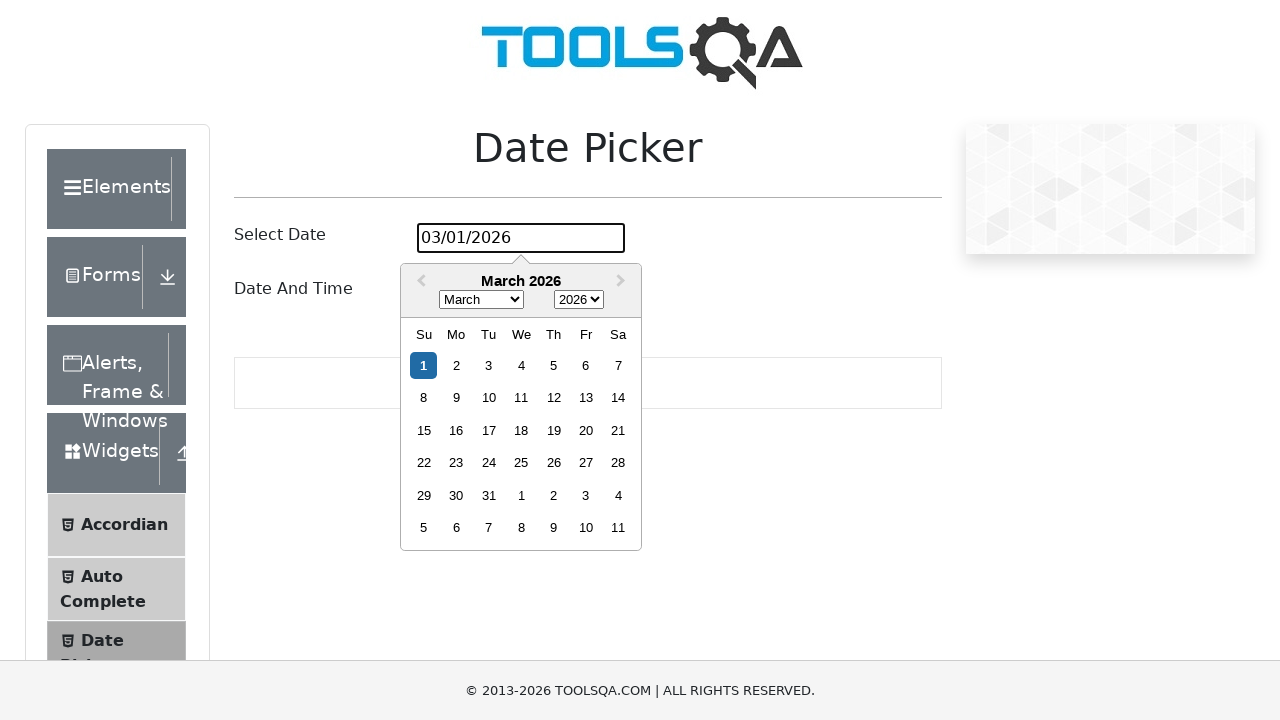

Clicked date picker input to open calendar for day 15 at (521, 238) on #datePickerMonthYearInput
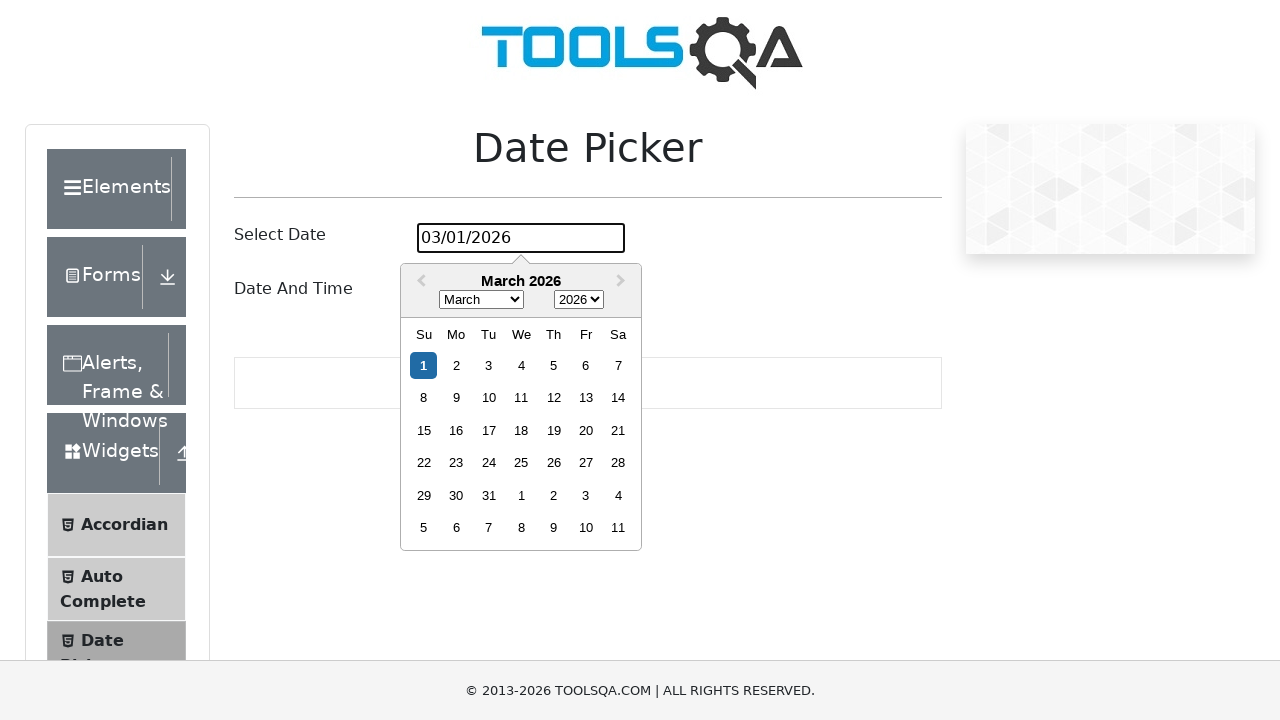

Waited 500ms for calendar to stabilize
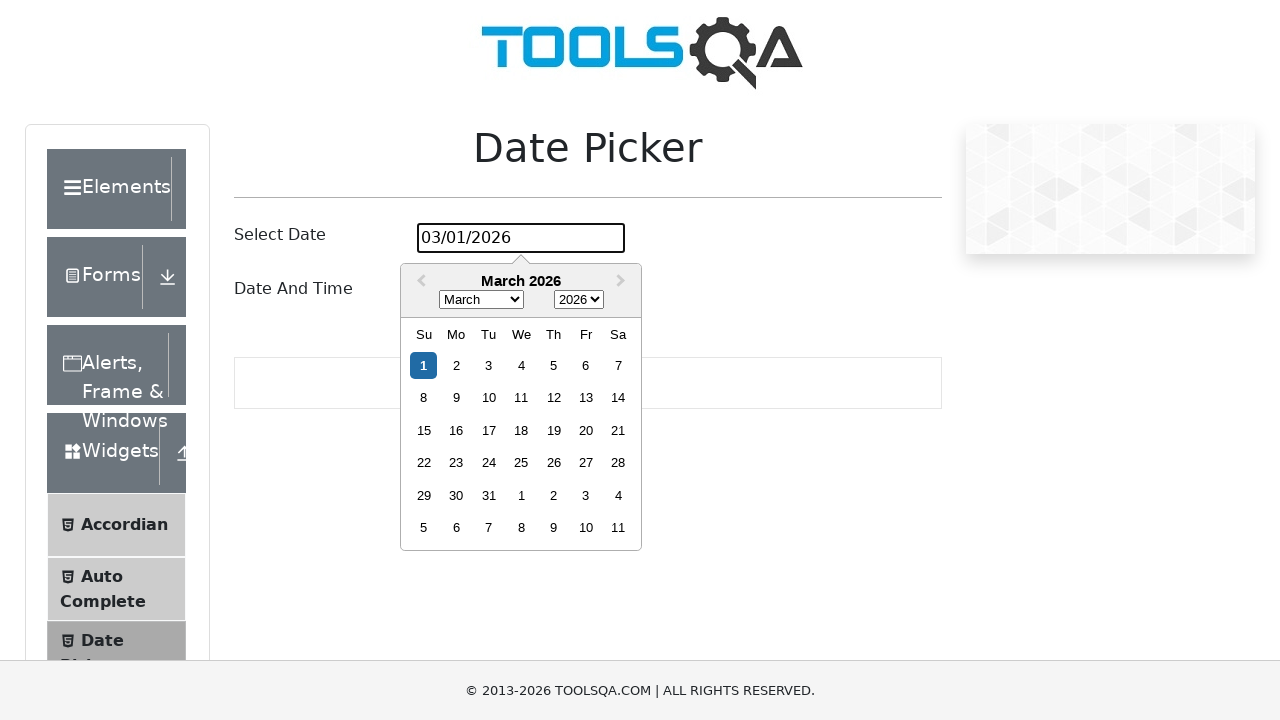

Located October 2024 days in calendar
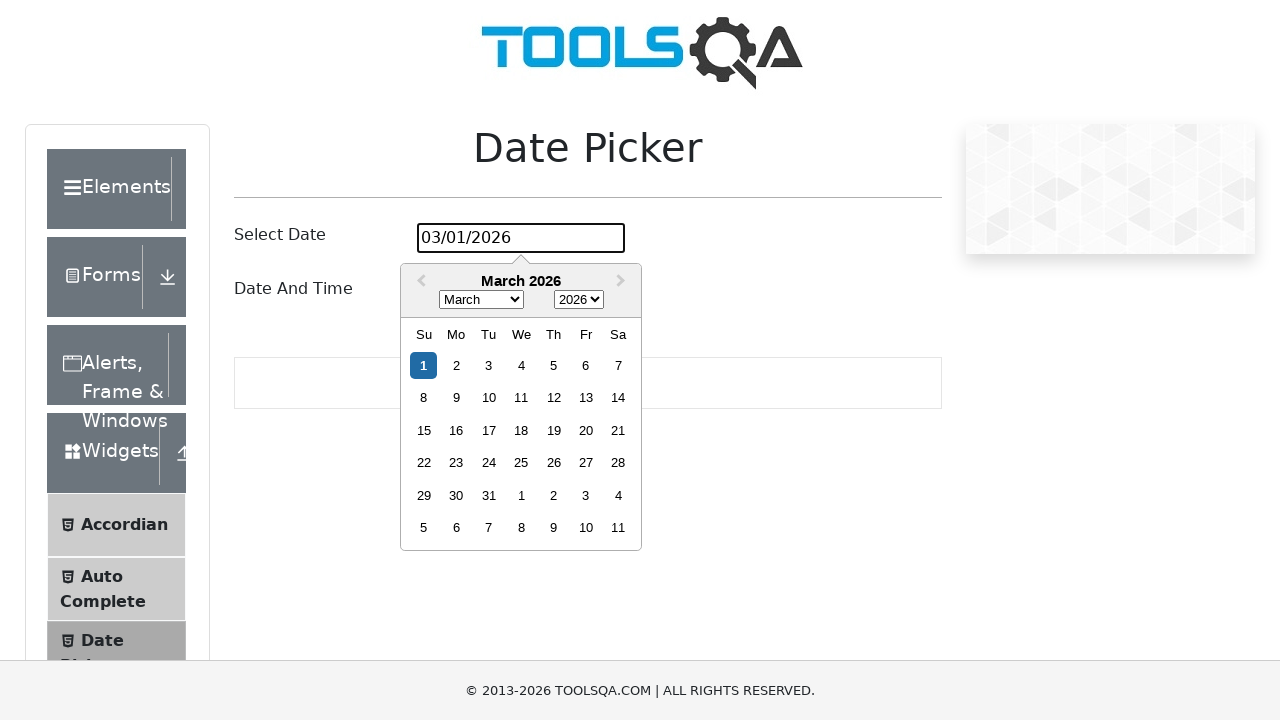

Waited 1000ms after selecting day 15
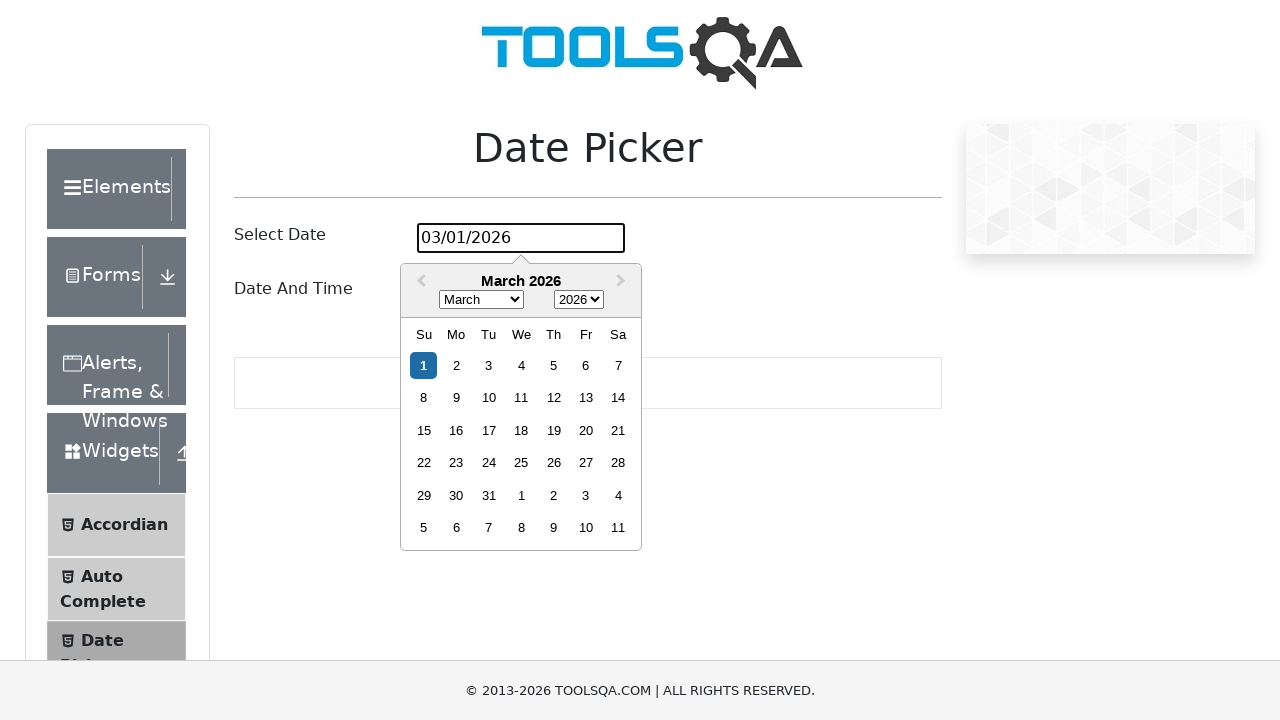

Clicked date picker input to open calendar for day 16 at (521, 238) on #datePickerMonthYearInput
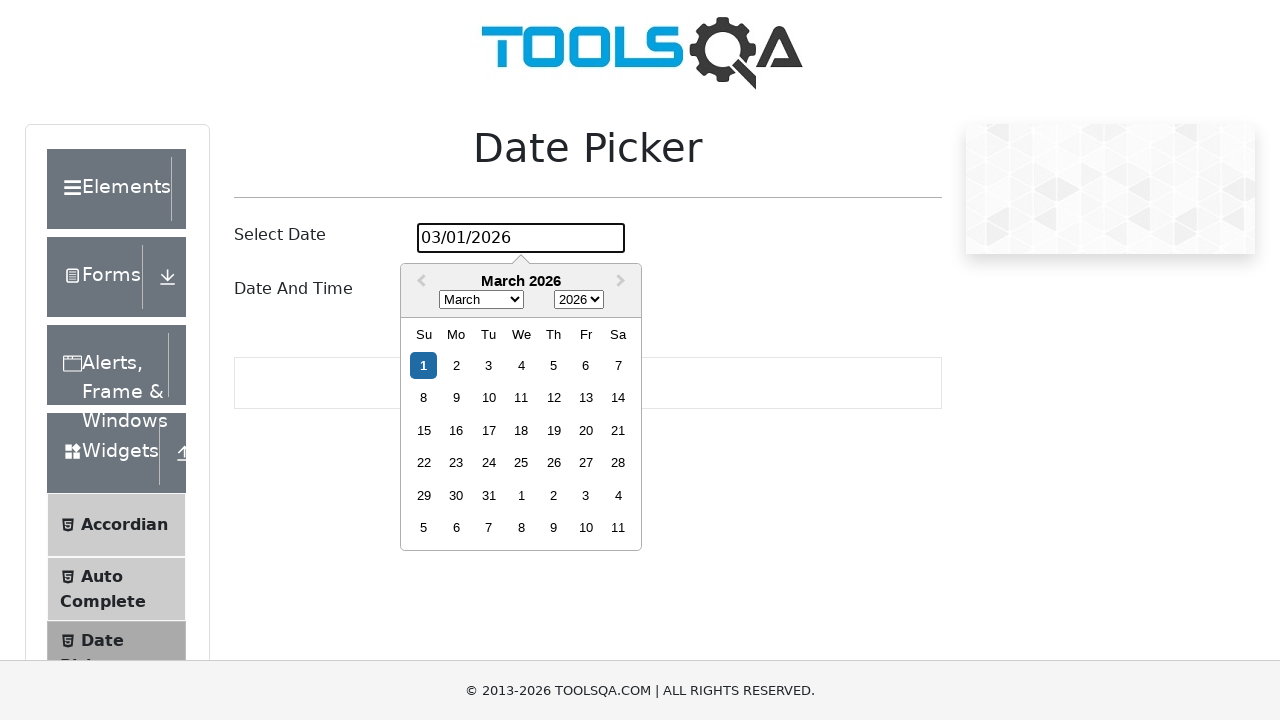

Waited 500ms for calendar to stabilize
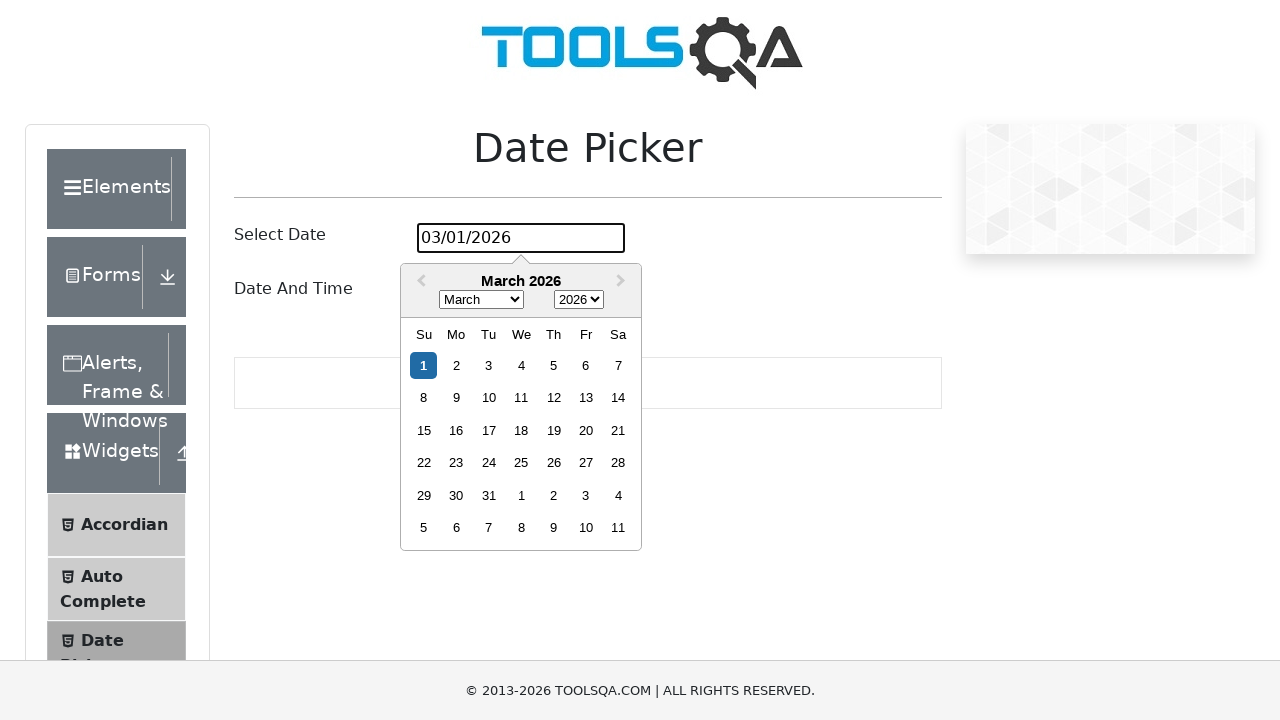

Located October 2024 days in calendar
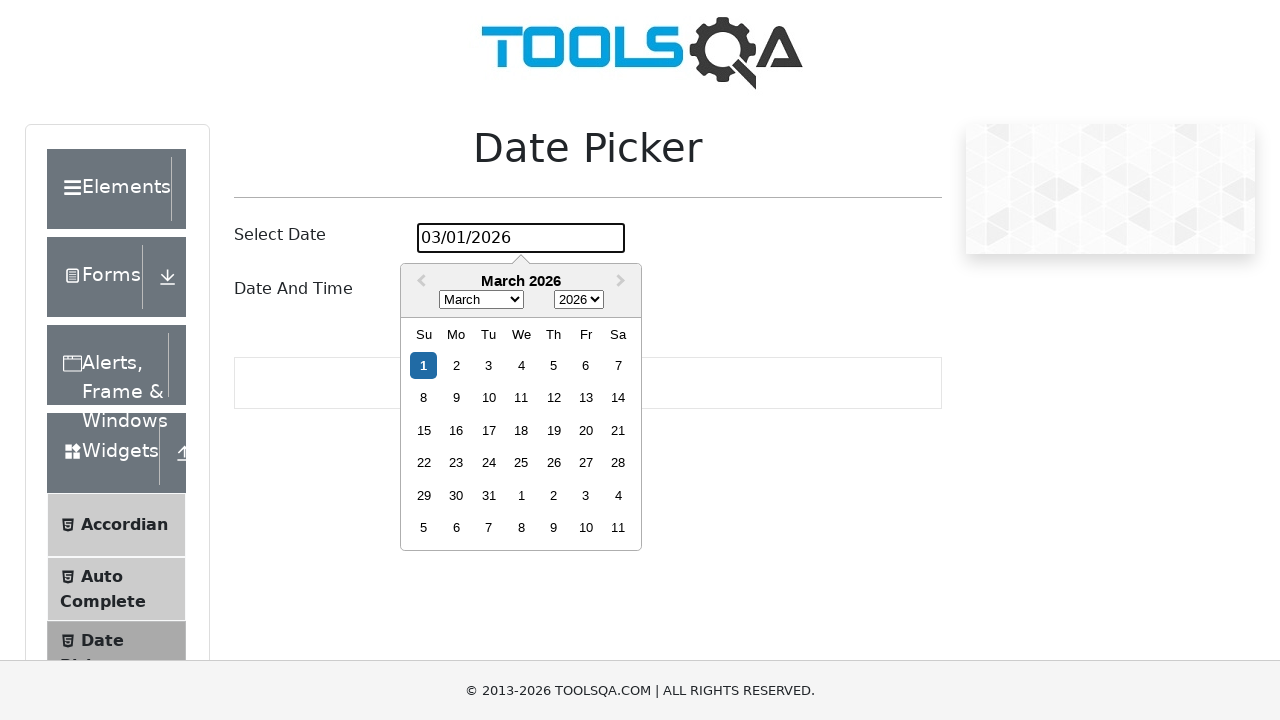

Waited 1000ms after selecting day 16
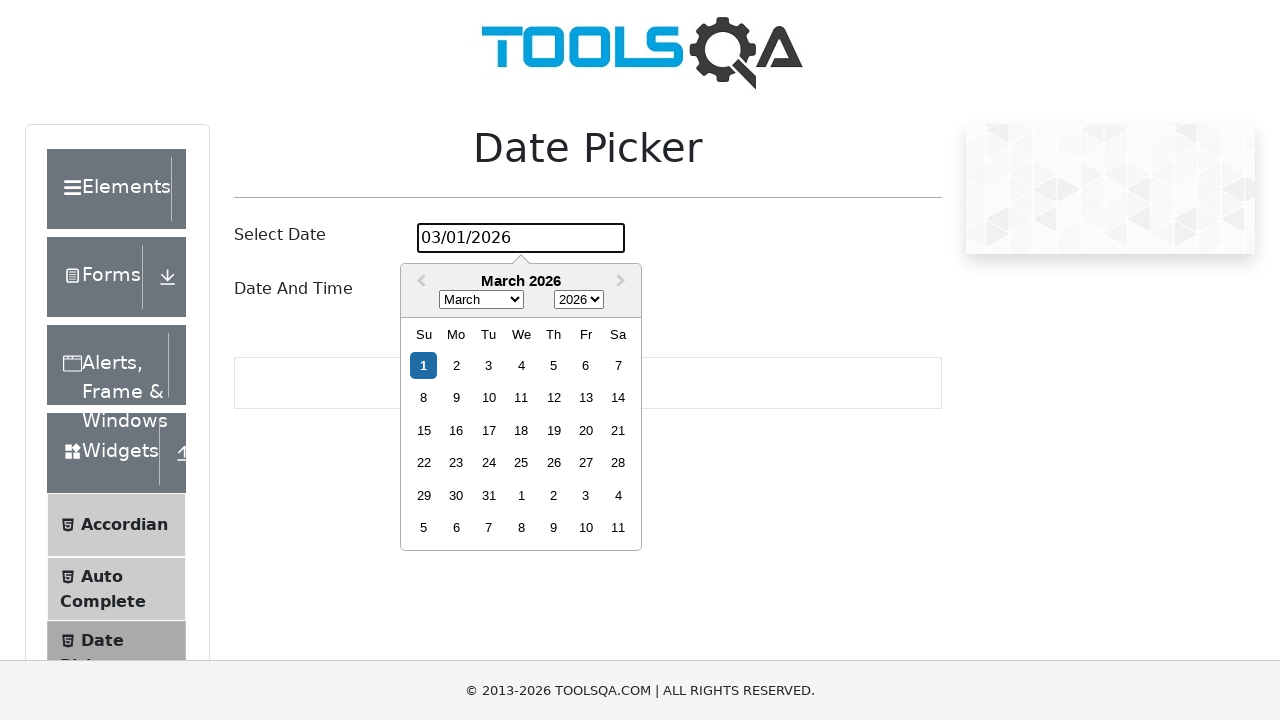

Clicked date picker input to open calendar for day 17 at (521, 238) on #datePickerMonthYearInput
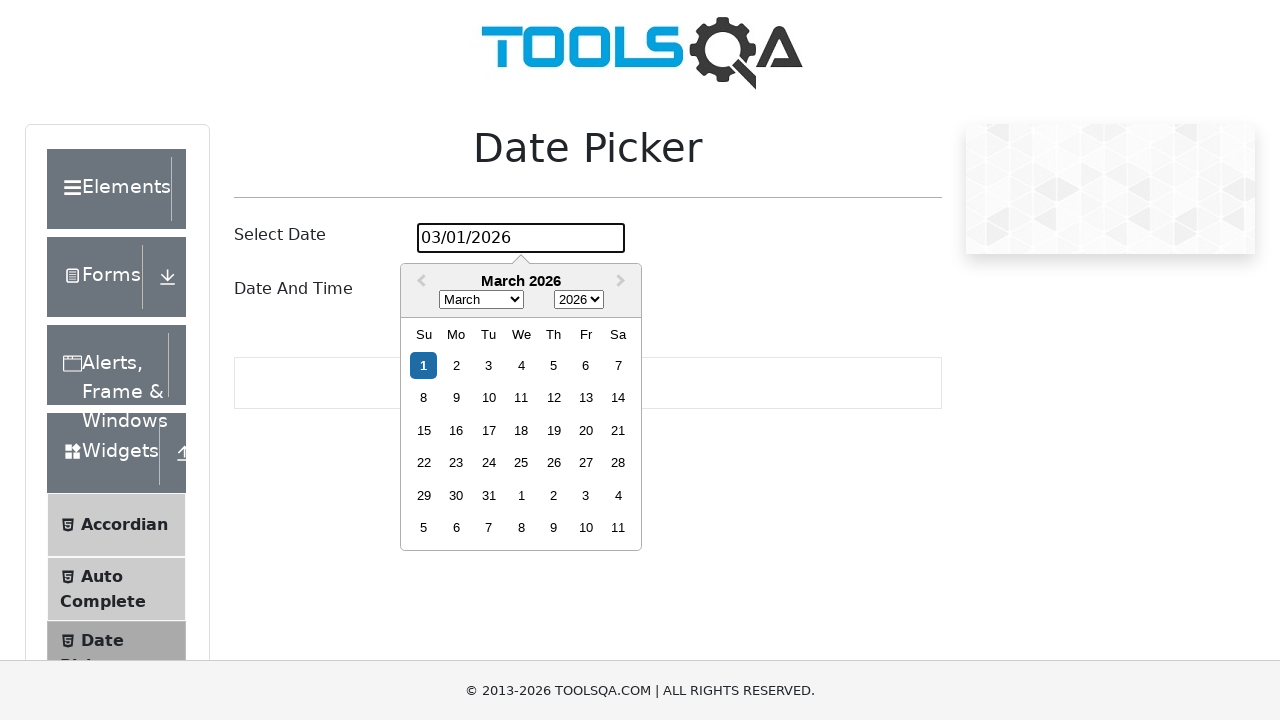

Waited 500ms for calendar to stabilize
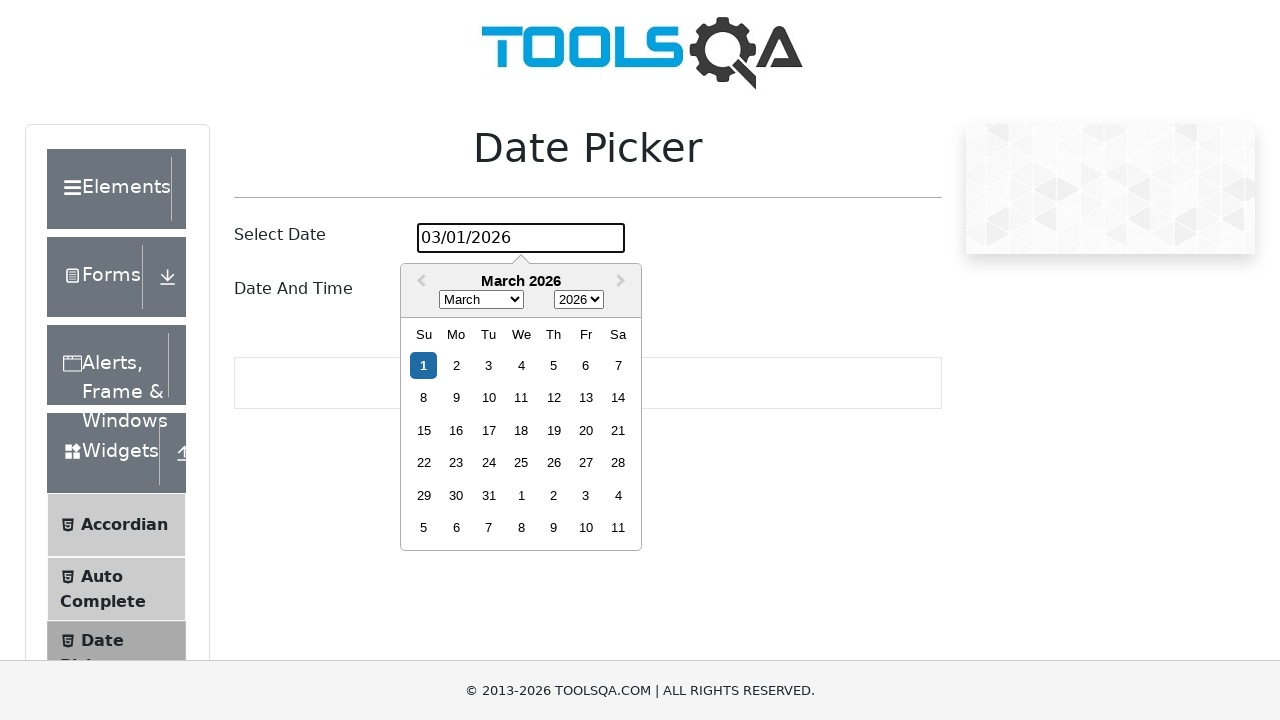

Located October 2024 days in calendar
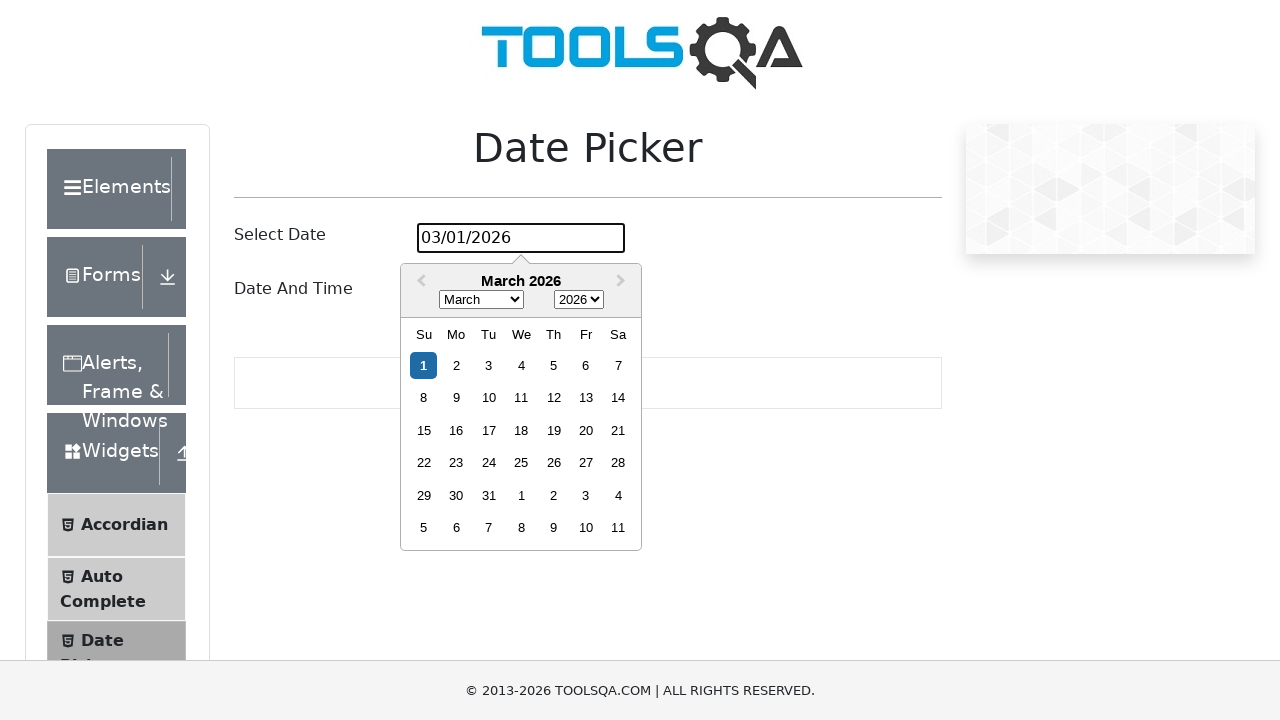

Waited 1000ms after selecting day 17
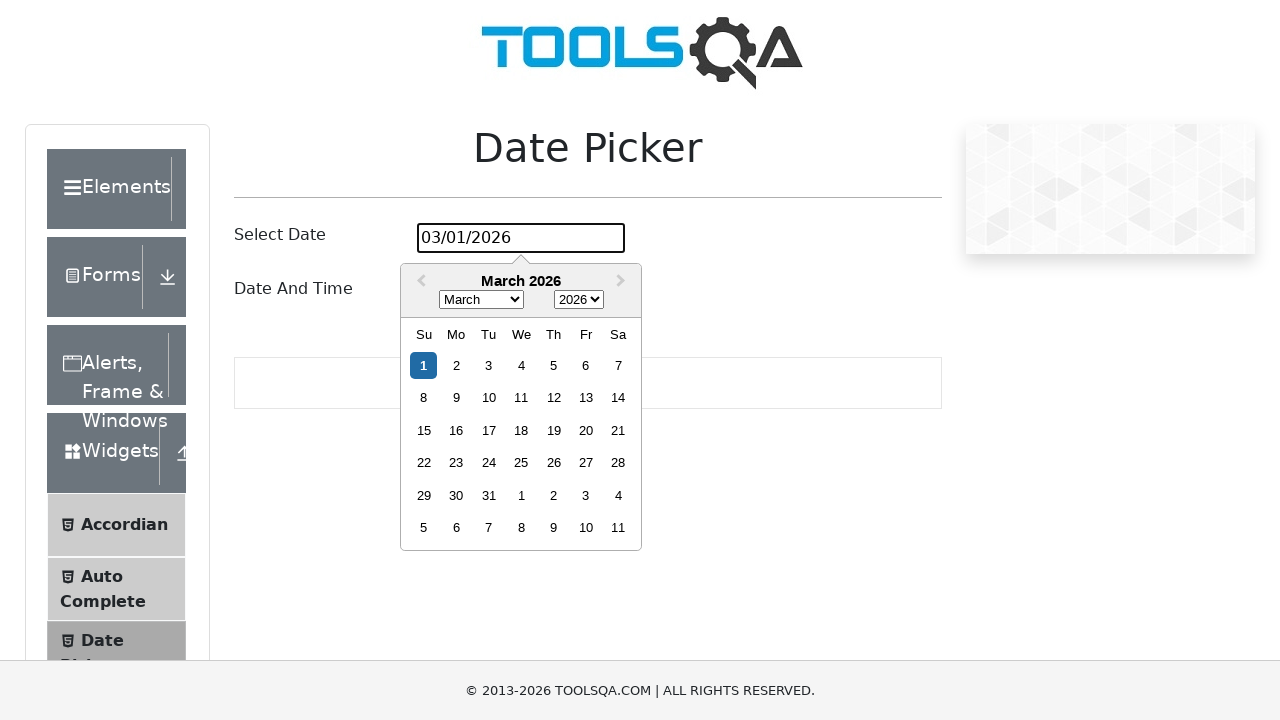

Clicked date picker input to open calendar for day 18 at (521, 238) on #datePickerMonthYearInput
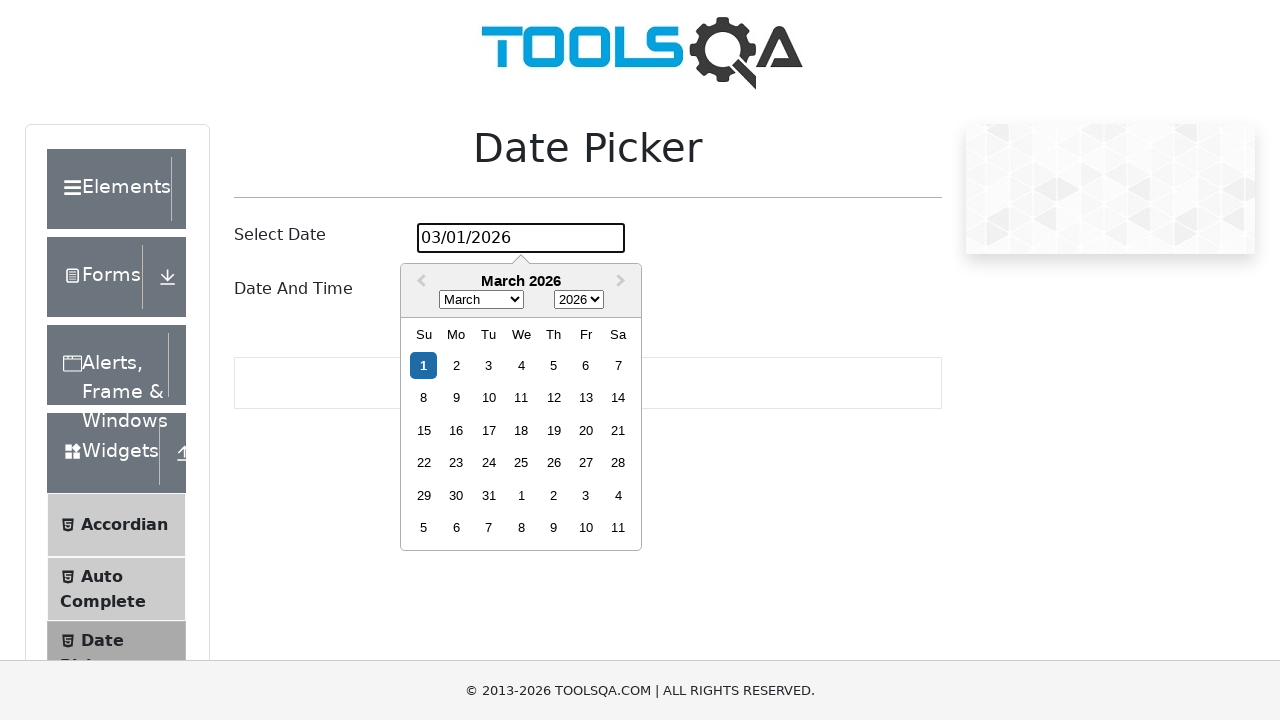

Waited 500ms for calendar to stabilize
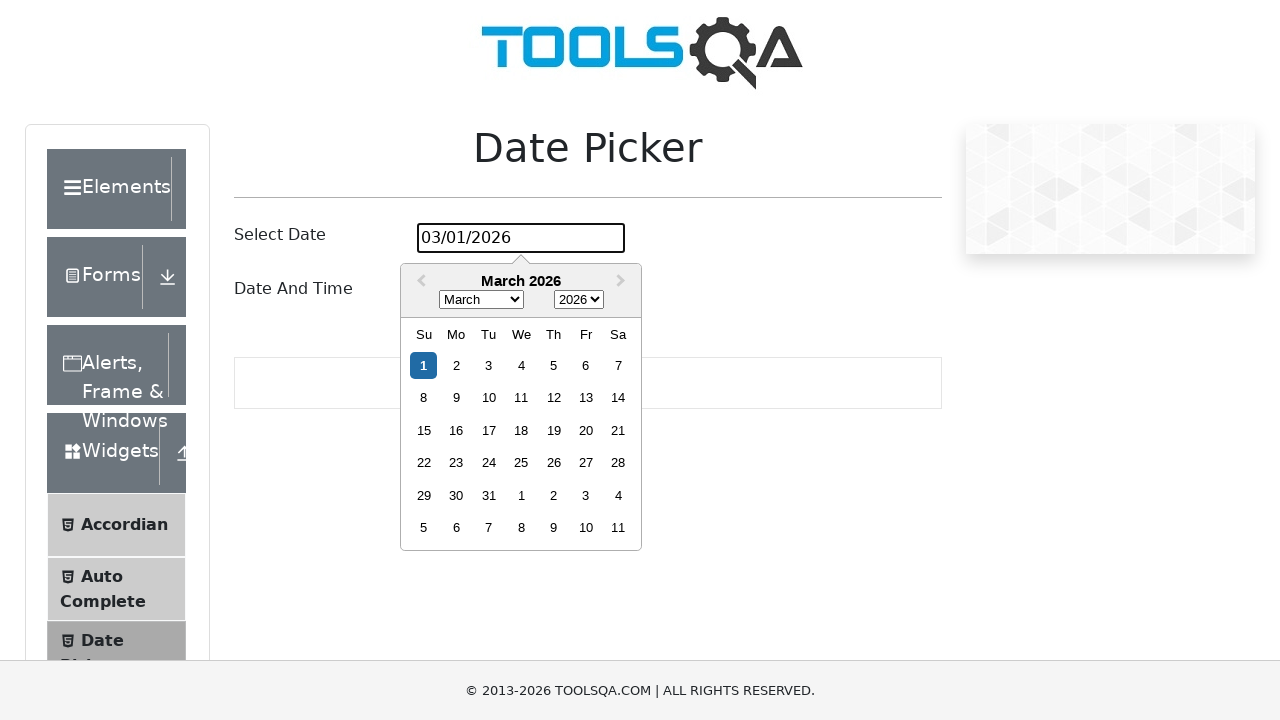

Located October 2024 days in calendar
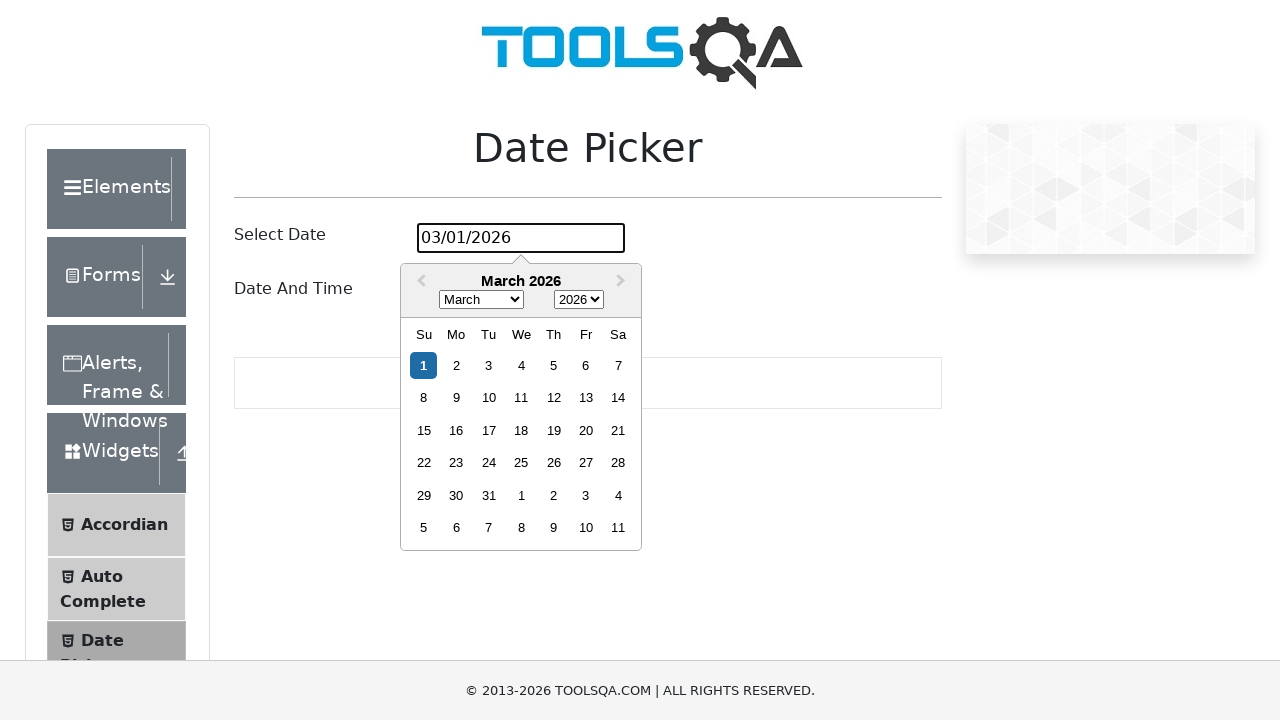

Waited 1000ms after selecting day 18
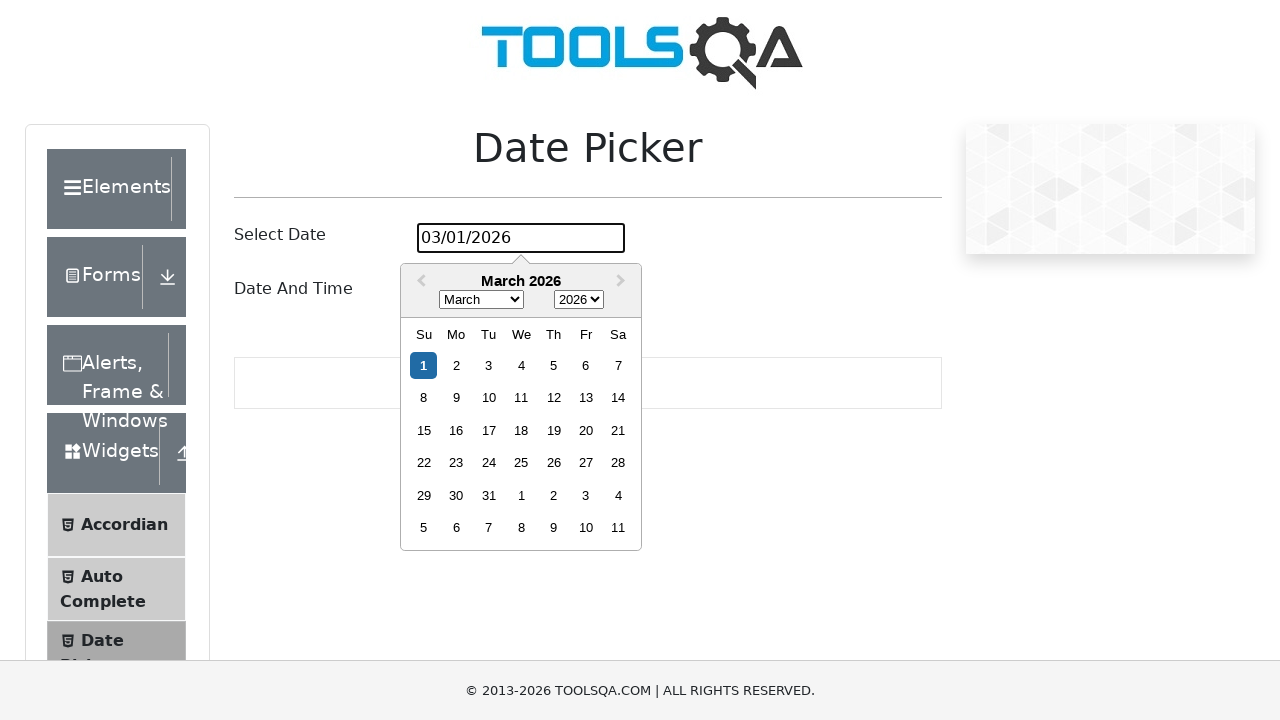

Clicked date picker input to open calendar for day 19 at (521, 238) on #datePickerMonthYearInput
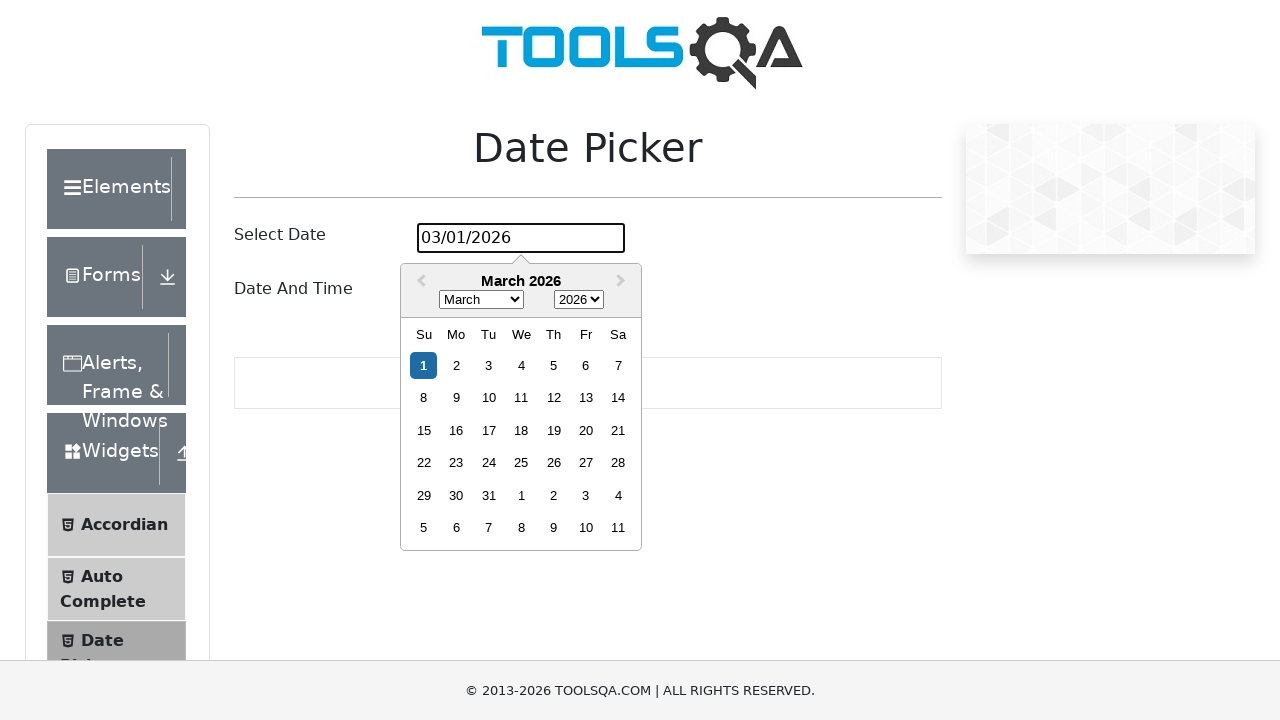

Waited 500ms for calendar to stabilize
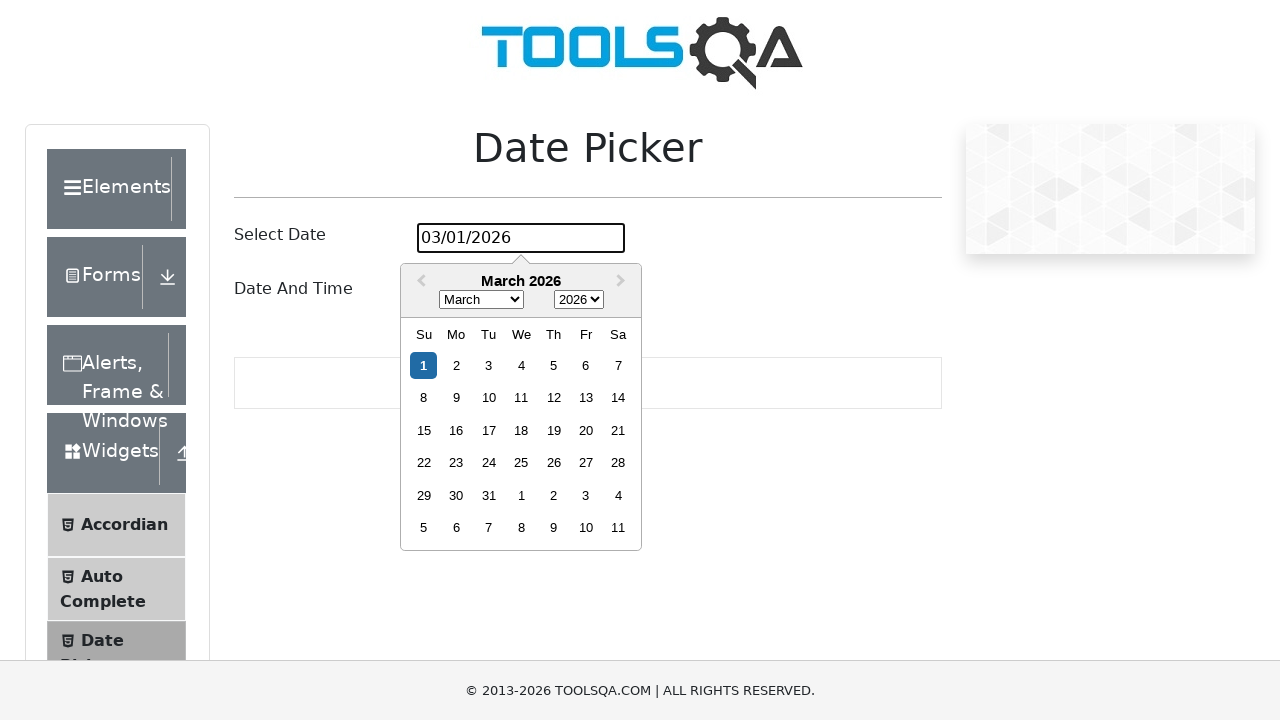

Located October 2024 days in calendar
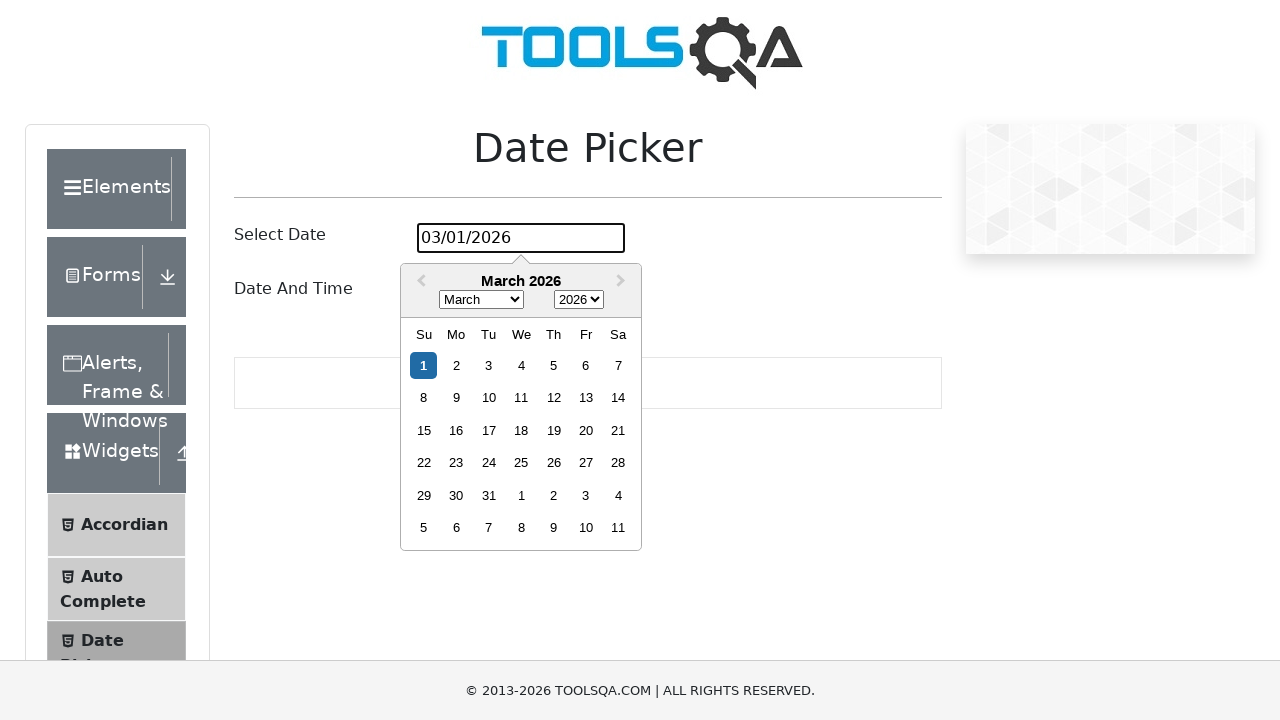

Waited 1000ms after selecting day 19
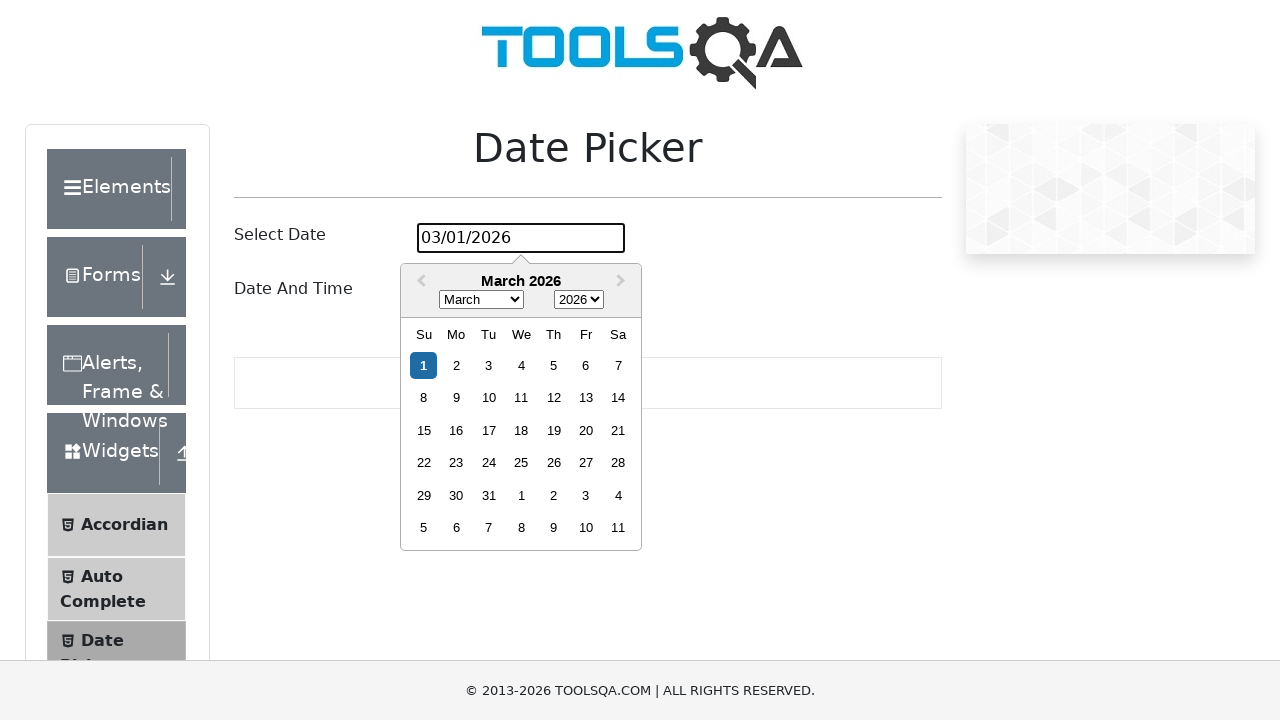

Clicked date picker input to open calendar for day 20 at (521, 238) on #datePickerMonthYearInput
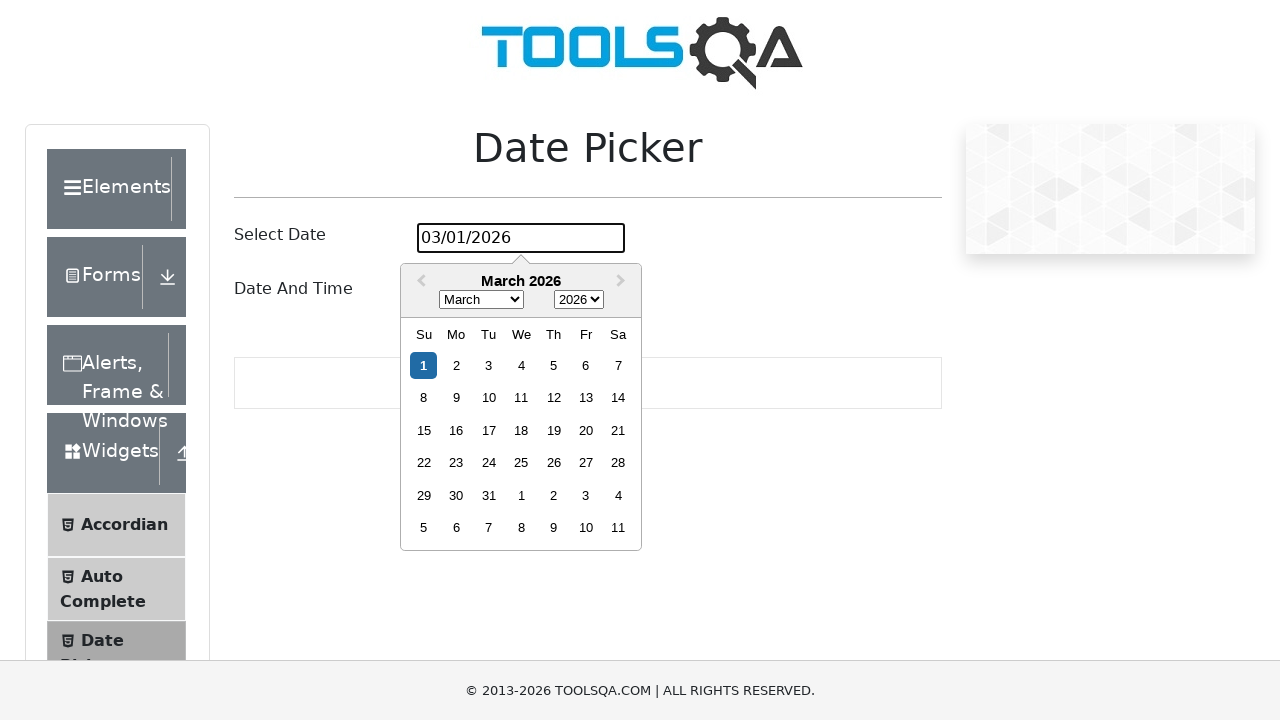

Waited 500ms for calendar to stabilize
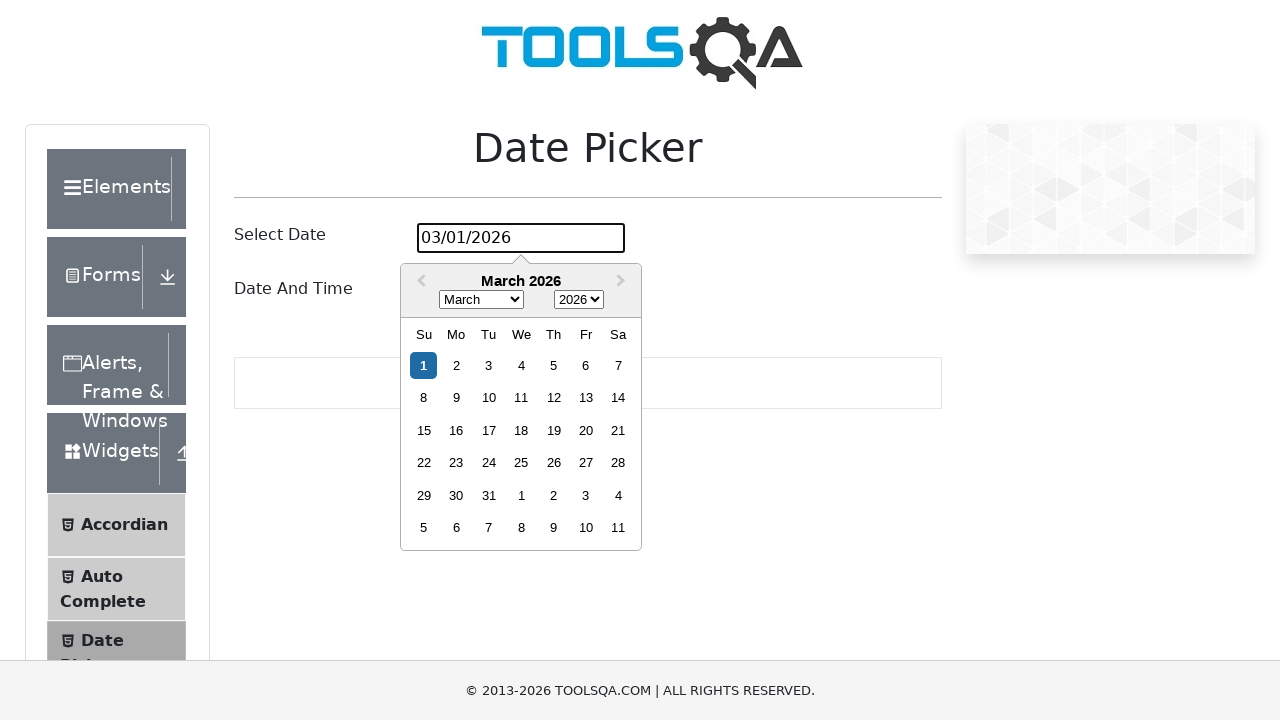

Located October 2024 days in calendar
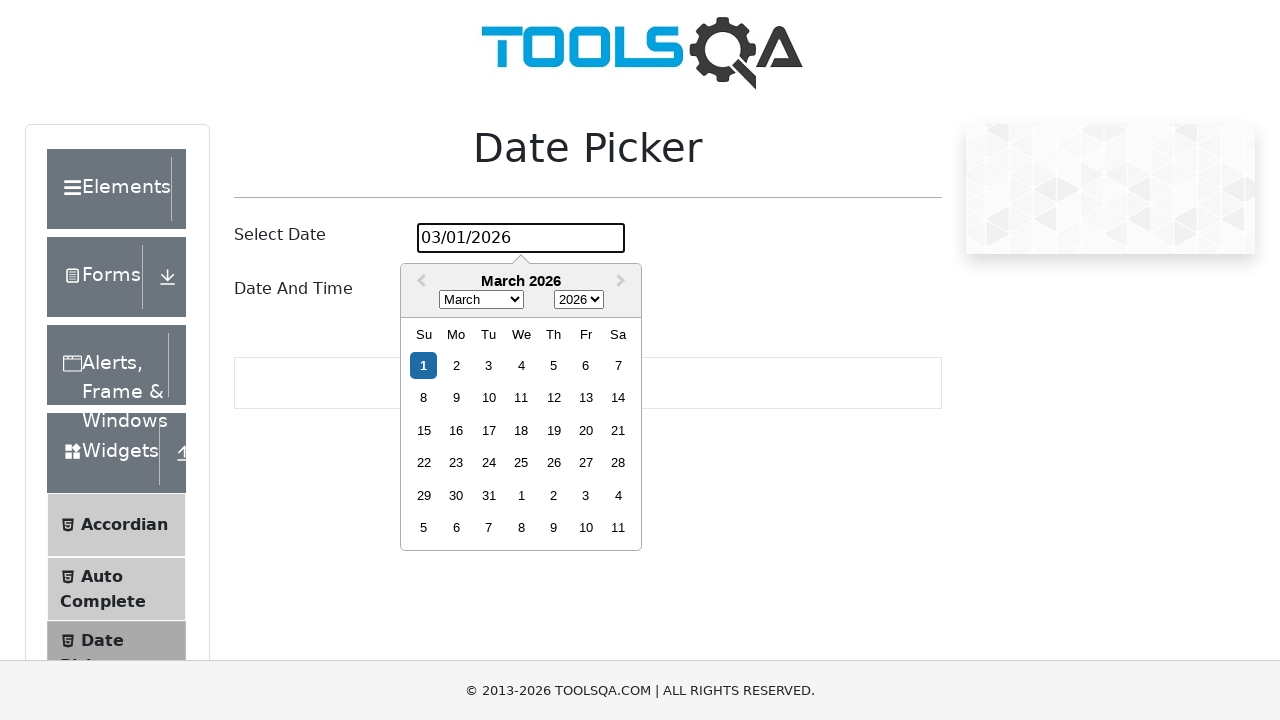

Waited 1000ms after selecting day 20
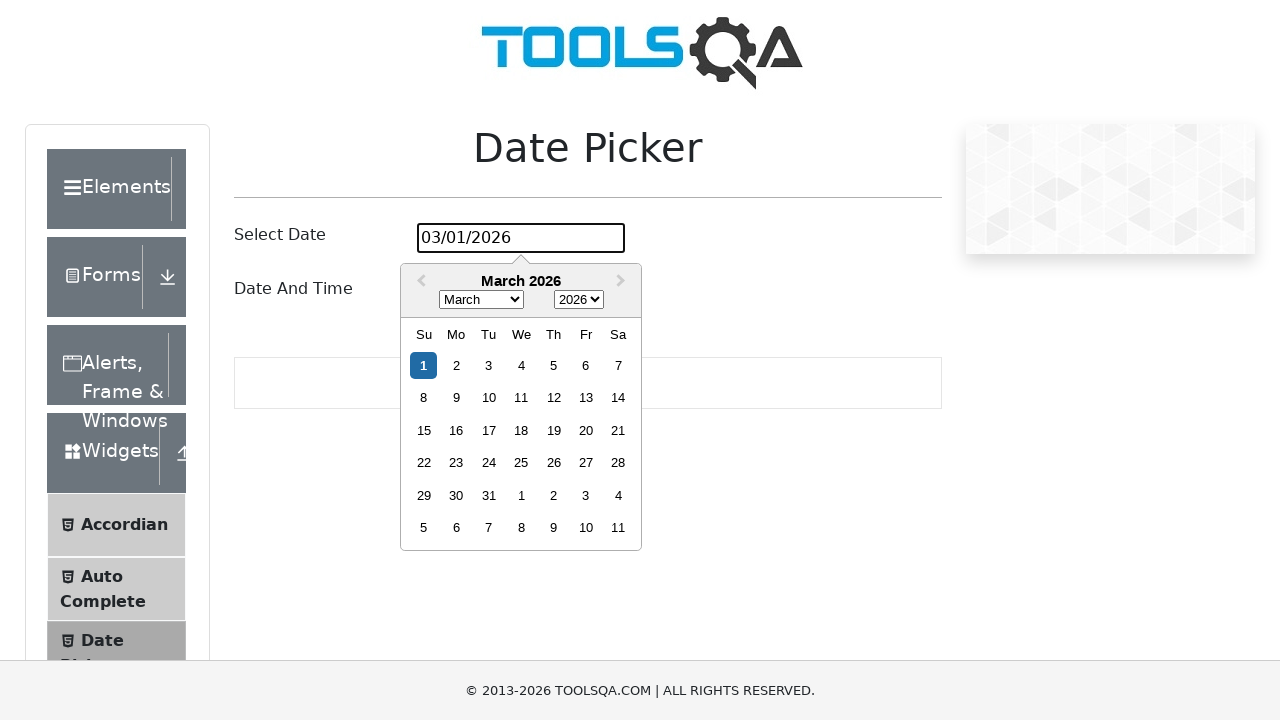

Clicked date picker input to open calendar for day 21 at (521, 238) on #datePickerMonthYearInput
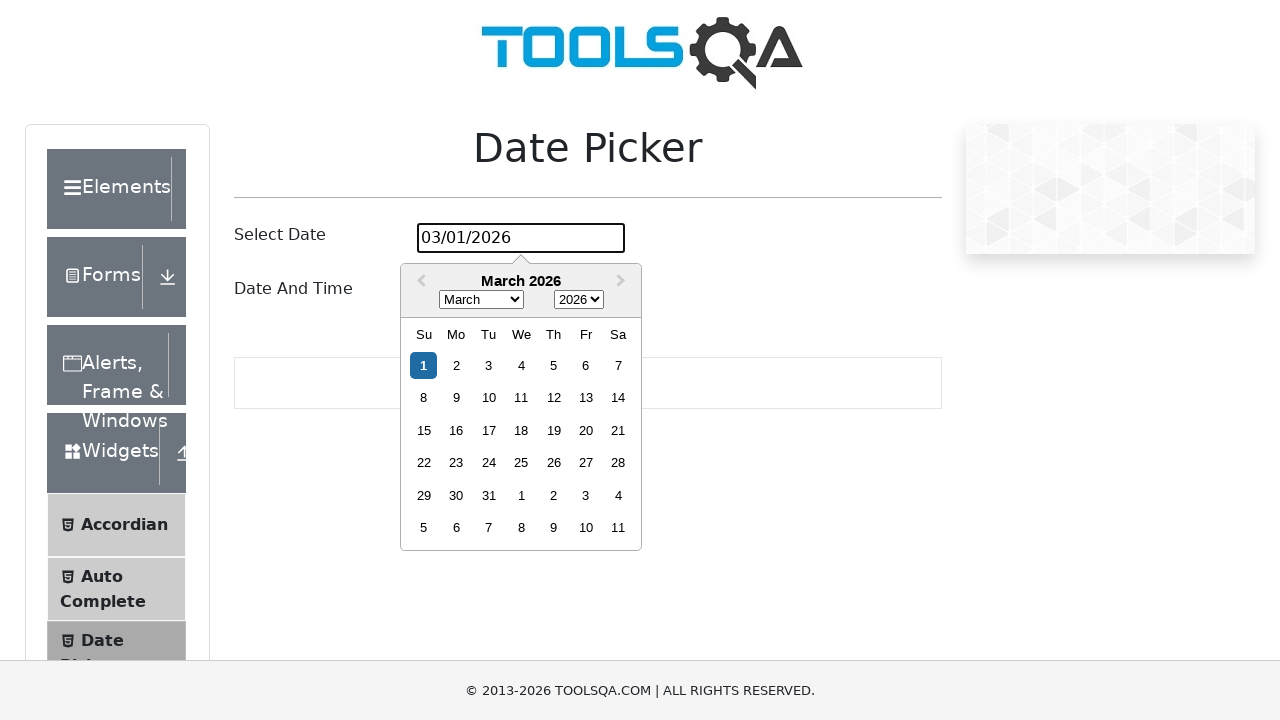

Waited 500ms for calendar to stabilize
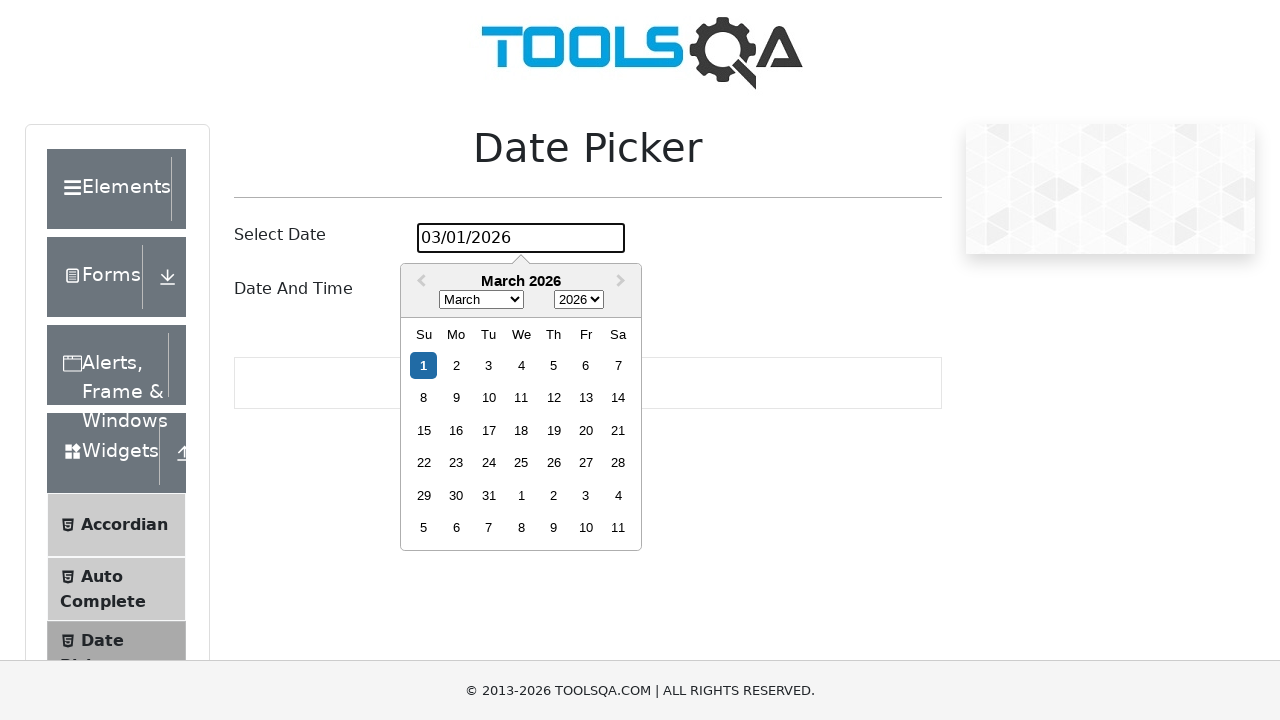

Located October 2024 days in calendar
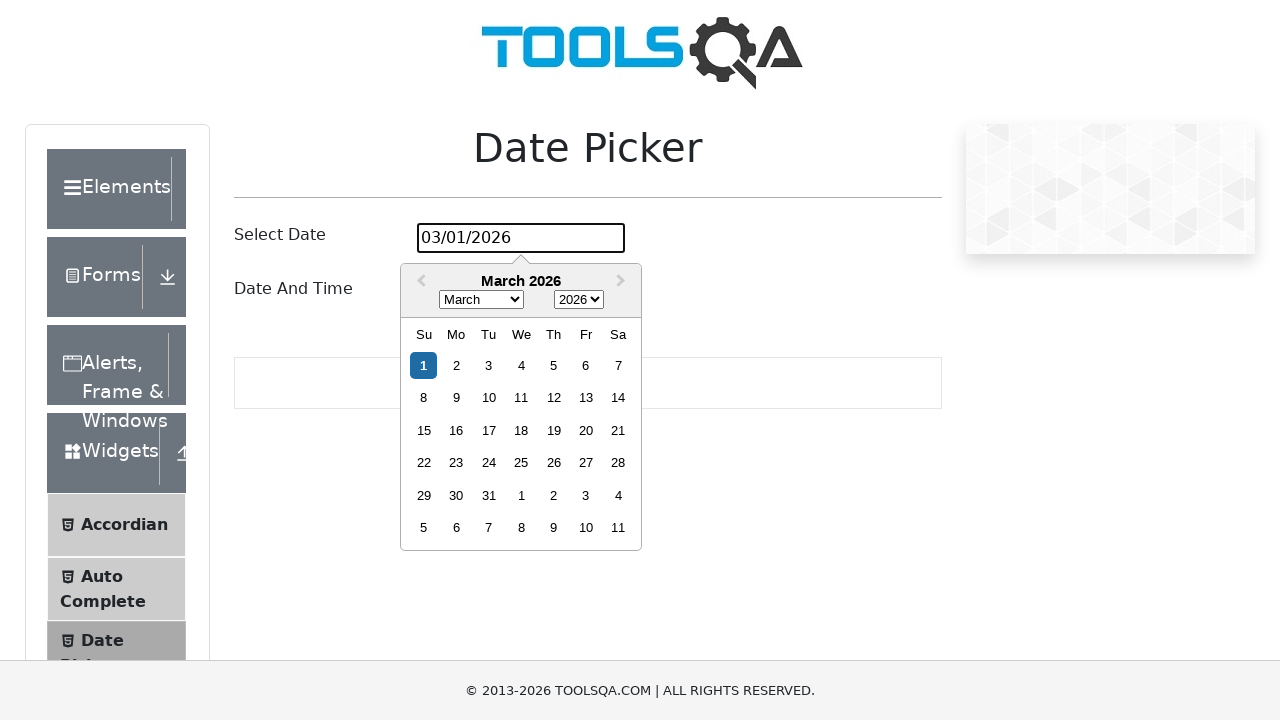

Waited 1000ms after selecting day 21
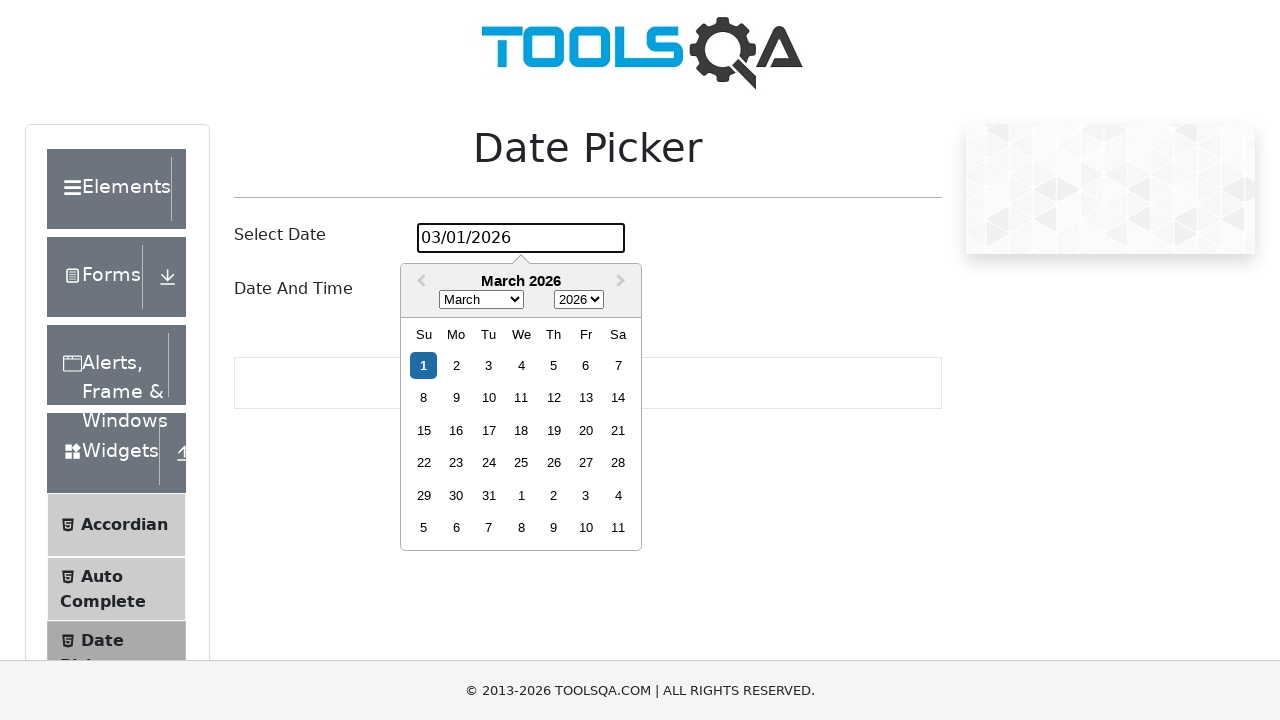

Clicked date picker input to open calendar for day 22 at (521, 238) on #datePickerMonthYearInput
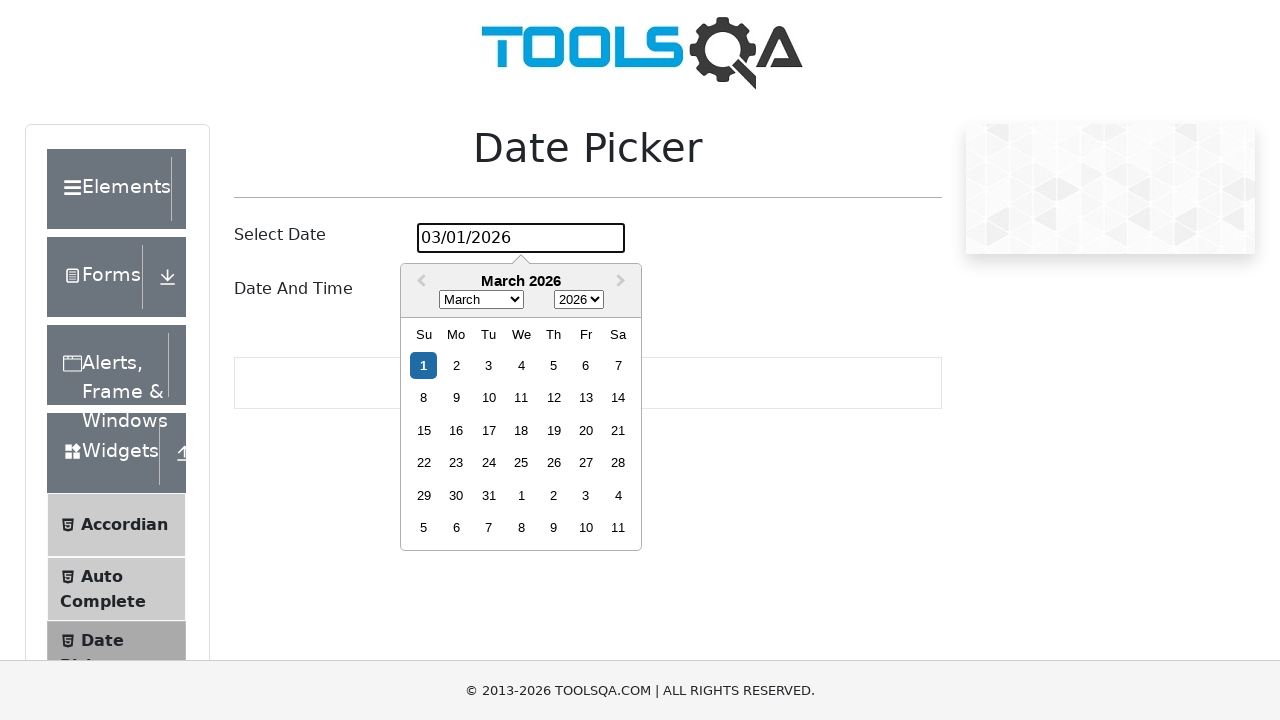

Waited 500ms for calendar to stabilize
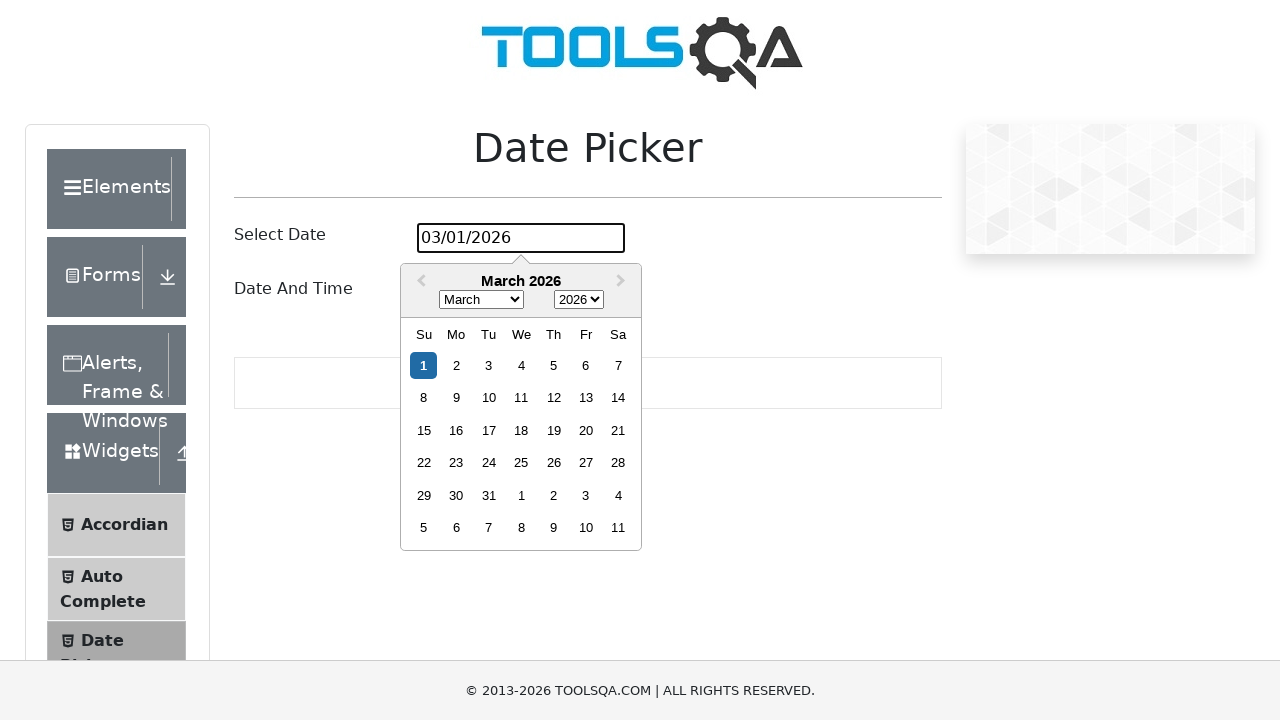

Located October 2024 days in calendar
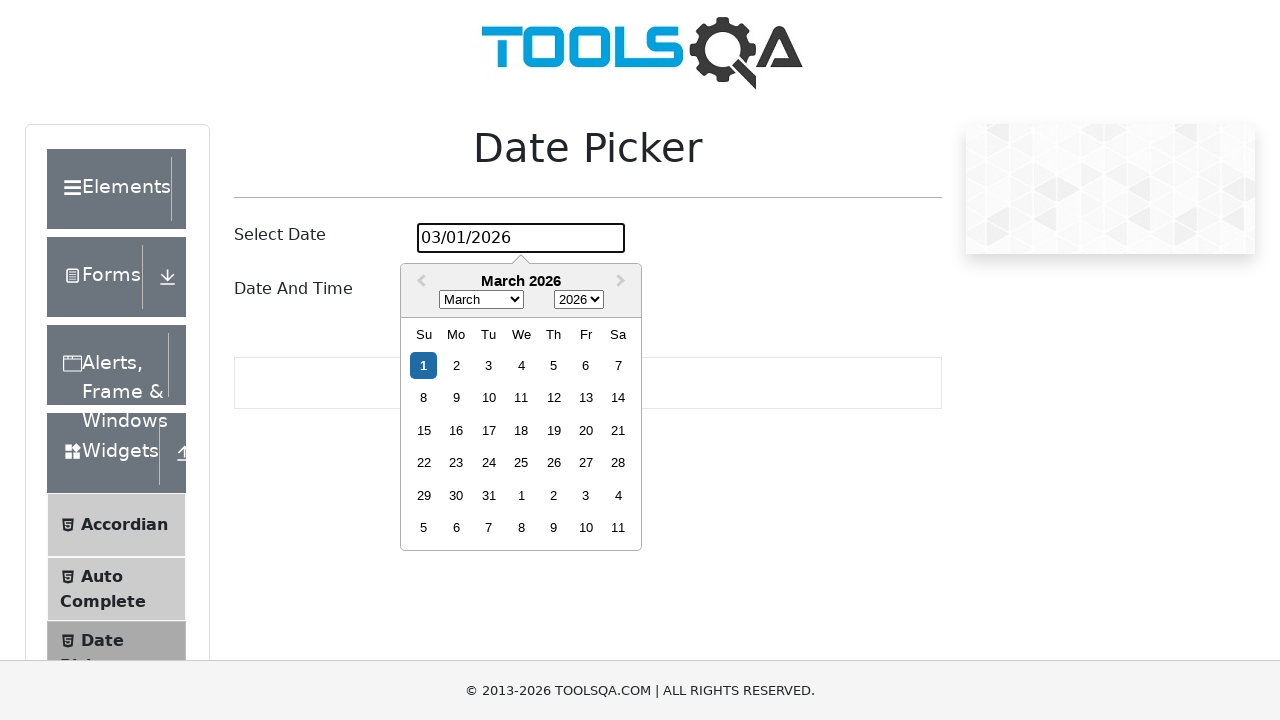

Waited 1000ms after selecting day 22
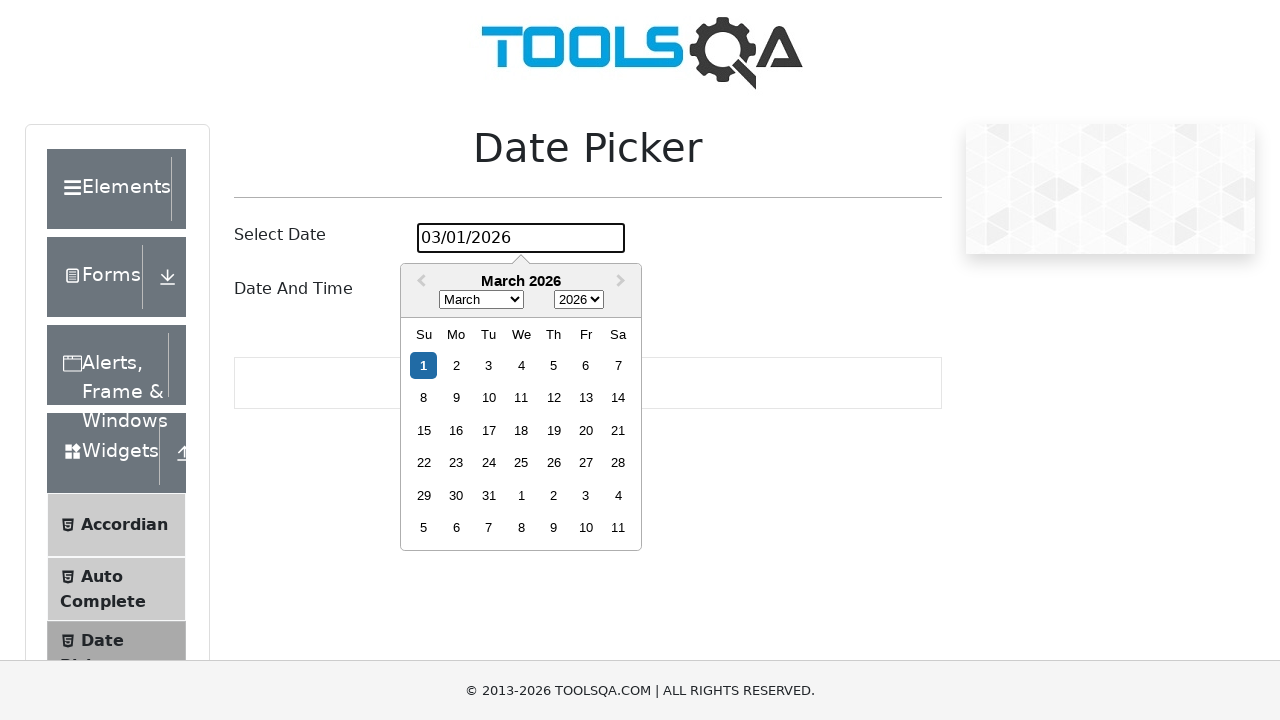

Clicked date picker input to open calendar for day 23 at (521, 238) on #datePickerMonthYearInput
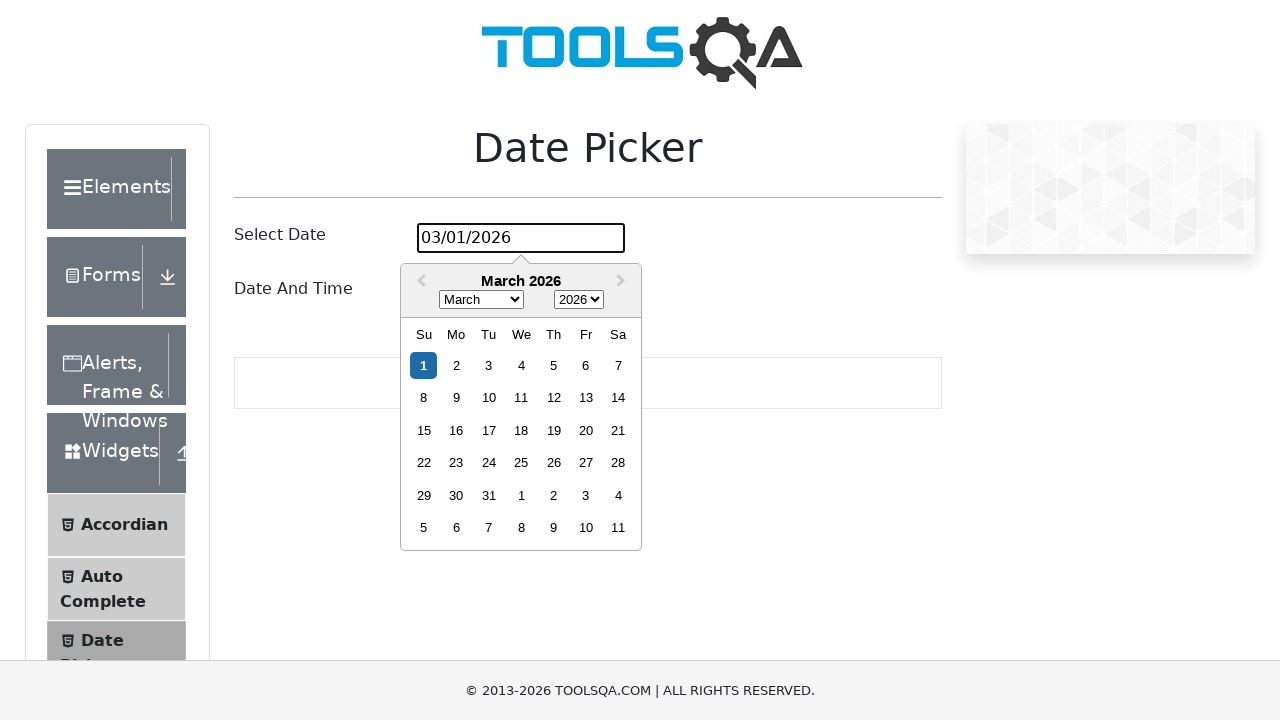

Waited 500ms for calendar to stabilize
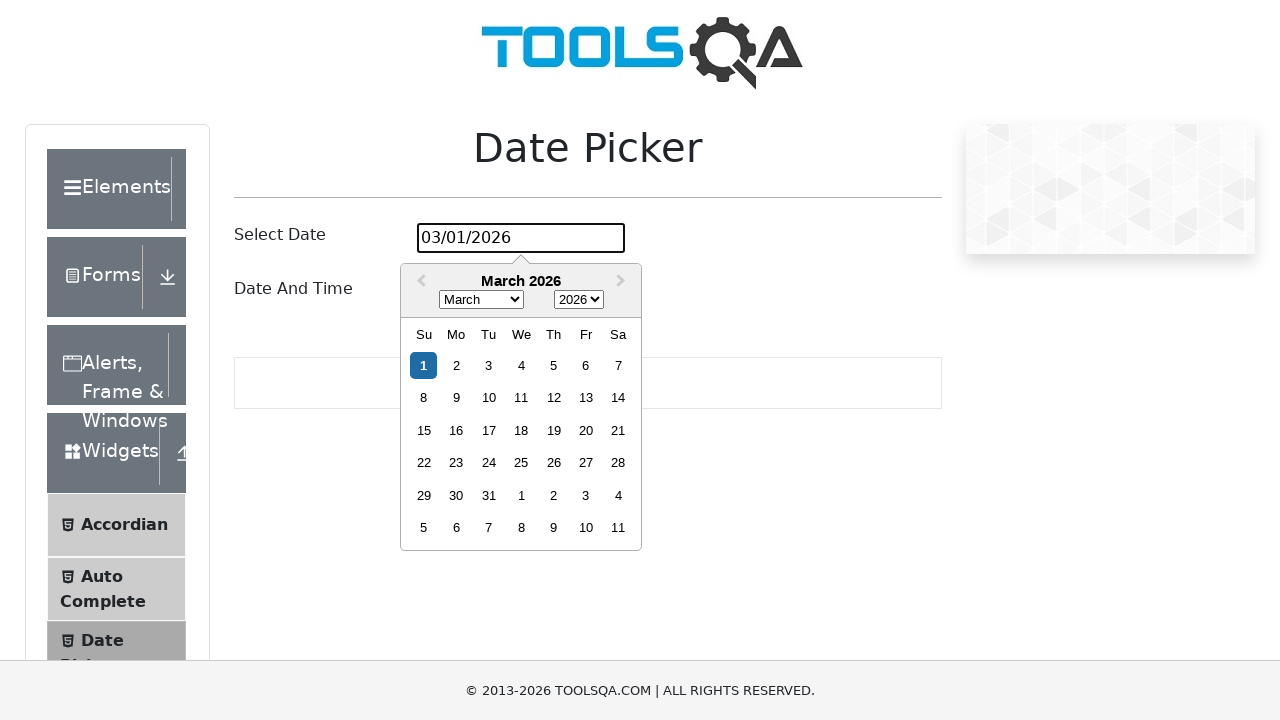

Located October 2024 days in calendar
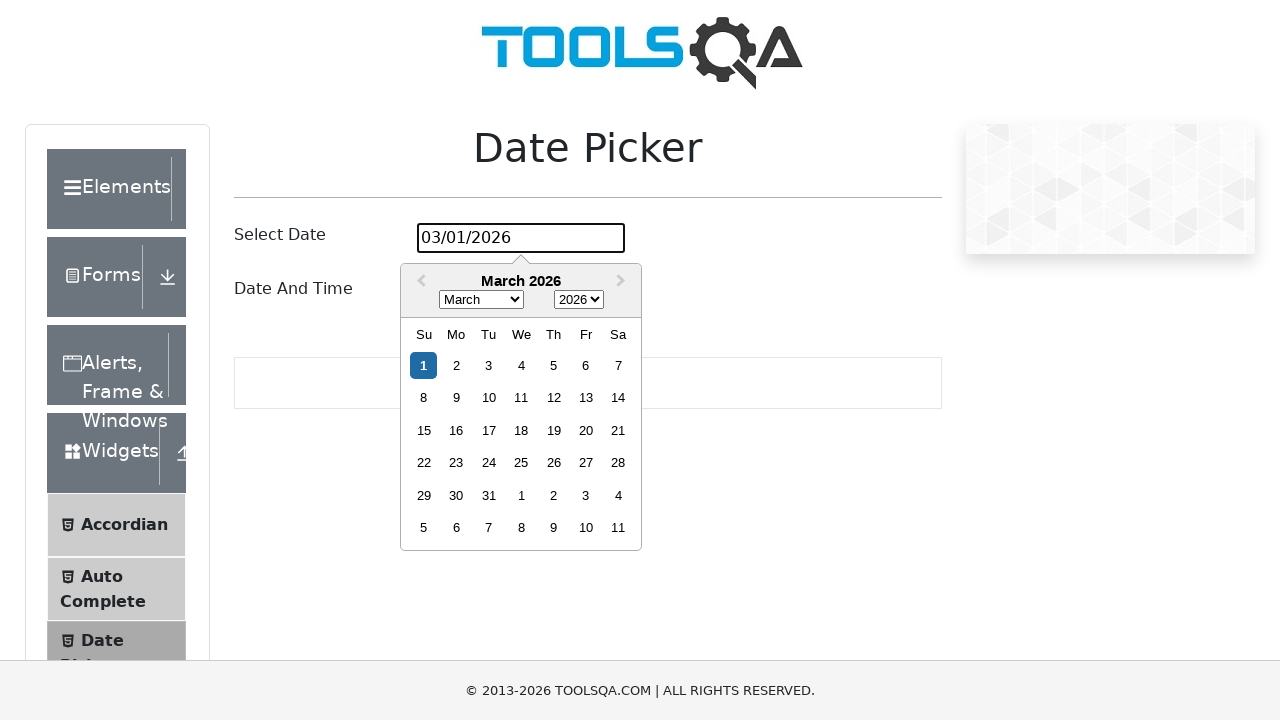

Waited 1000ms after selecting day 23
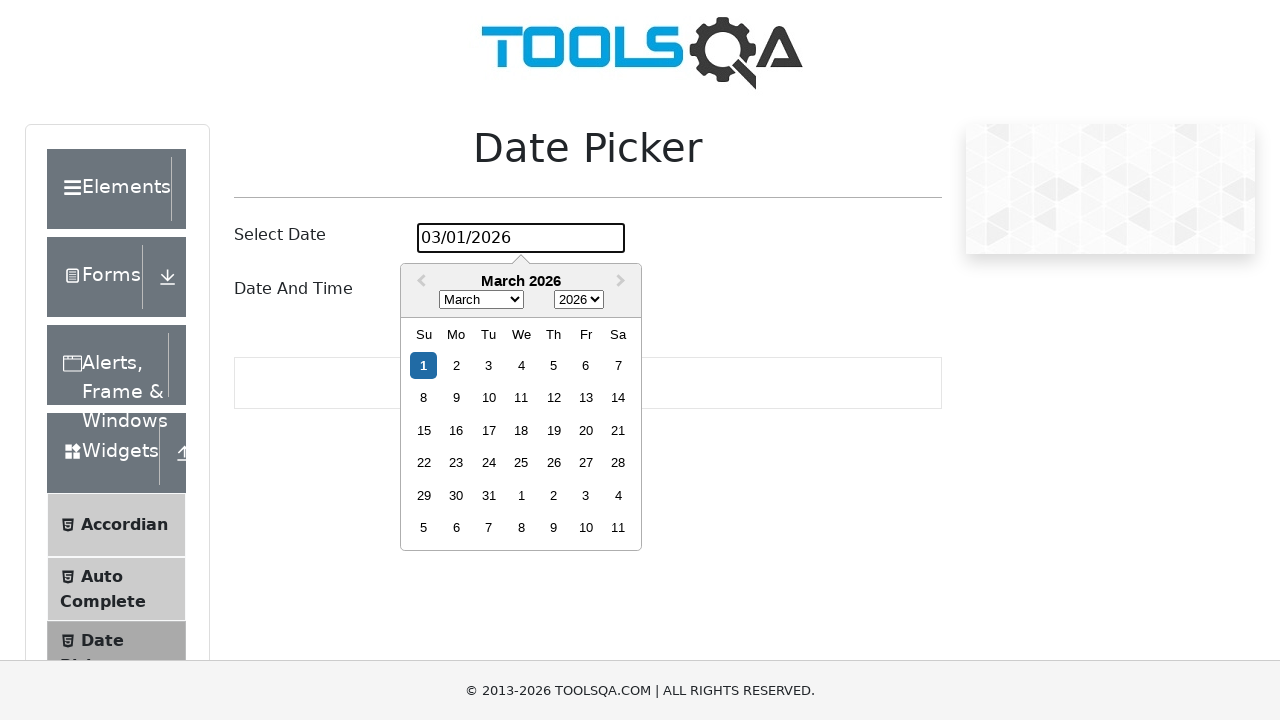

Clicked date picker input to open calendar for day 24 at (521, 238) on #datePickerMonthYearInput
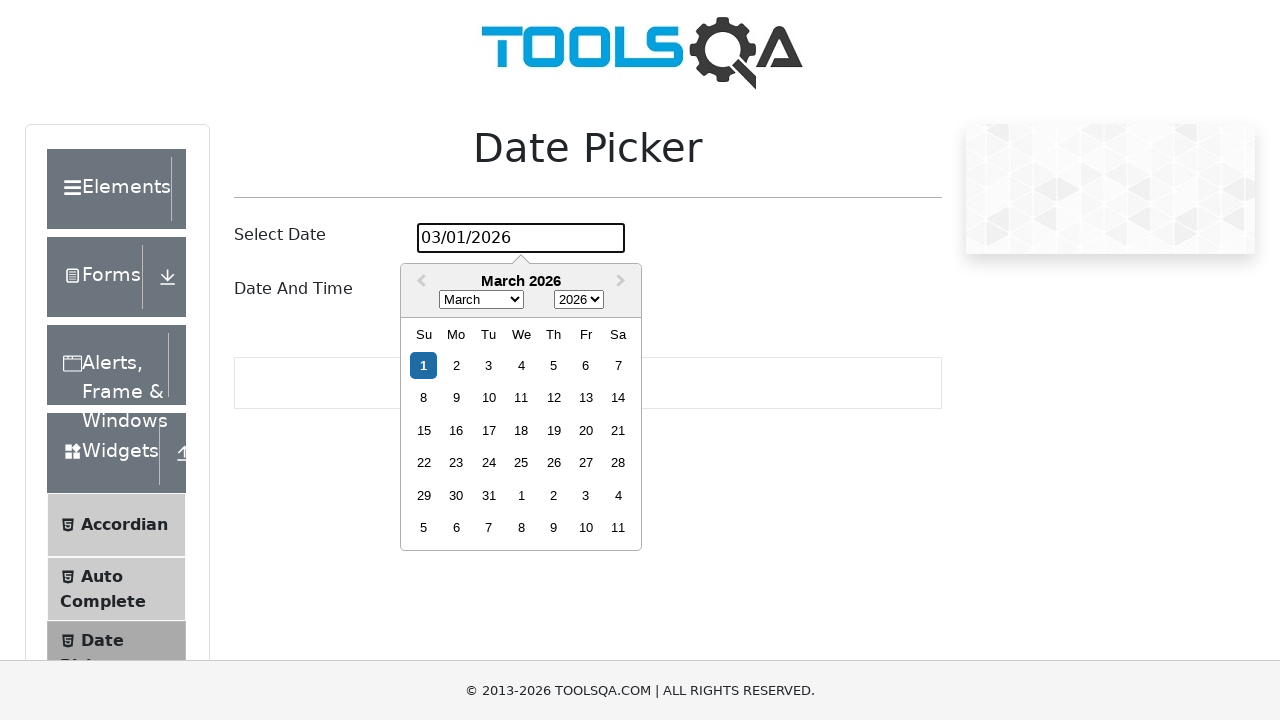

Waited 500ms for calendar to stabilize
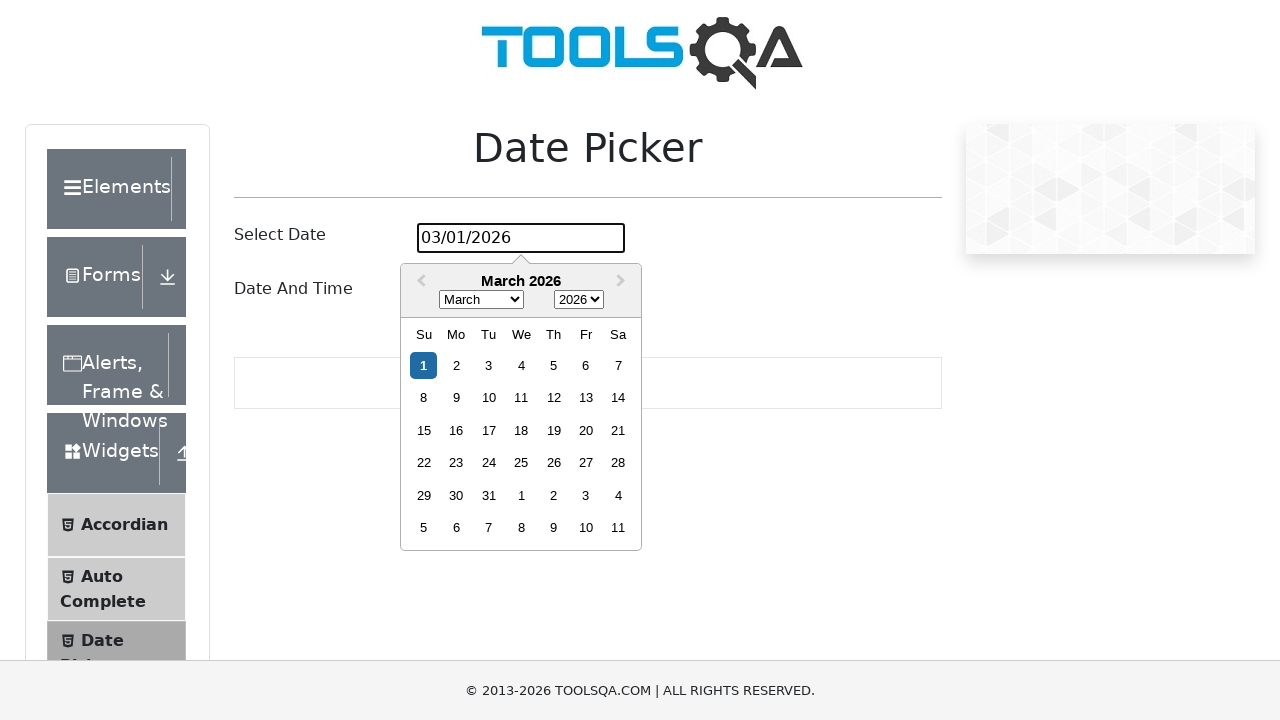

Located October 2024 days in calendar
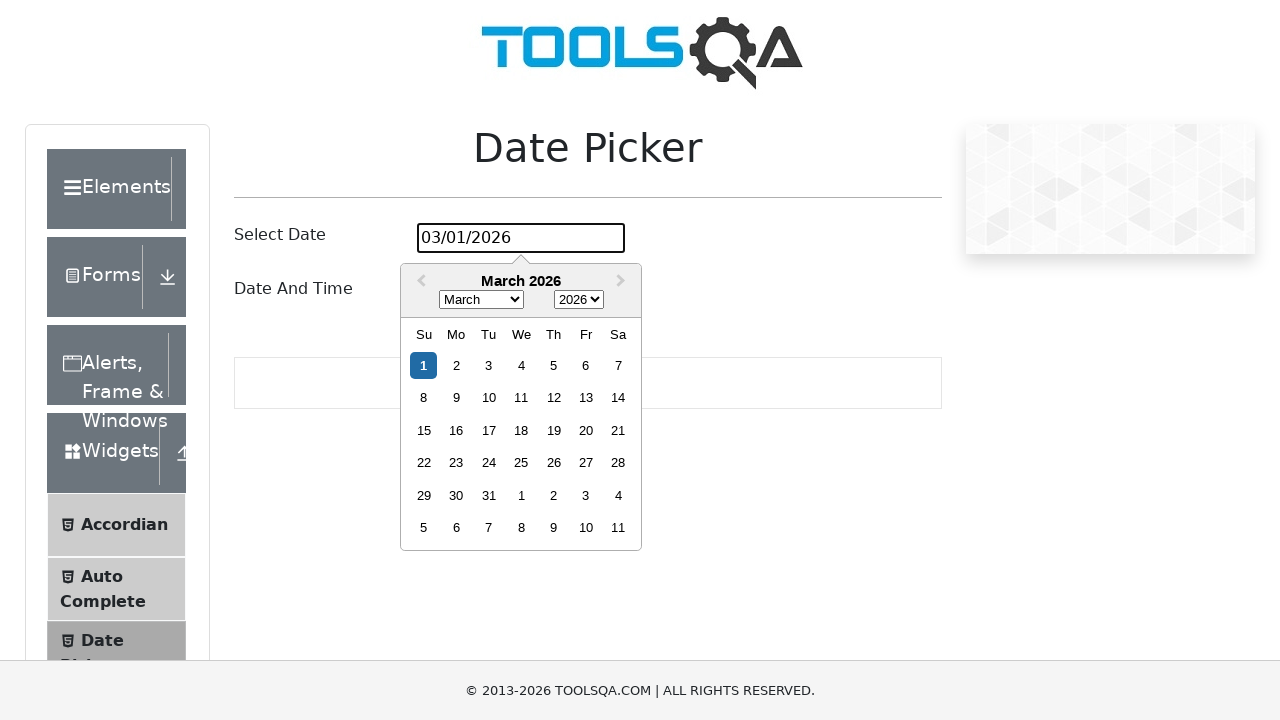

Waited 1000ms after selecting day 24
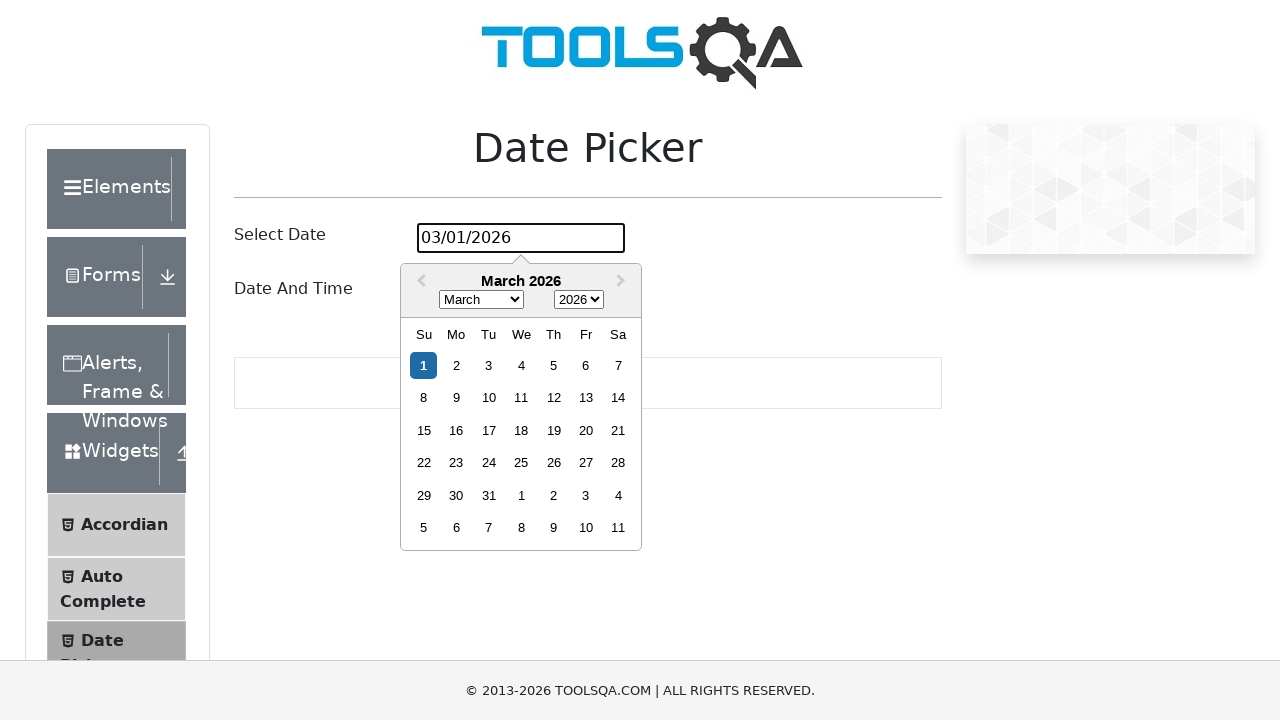

Clicked date picker input to open calendar for day 25 at (521, 238) on #datePickerMonthYearInput
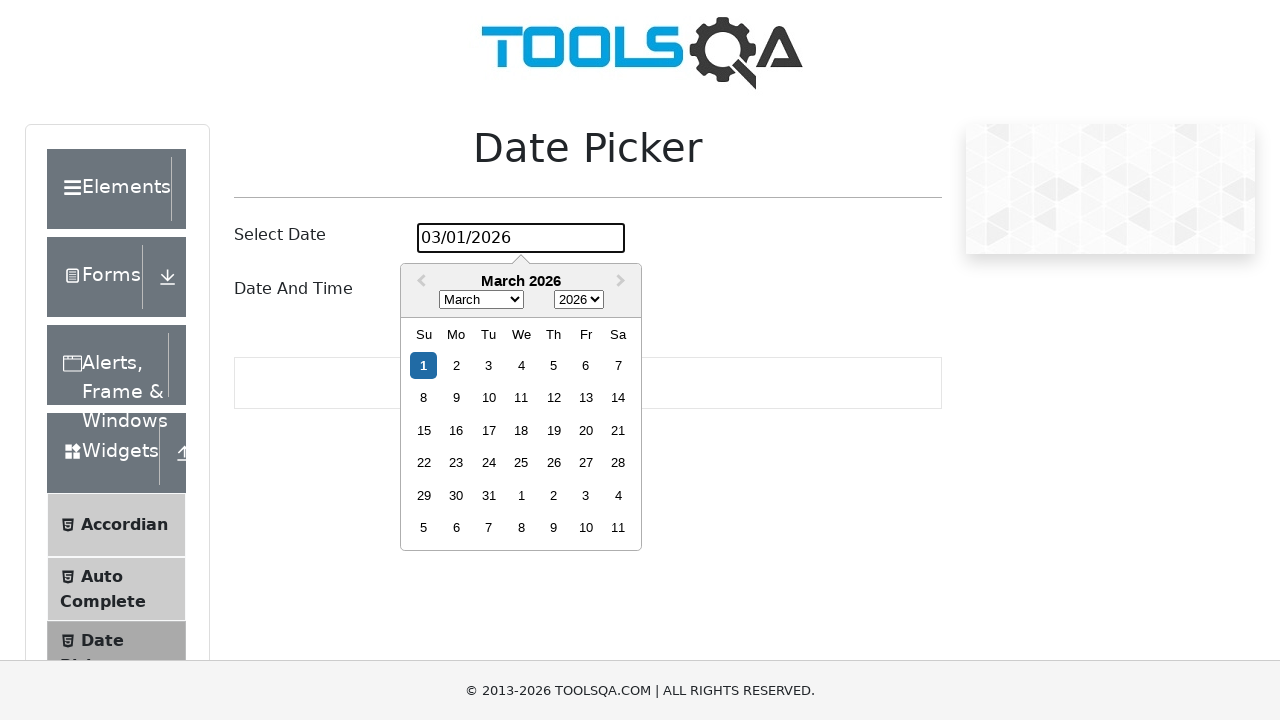

Waited 500ms for calendar to stabilize
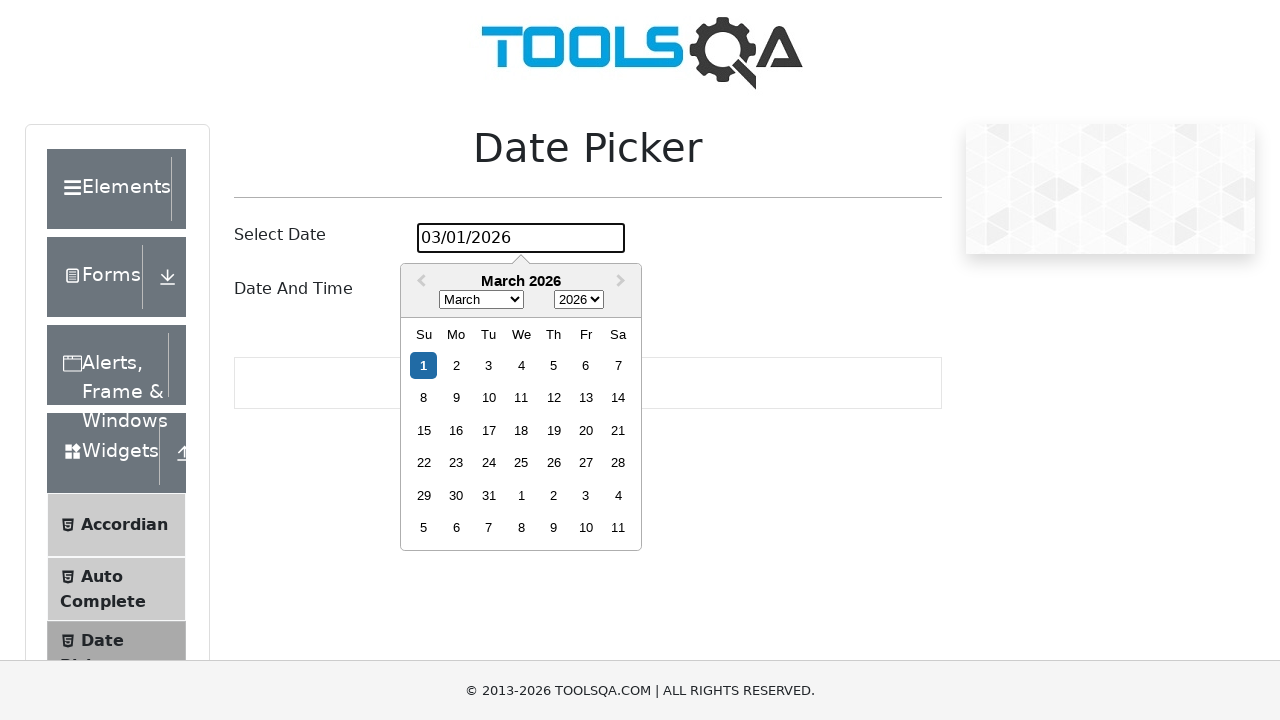

Located October 2024 days in calendar
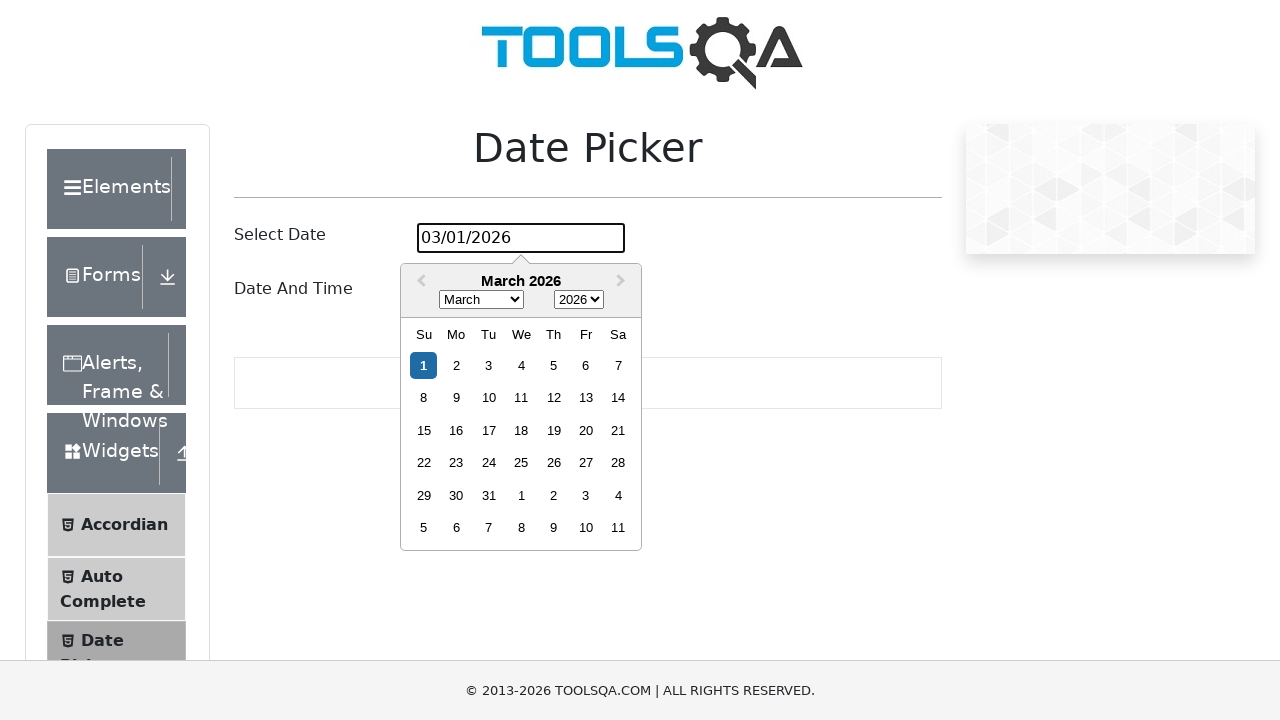

Waited 1000ms after selecting day 25
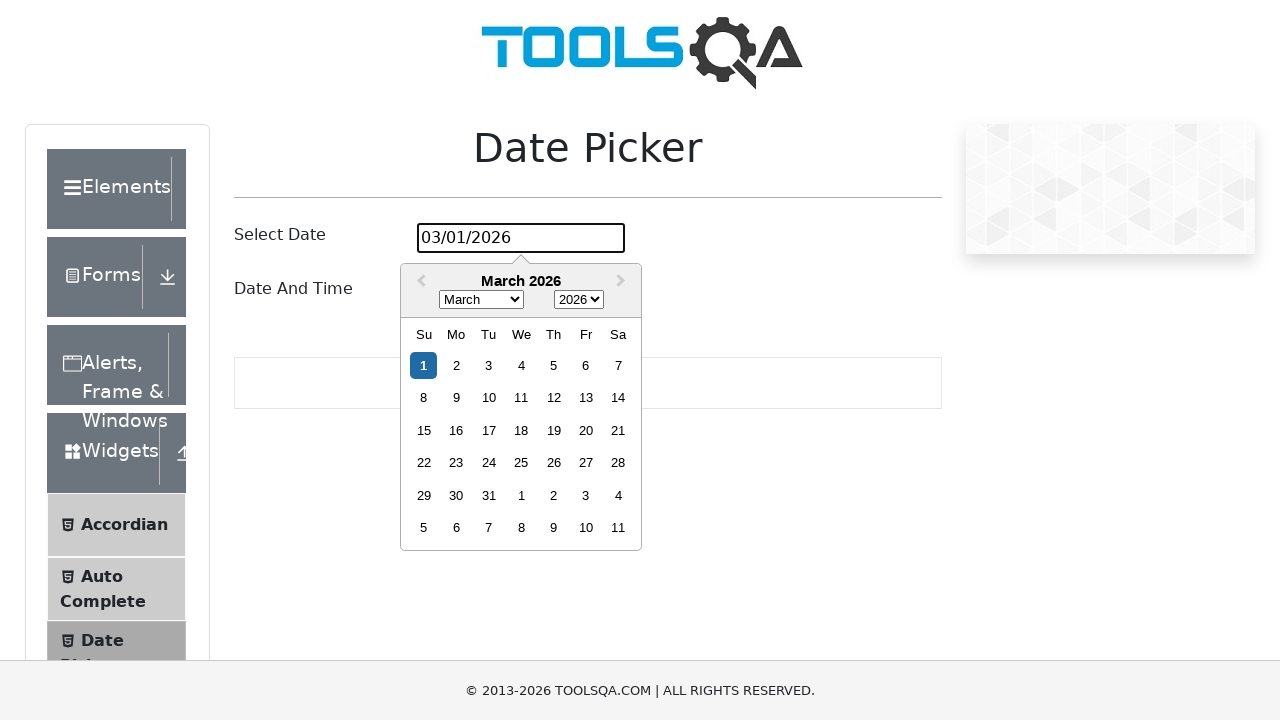

Clicked date picker input to open calendar for day 26 at (521, 238) on #datePickerMonthYearInput
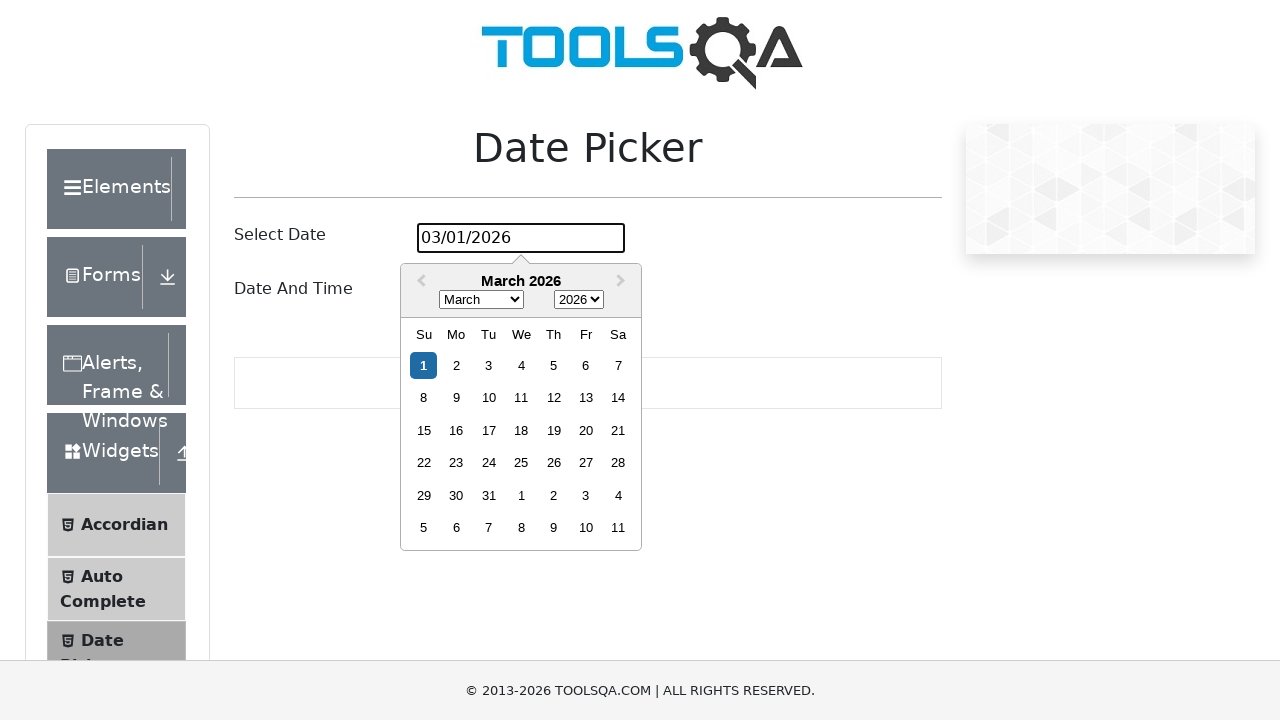

Waited 500ms for calendar to stabilize
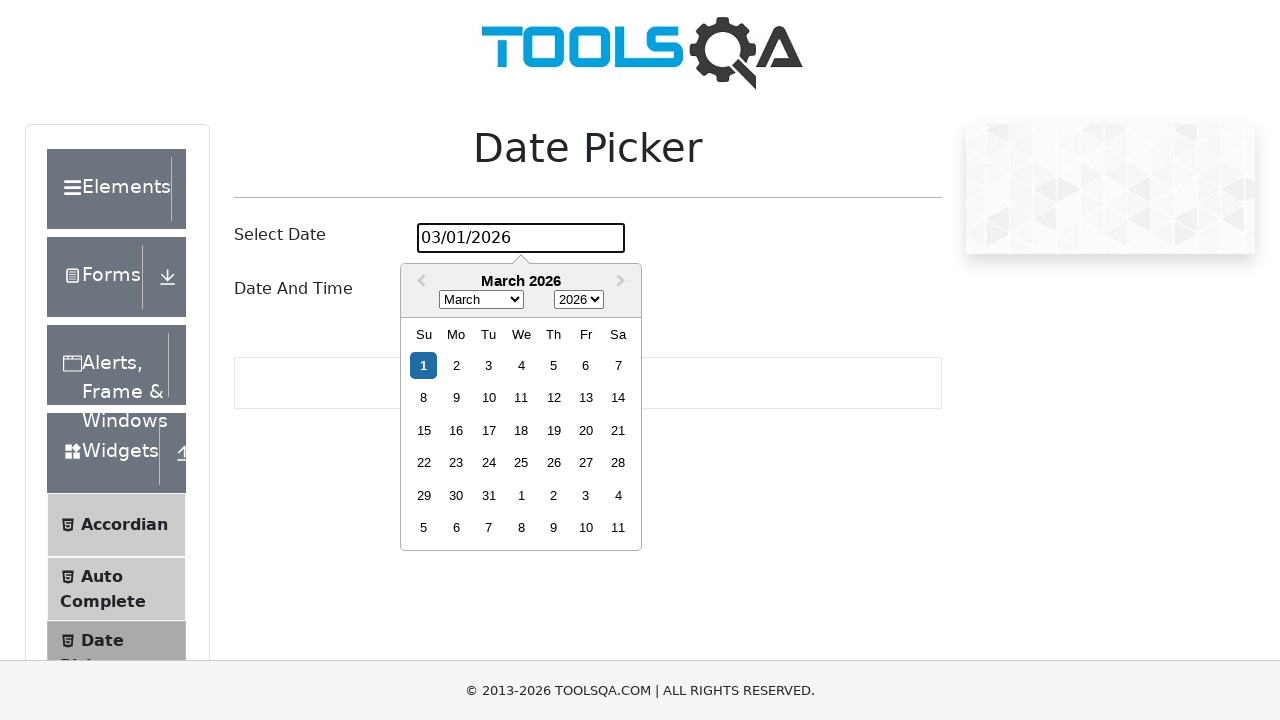

Located October 2024 days in calendar
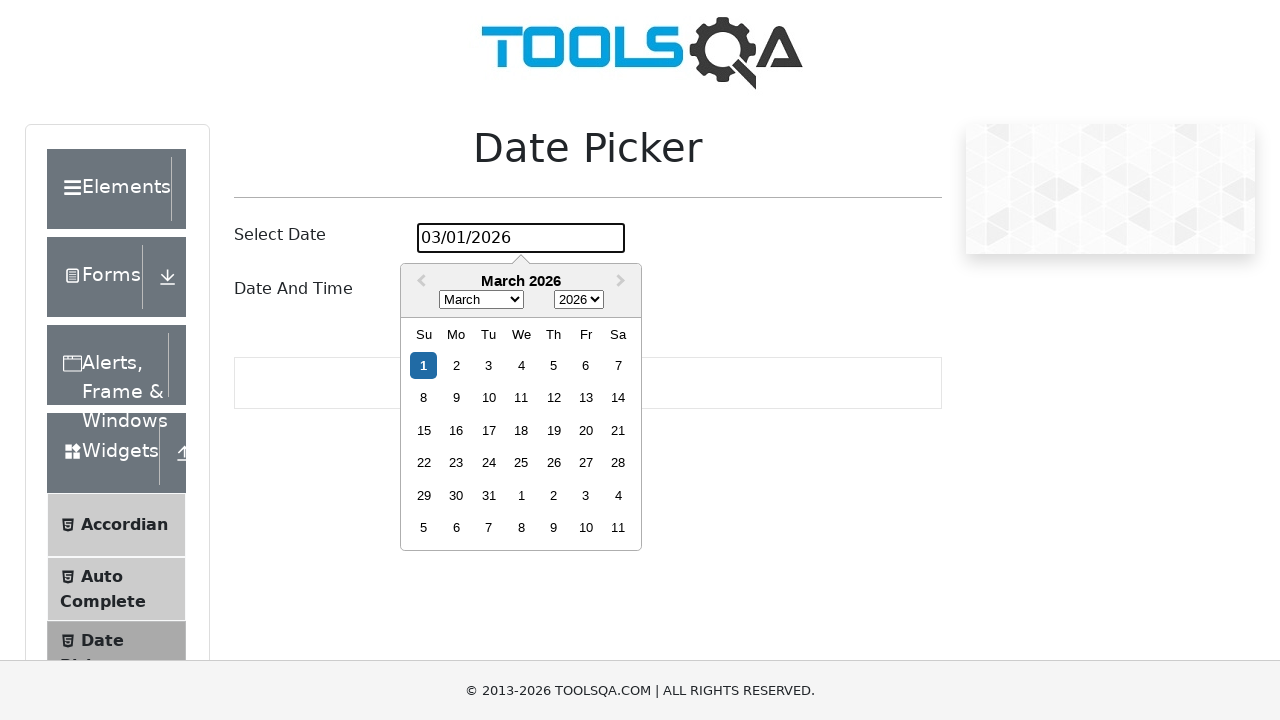

Waited 1000ms after selecting day 26
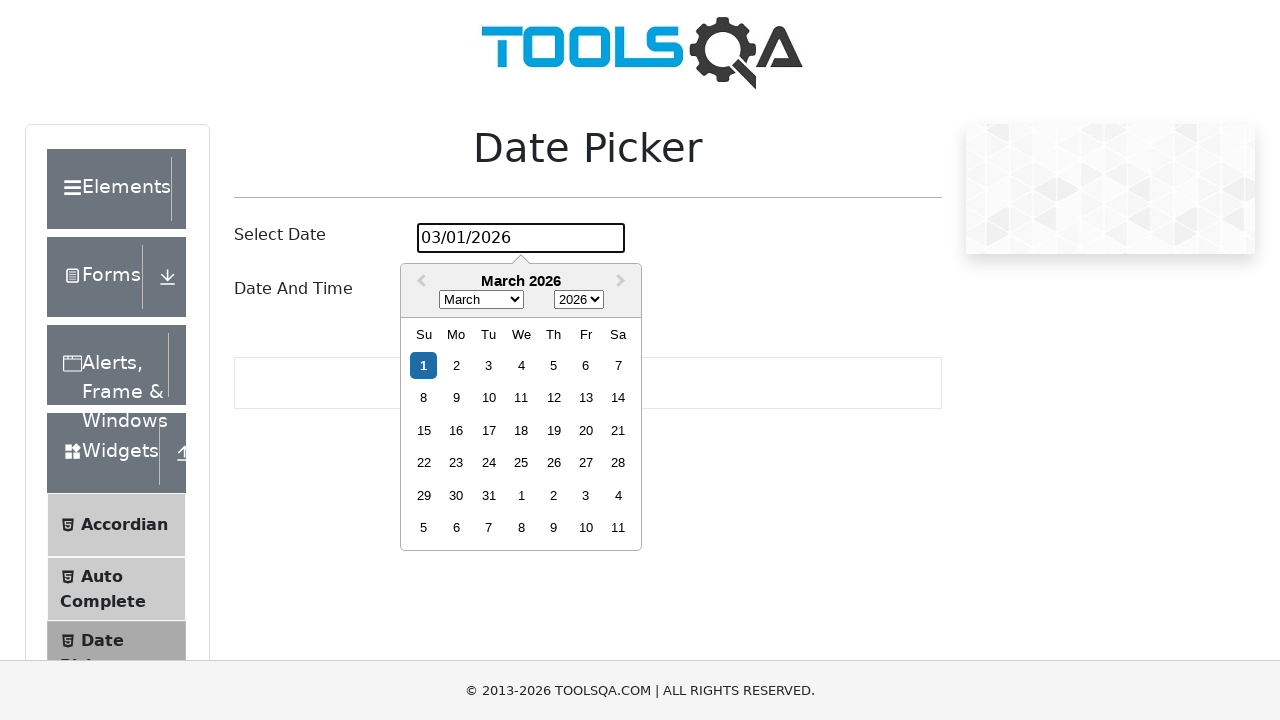

Clicked date picker input to open calendar for day 27 at (521, 238) on #datePickerMonthYearInput
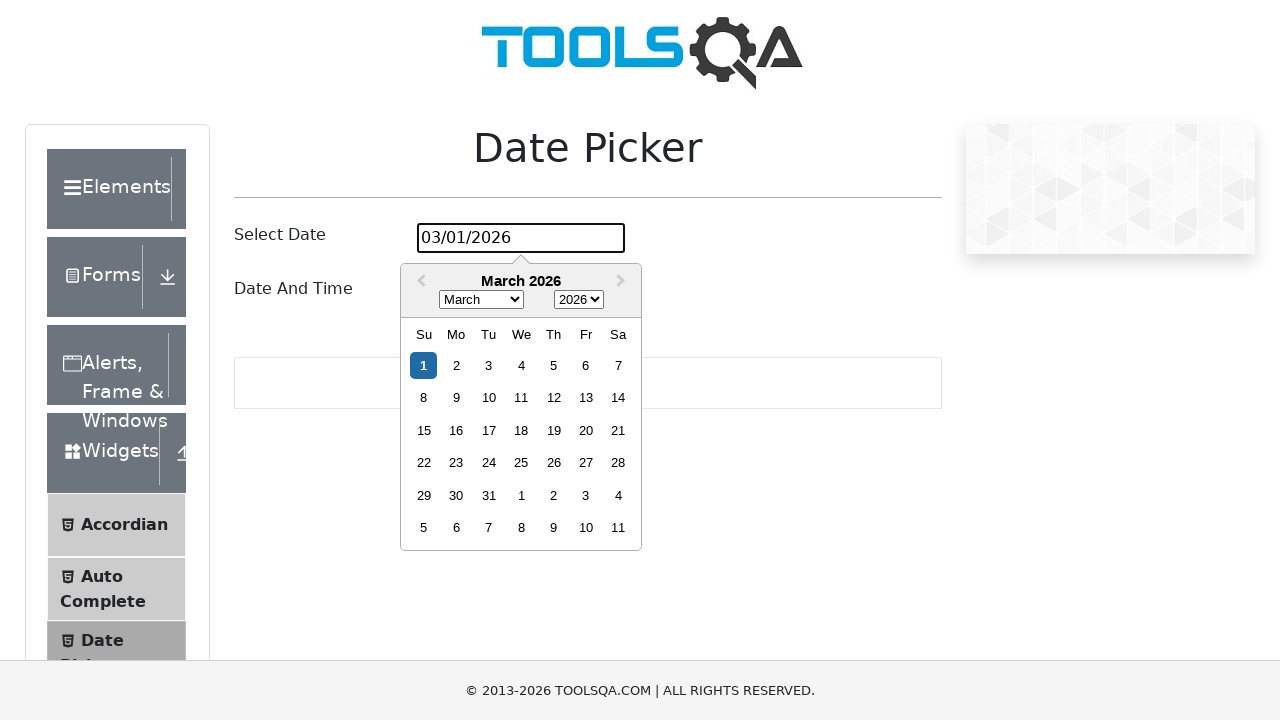

Waited 500ms for calendar to stabilize
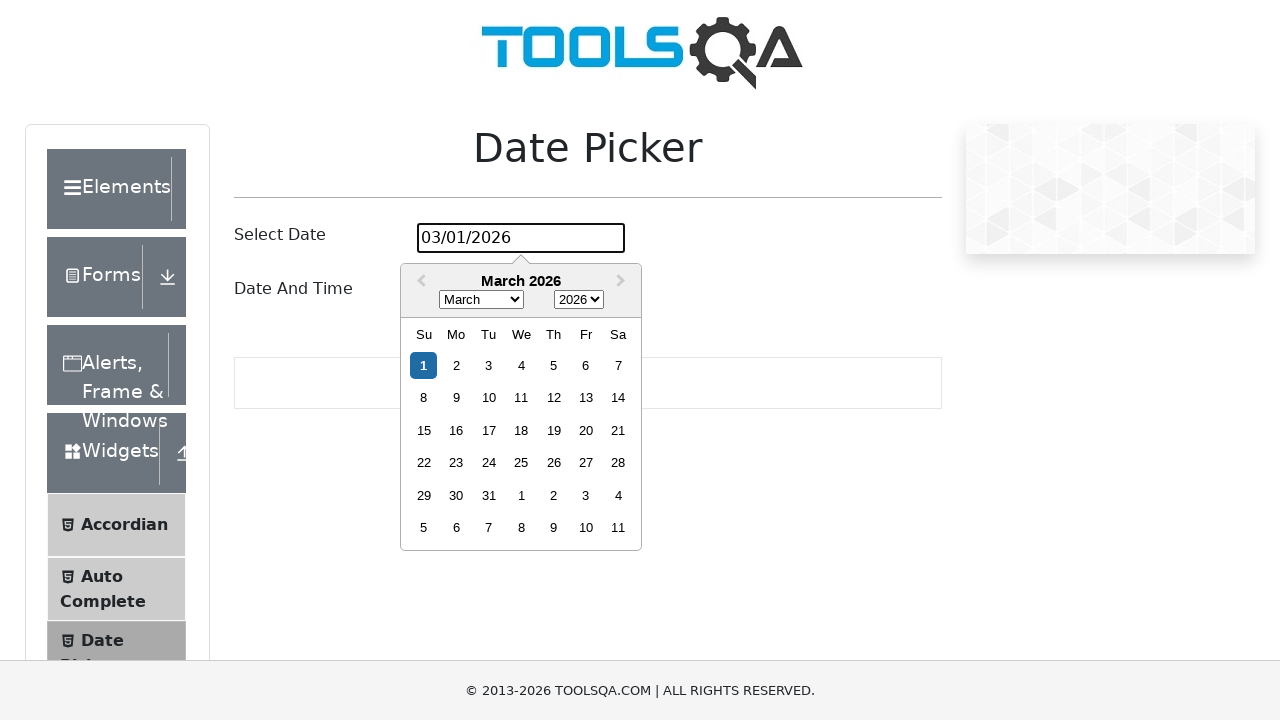

Located October 2024 days in calendar
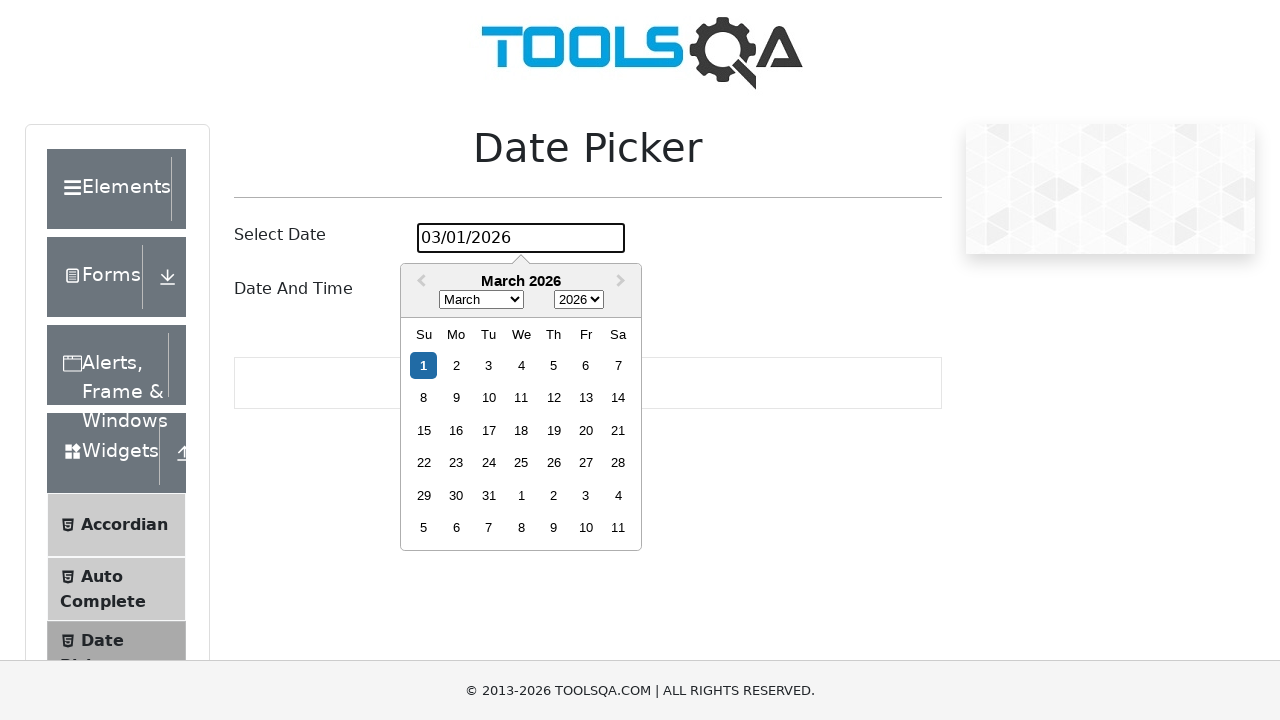

Waited 1000ms after selecting day 27
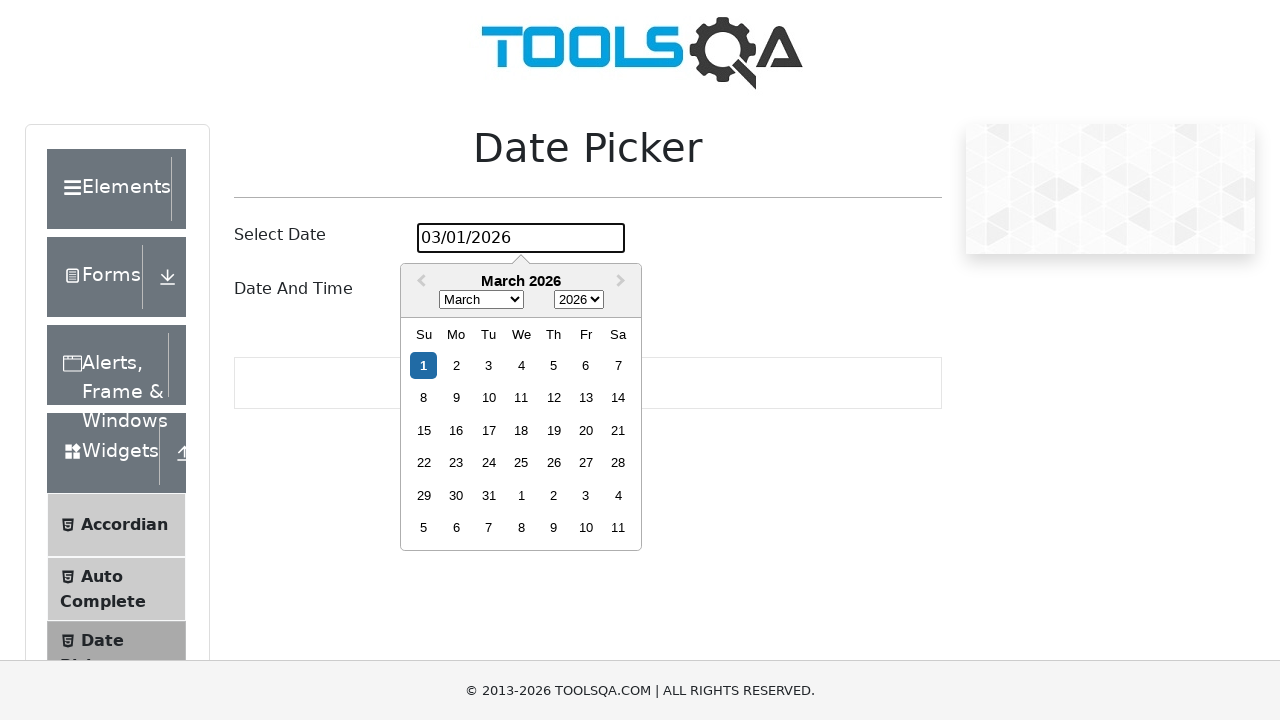

Clicked date picker input to open calendar for day 28 at (521, 238) on #datePickerMonthYearInput
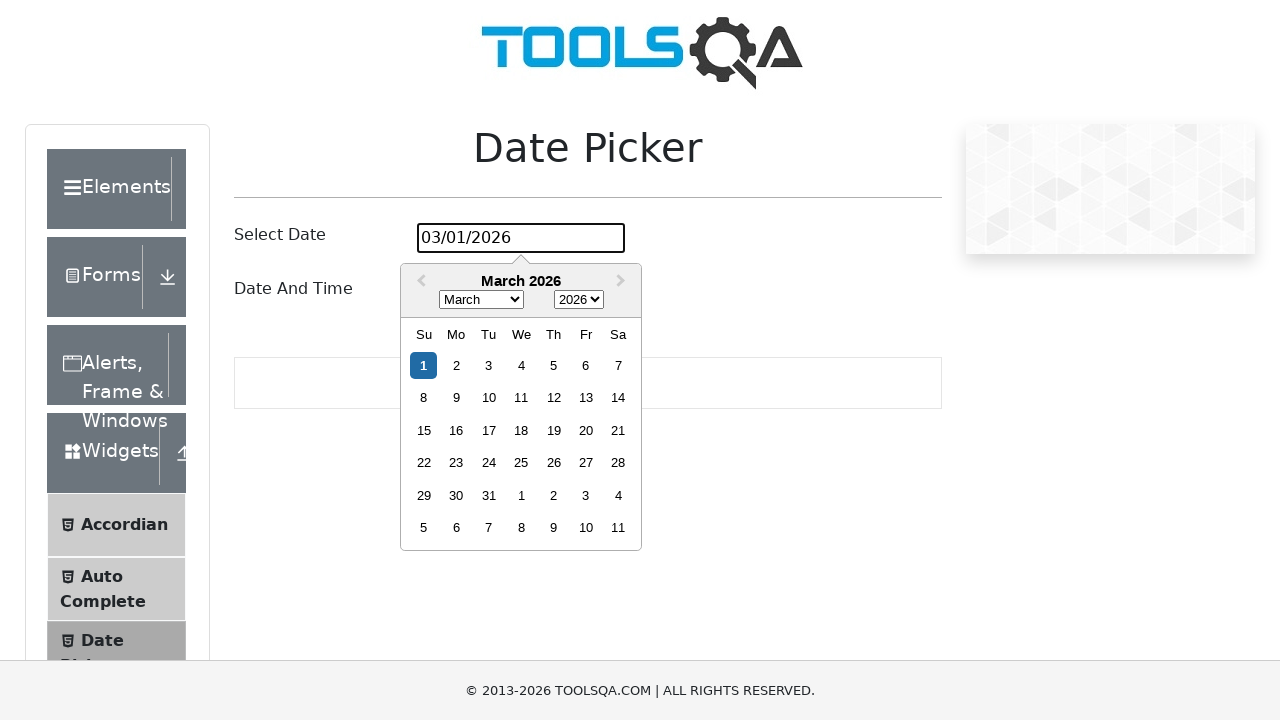

Waited 500ms for calendar to stabilize
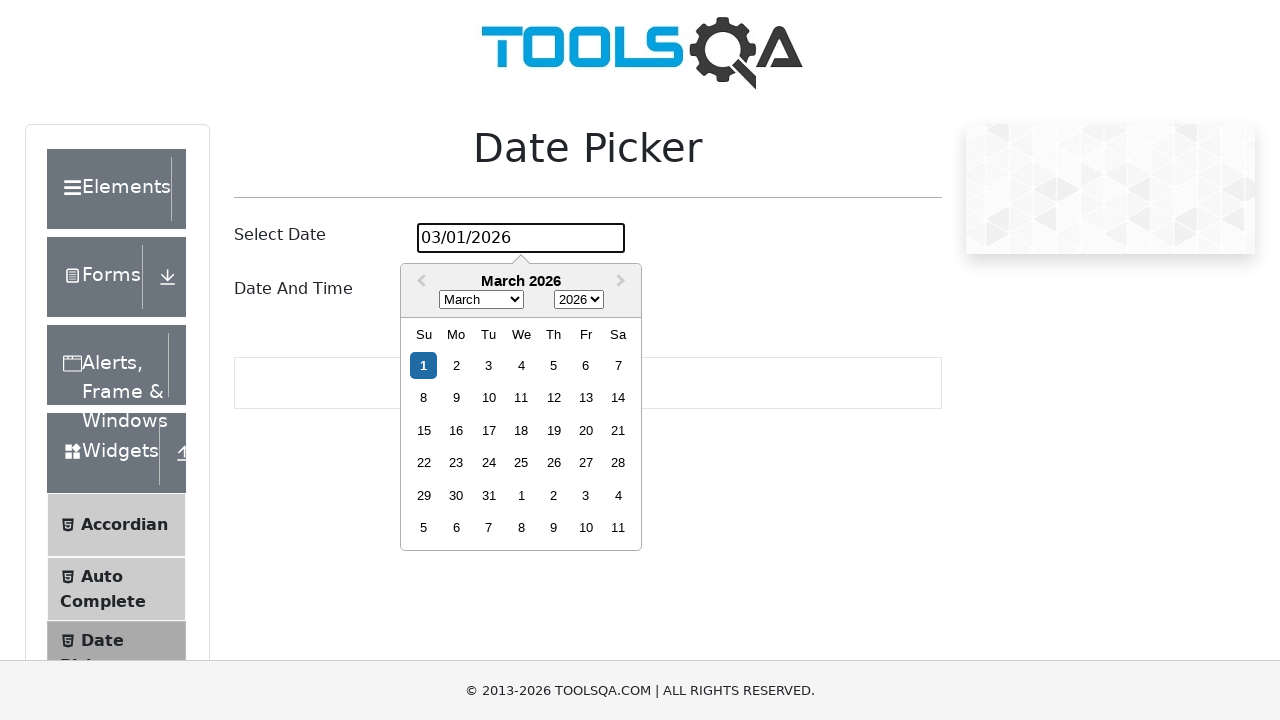

Located October 2024 days in calendar
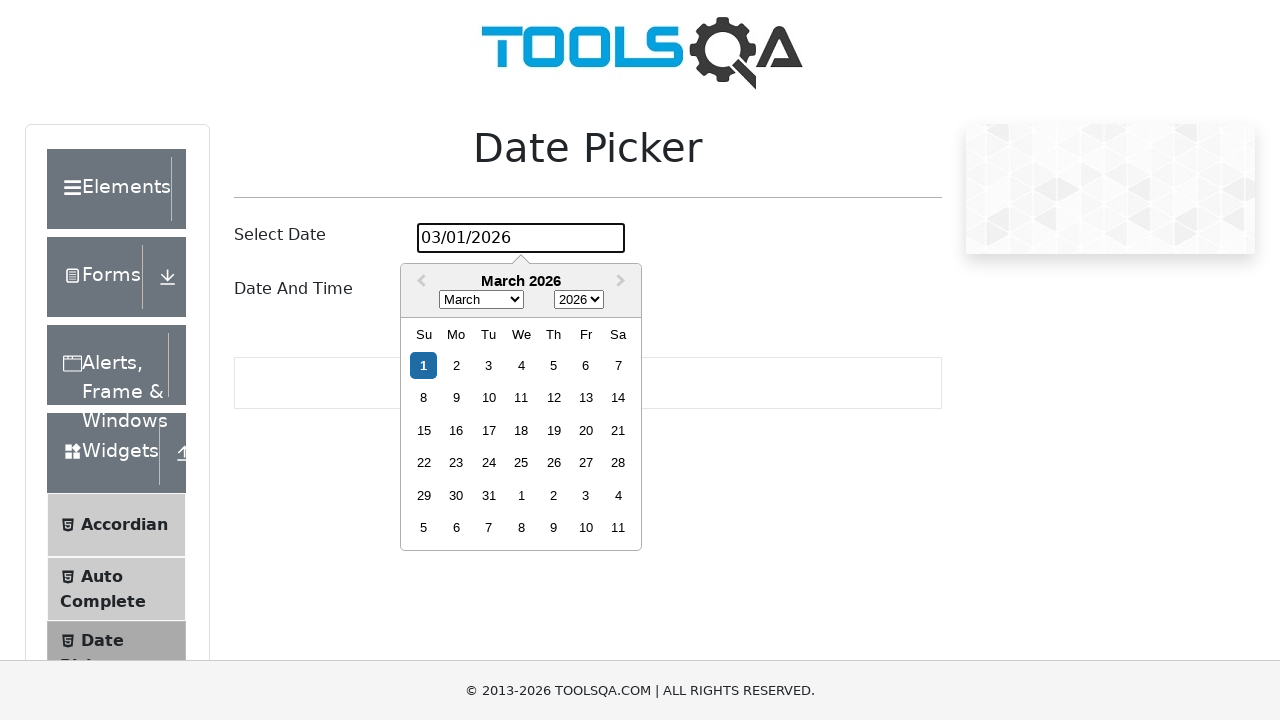

Waited 1000ms after selecting day 28
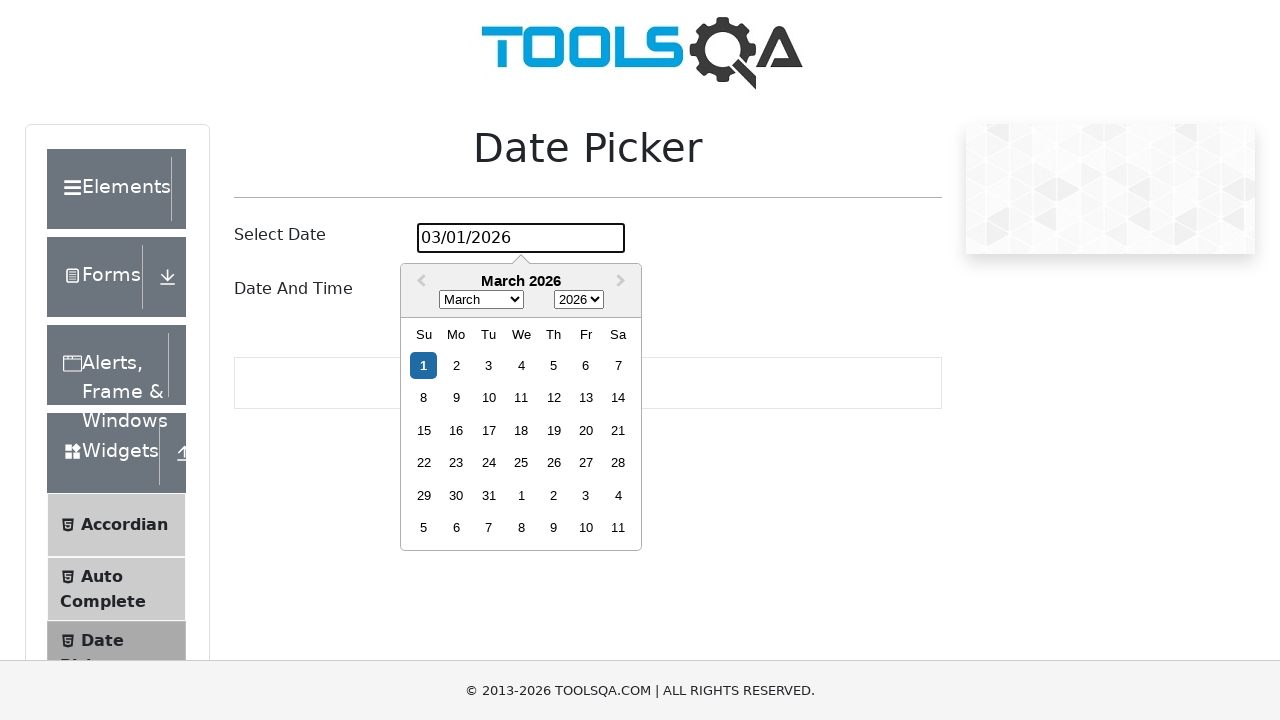

Clicked date picker input to open calendar for day 29 at (521, 238) on #datePickerMonthYearInput
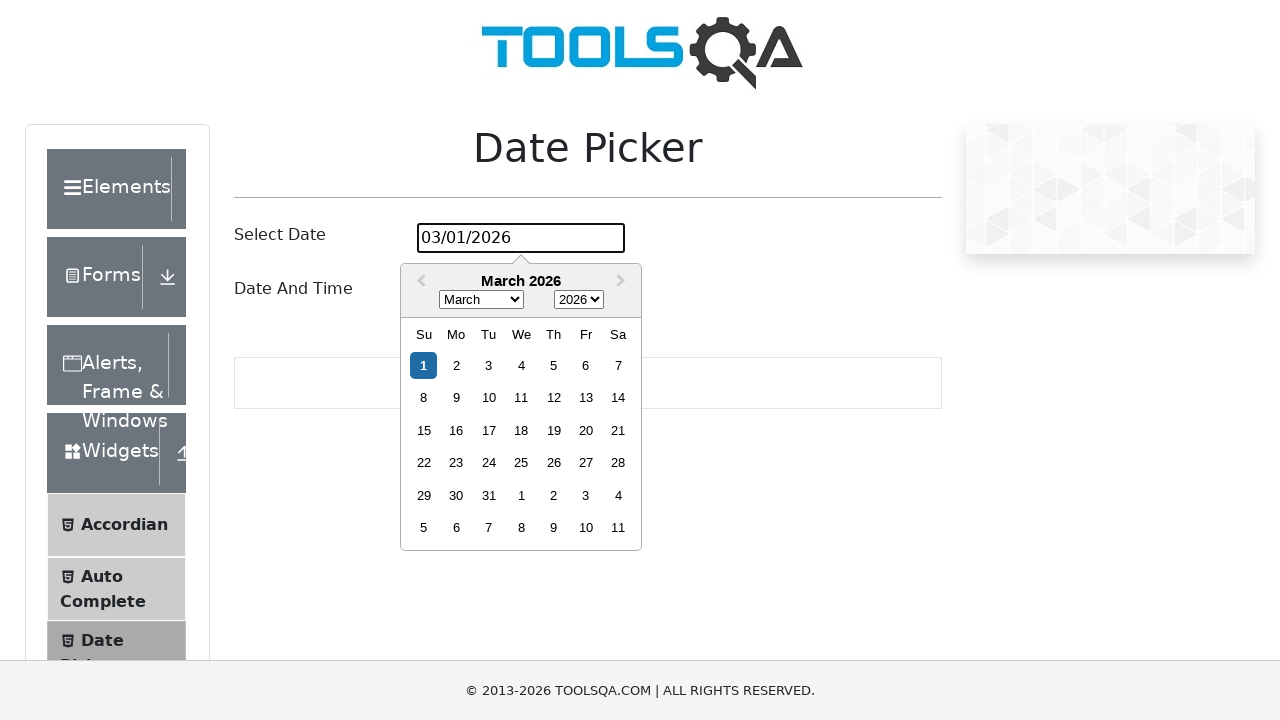

Waited 500ms for calendar to stabilize
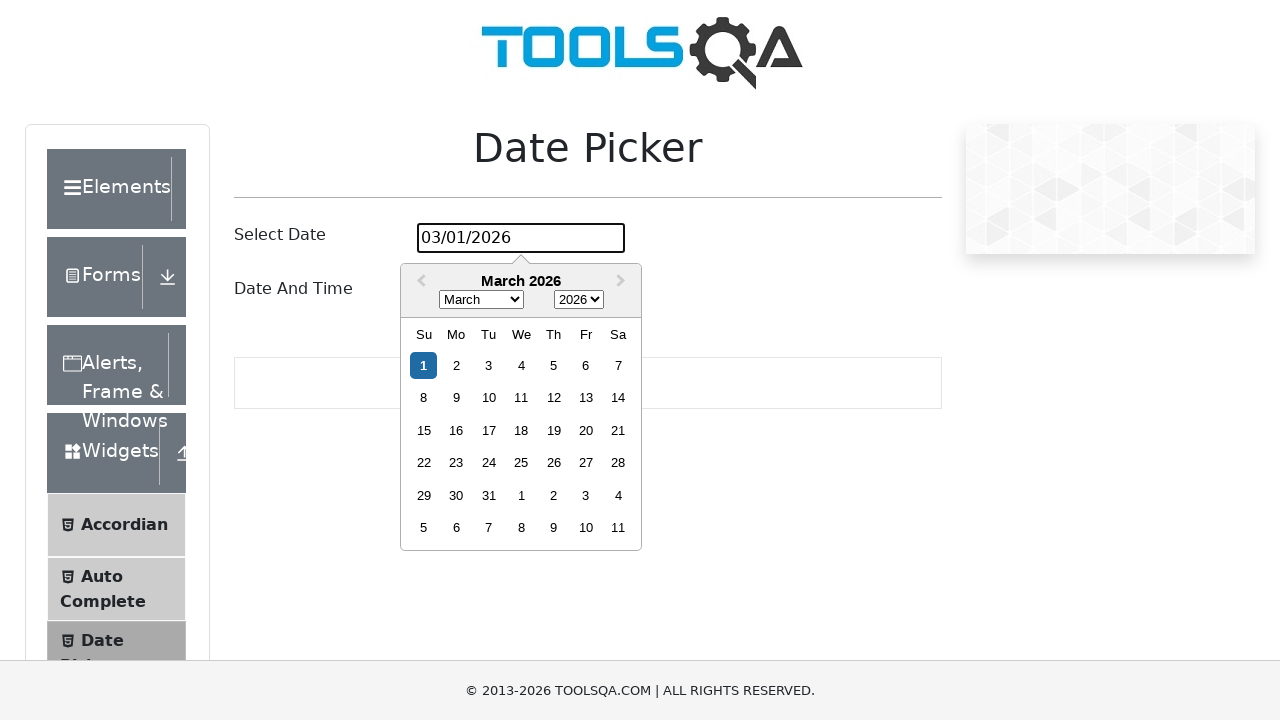

Located October 2024 days in calendar
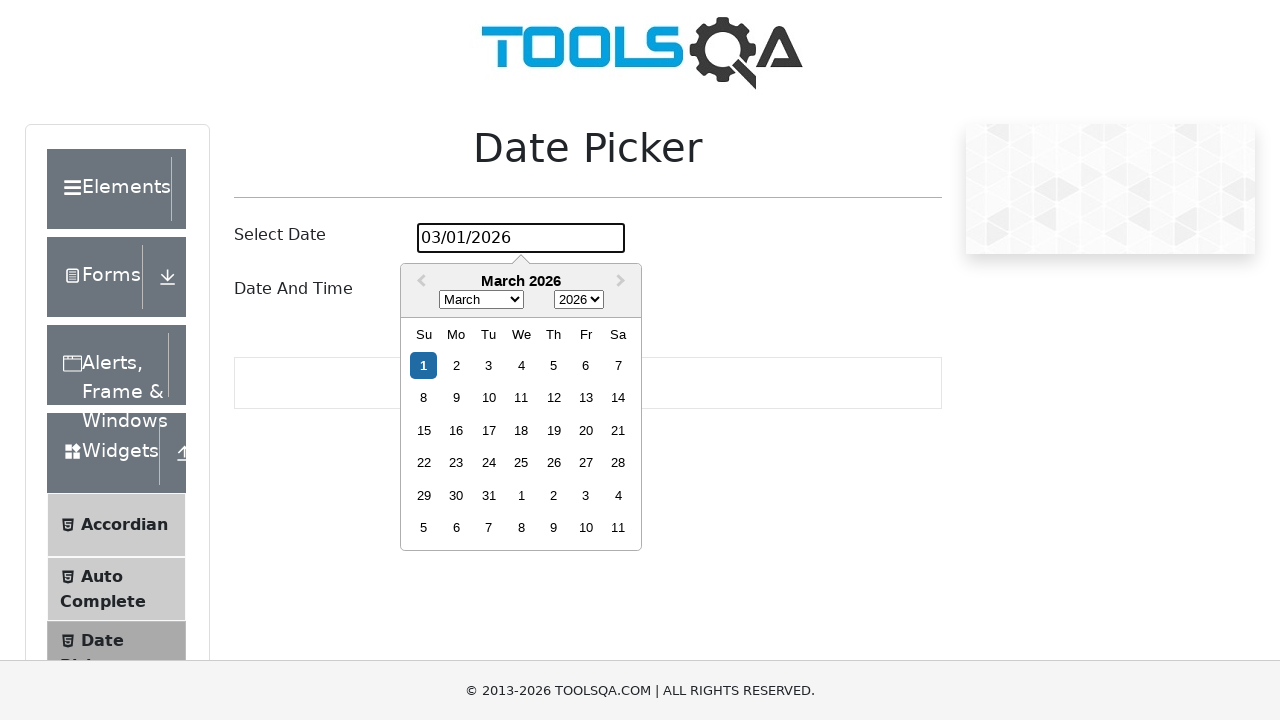

Waited 1000ms after selecting day 29
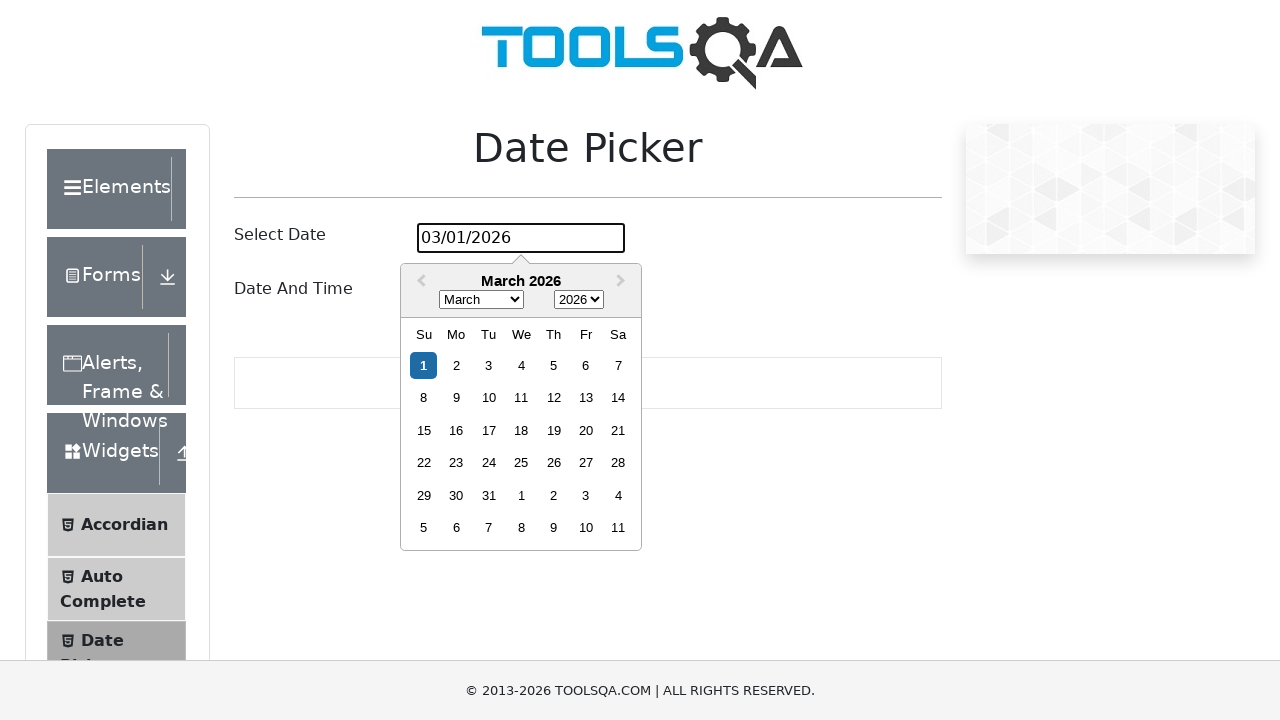

Clicked date picker input to open calendar for day 30 at (521, 238) on #datePickerMonthYearInput
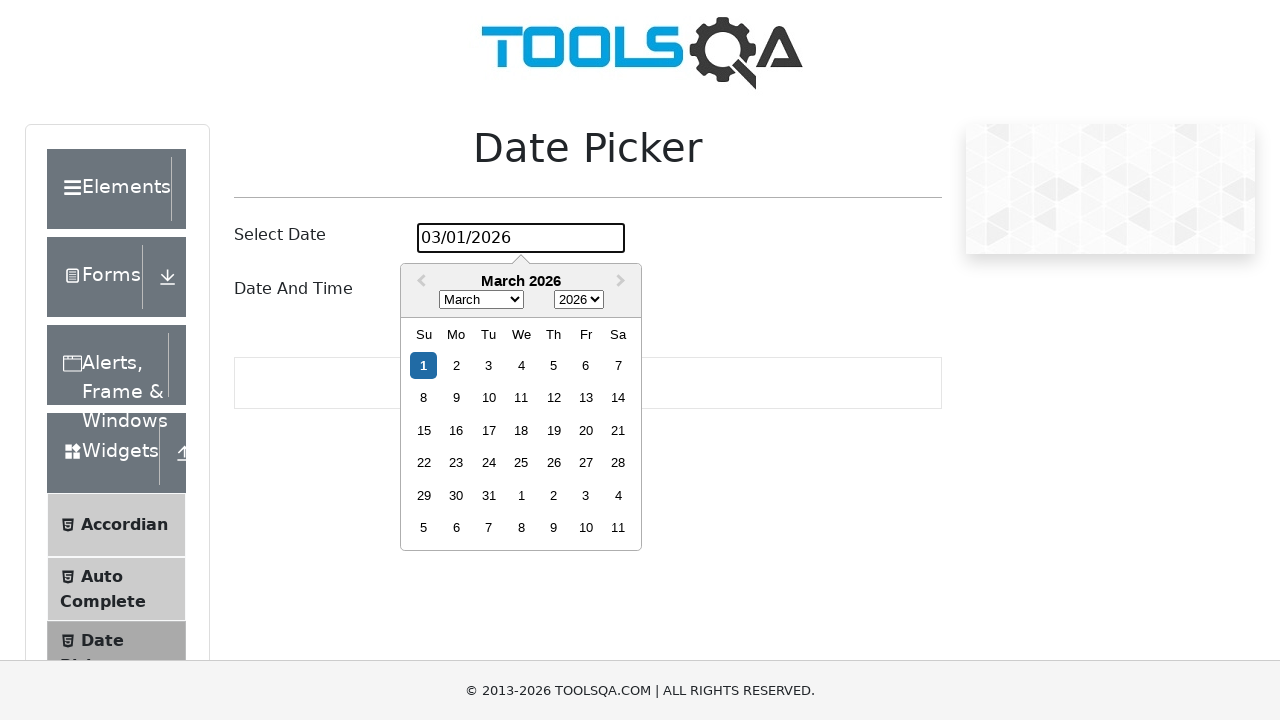

Waited 500ms for calendar to stabilize
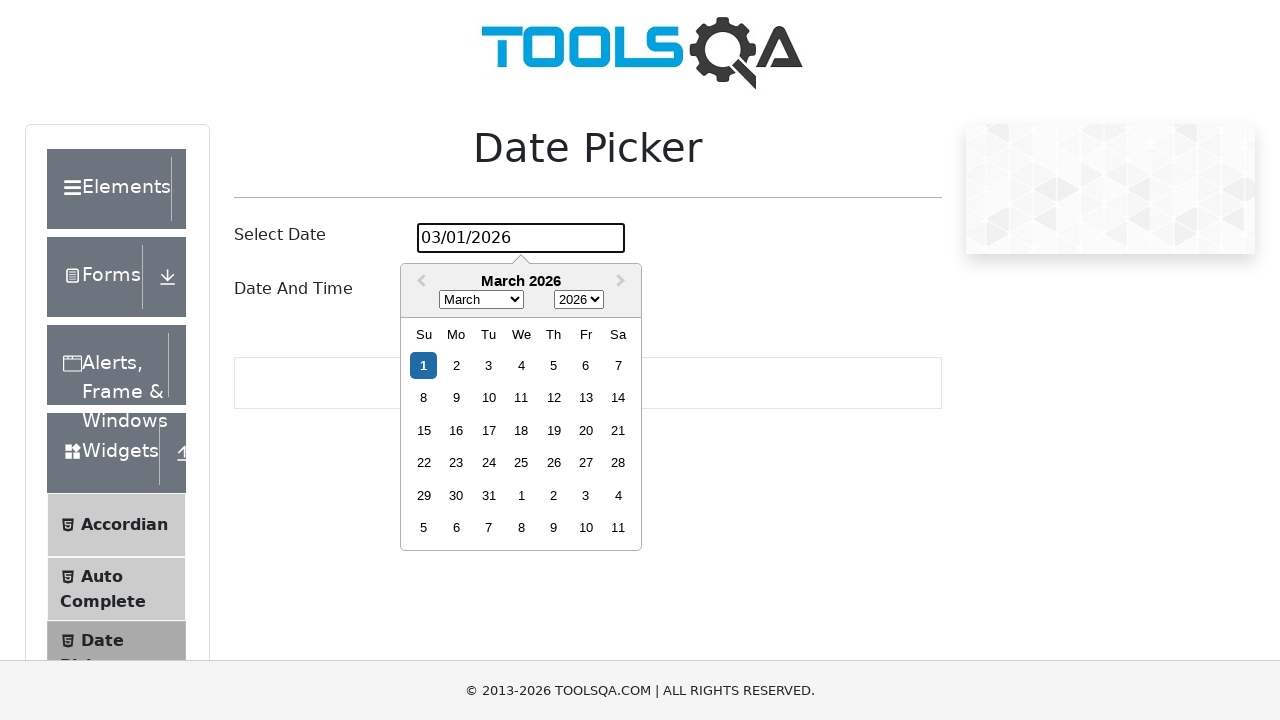

Located October 2024 days in calendar
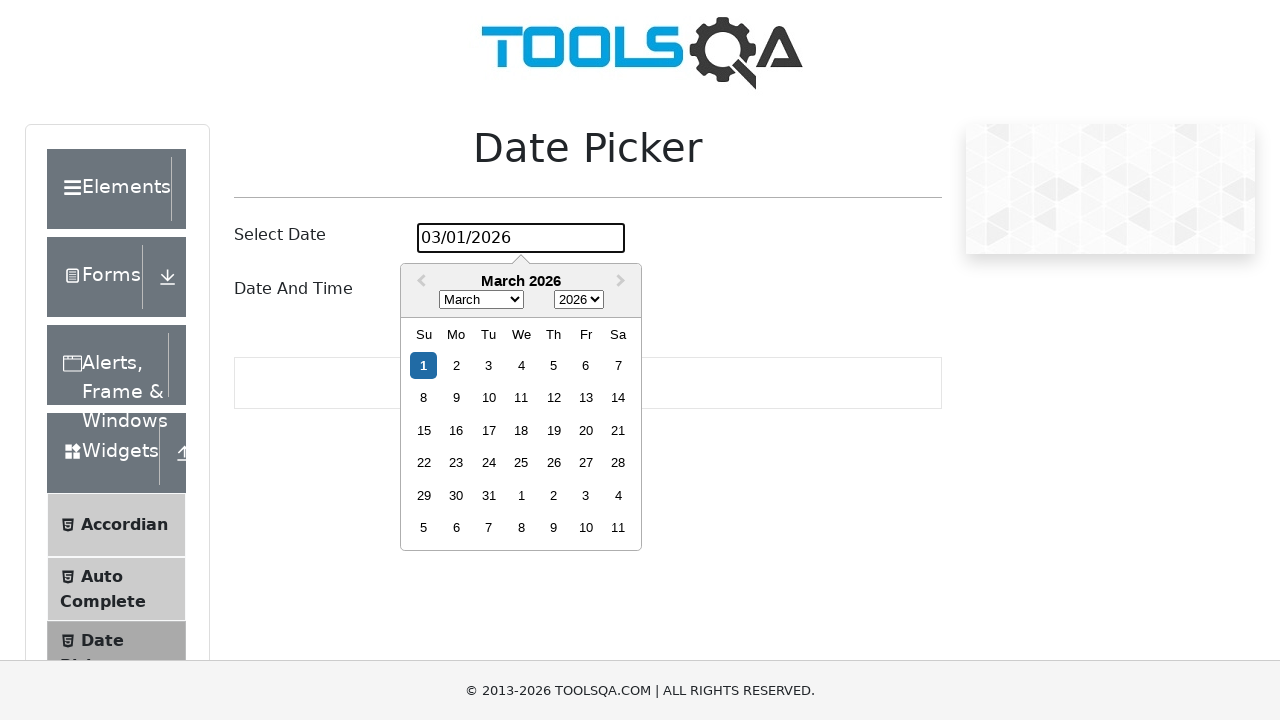

Waited 1000ms after selecting day 30
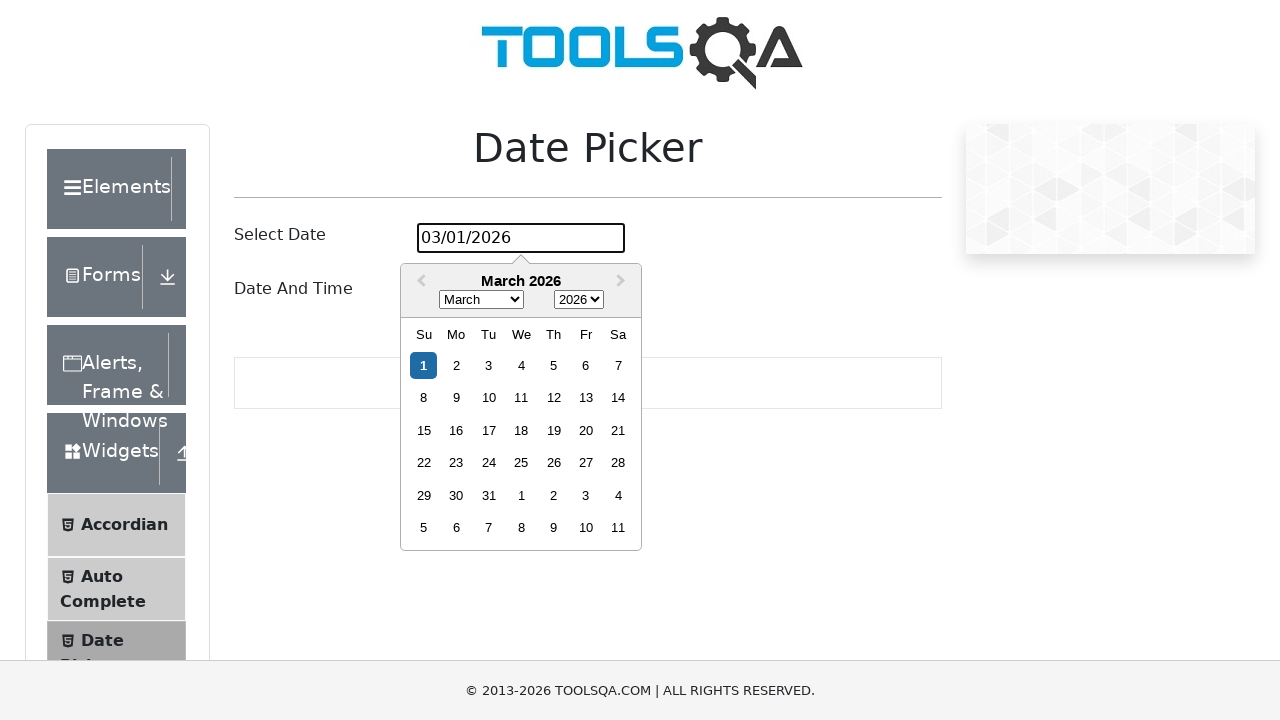

Clicked date picker input to open calendar for day 31 at (521, 238) on #datePickerMonthYearInput
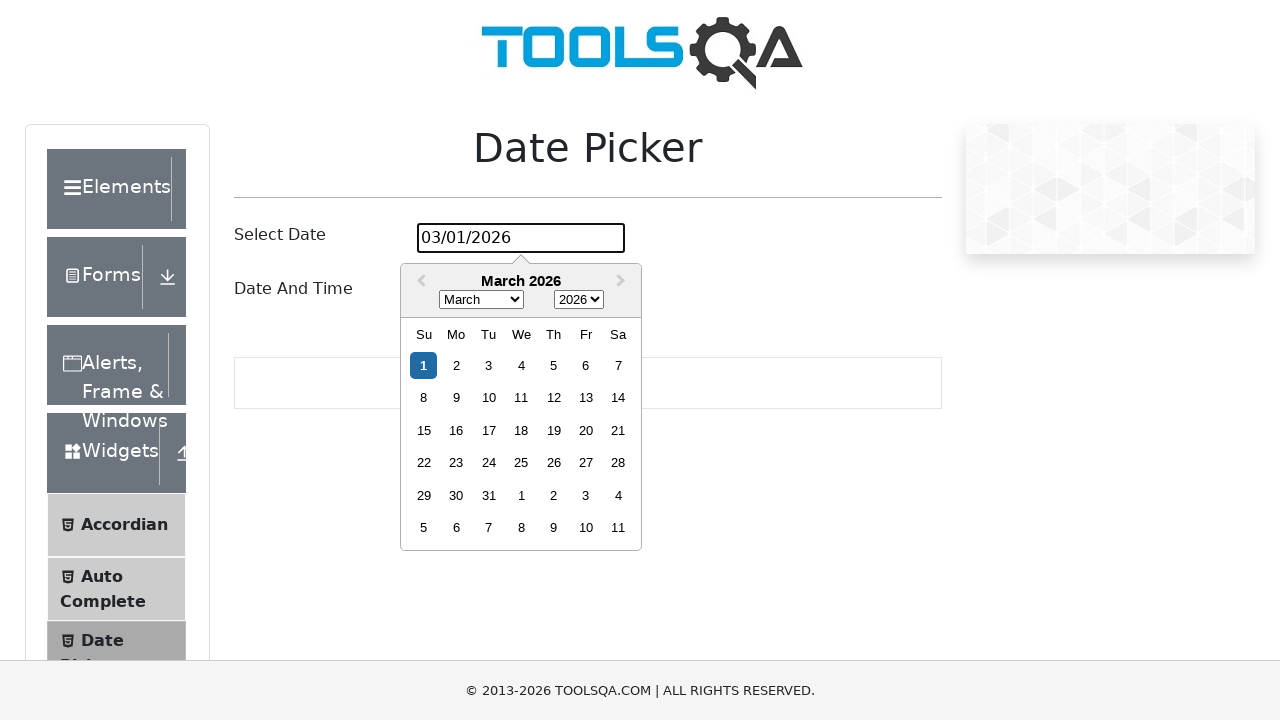

Waited 500ms for calendar to stabilize
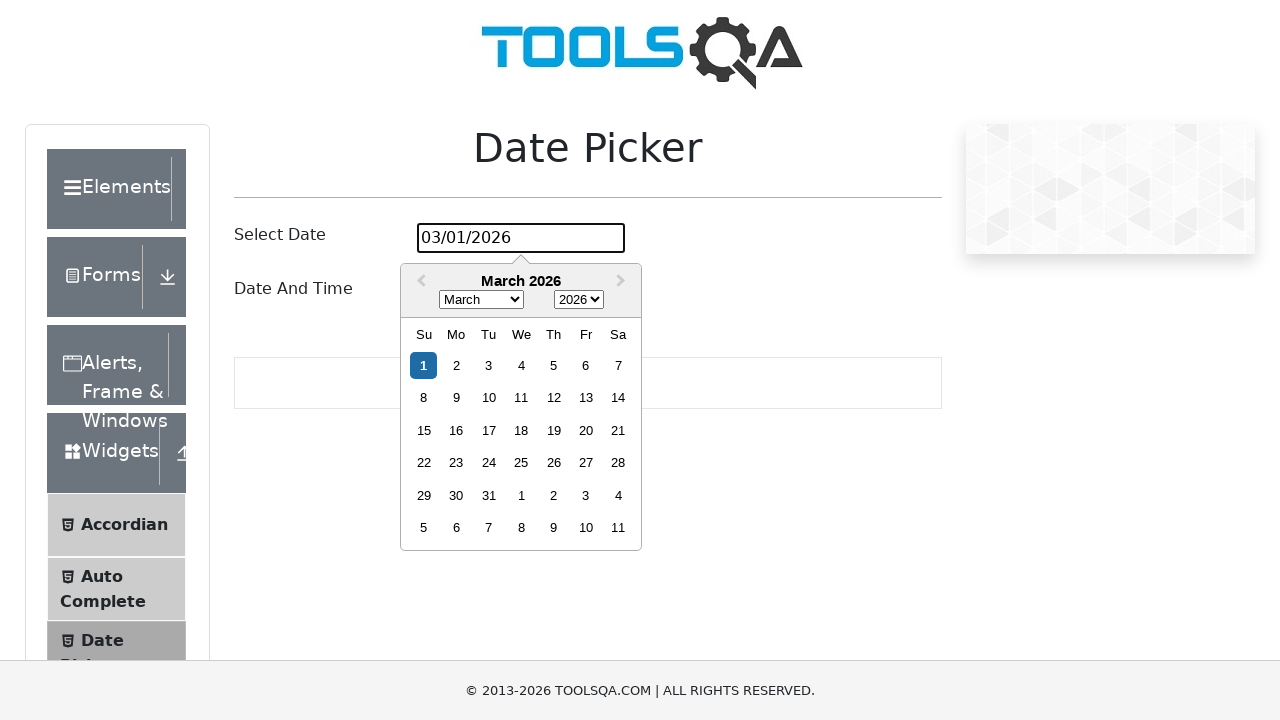

Located October 2024 days in calendar
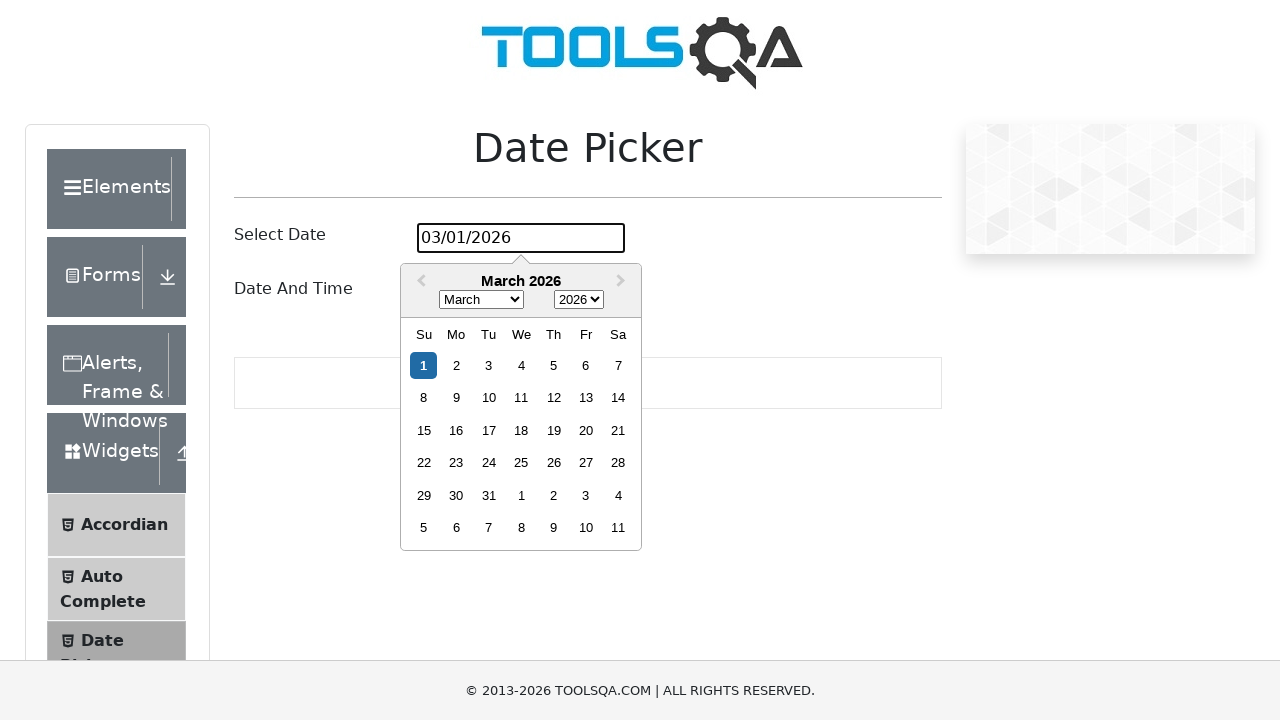

Waited 1000ms after selecting day 31
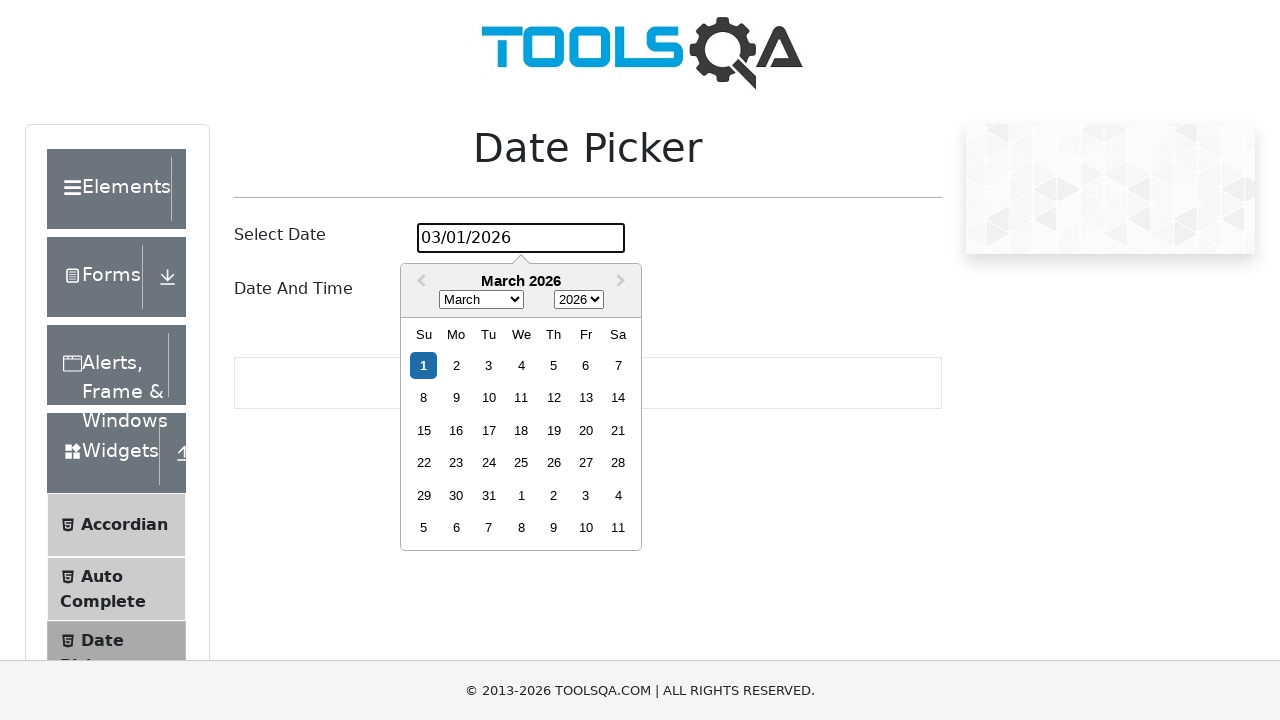

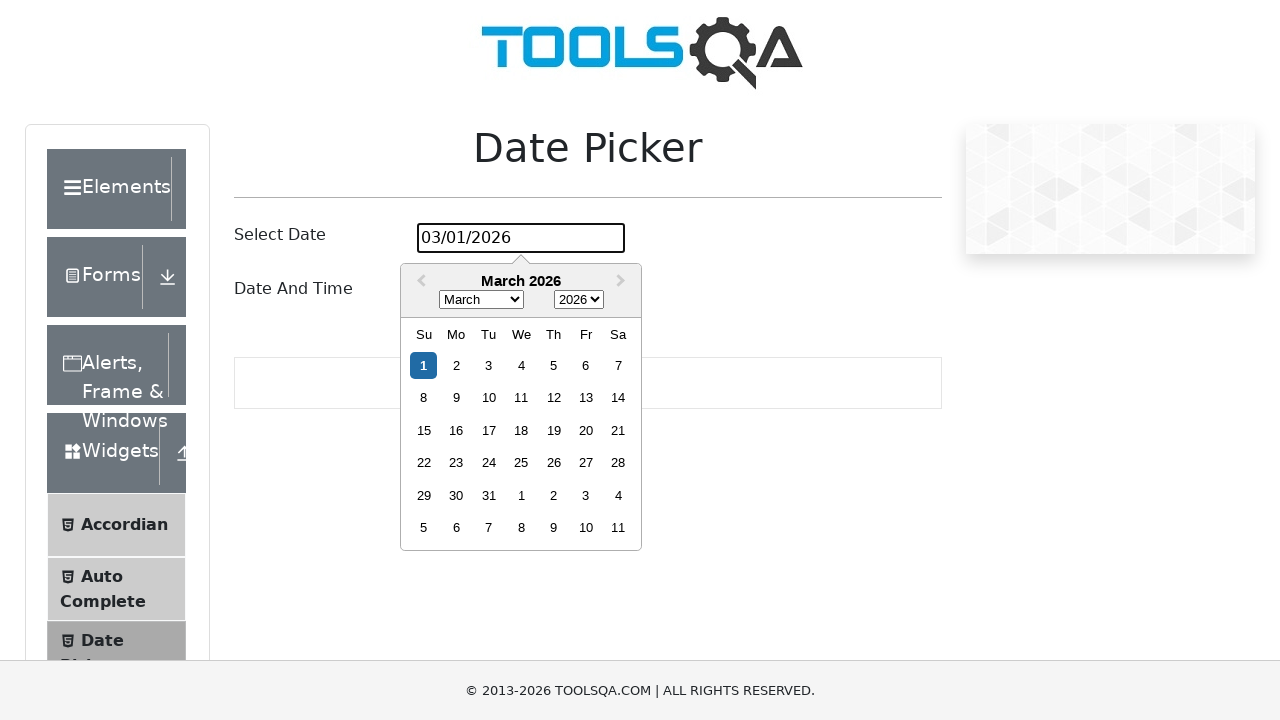